Tests multiple checkbox functionality by selecting all checkboxes on a form, verifying they are selected, then refreshing and selecting only a specific checkbox labeled "Heart Attack"

Starting URL: https://automationfc.github.io/multiple-fields/

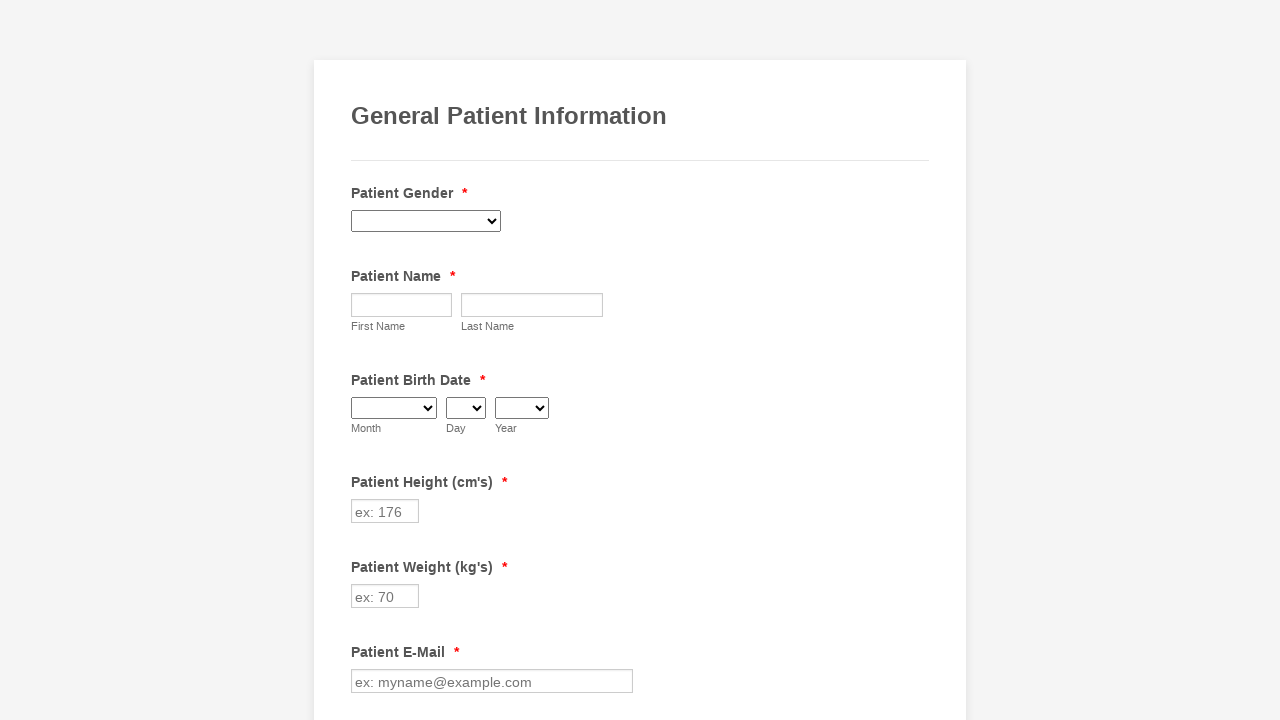

Waited for checkboxes to load on the form
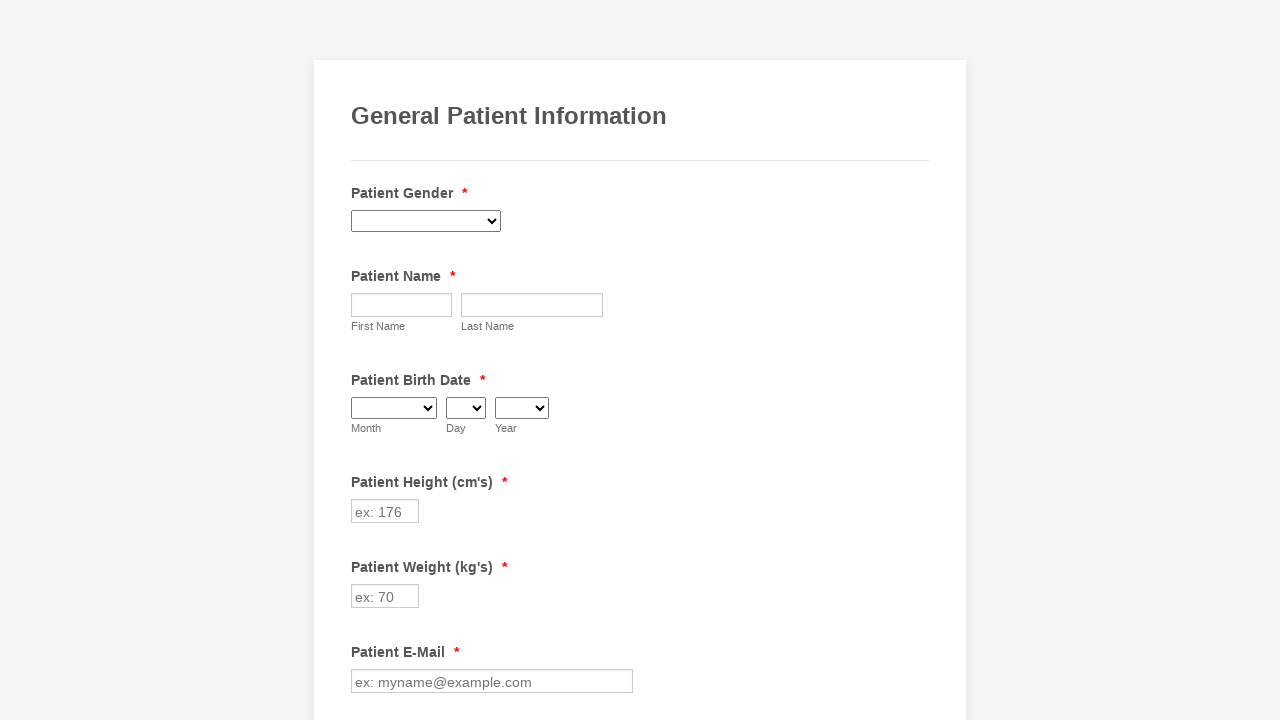

Located all checkboxes on the form
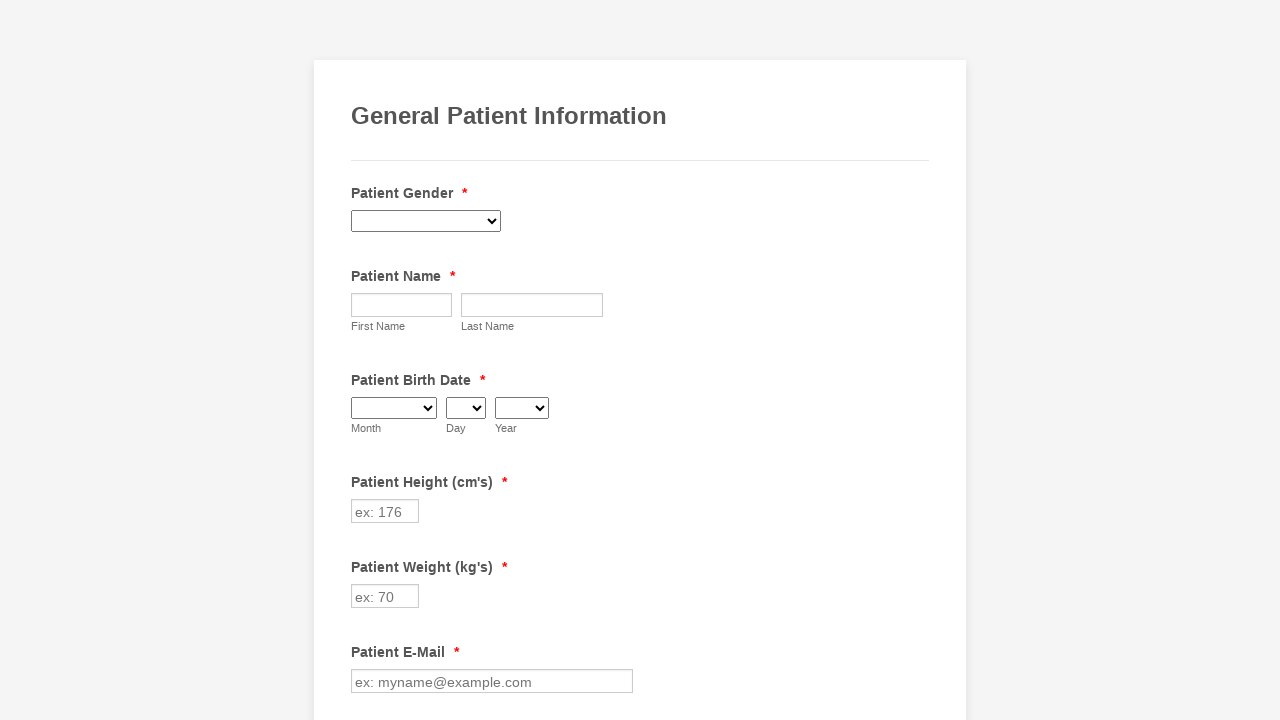

Found 29 checkboxes on the form
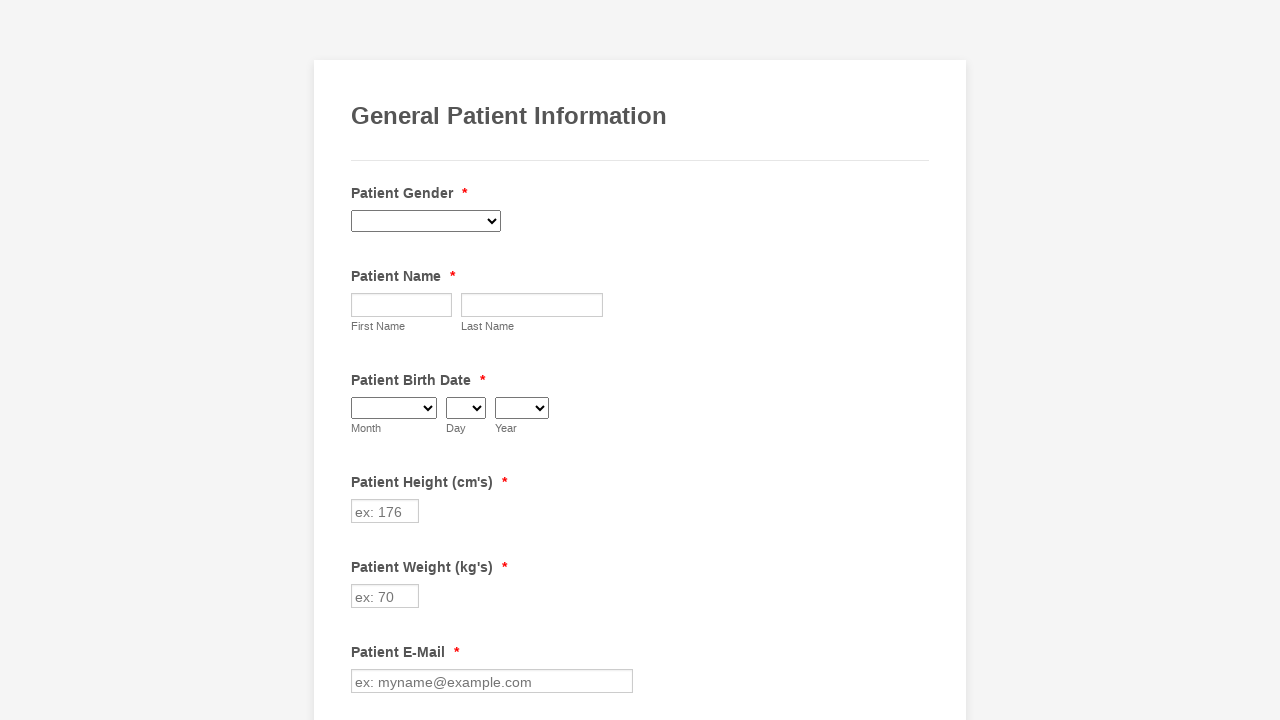

Clicked checkbox 1 to select it at (362, 360) on div.form-single-column input[type='checkbox'] >> nth=0
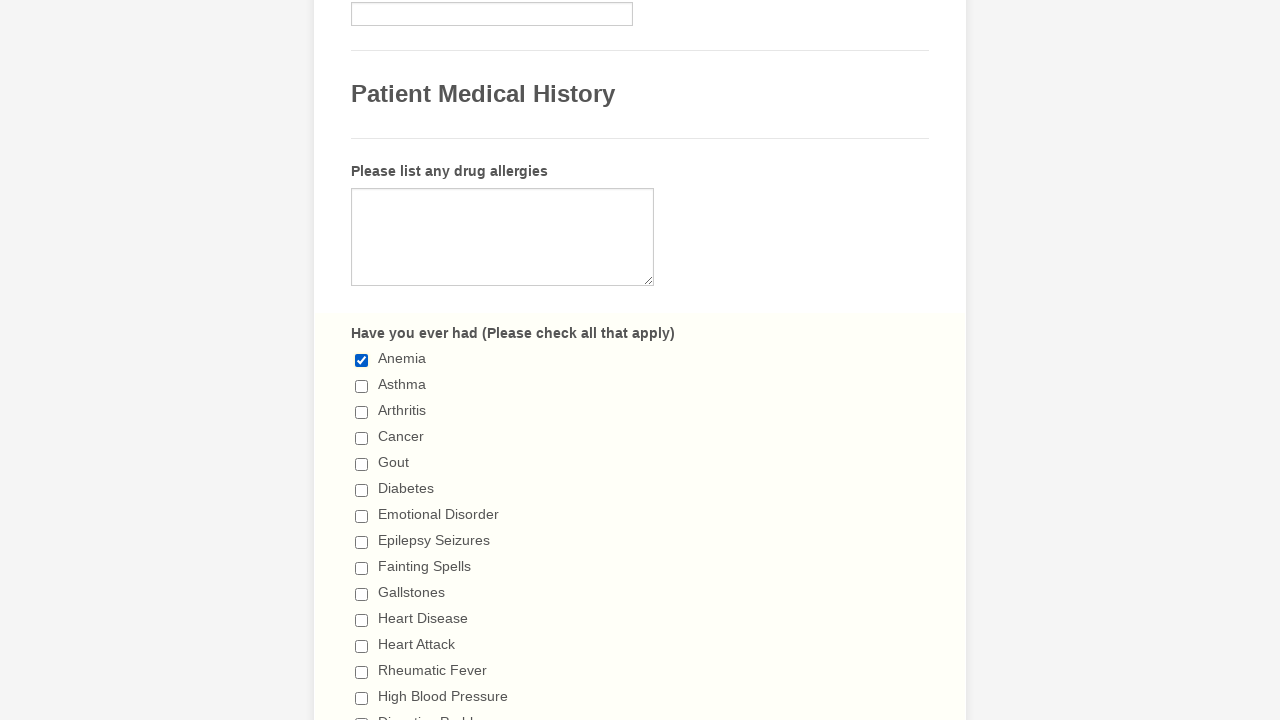

Clicked checkbox 2 to select it at (362, 386) on div.form-single-column input[type='checkbox'] >> nth=1
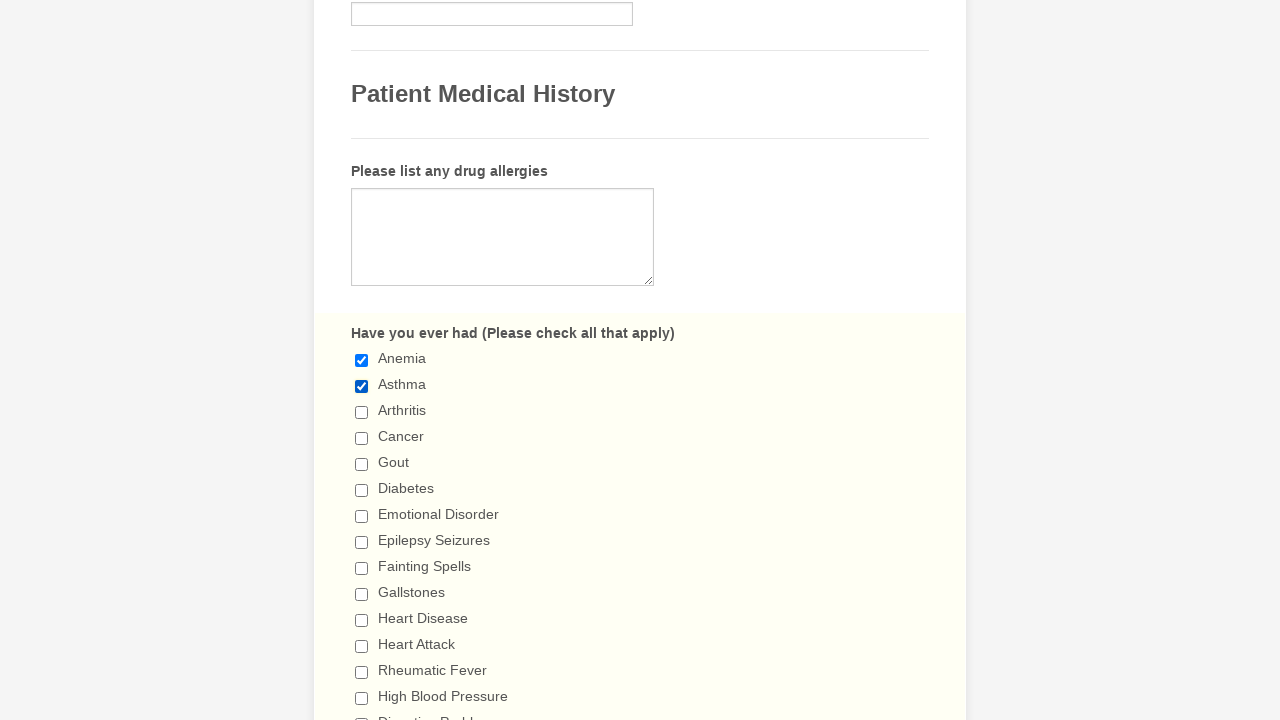

Clicked checkbox 3 to select it at (362, 412) on div.form-single-column input[type='checkbox'] >> nth=2
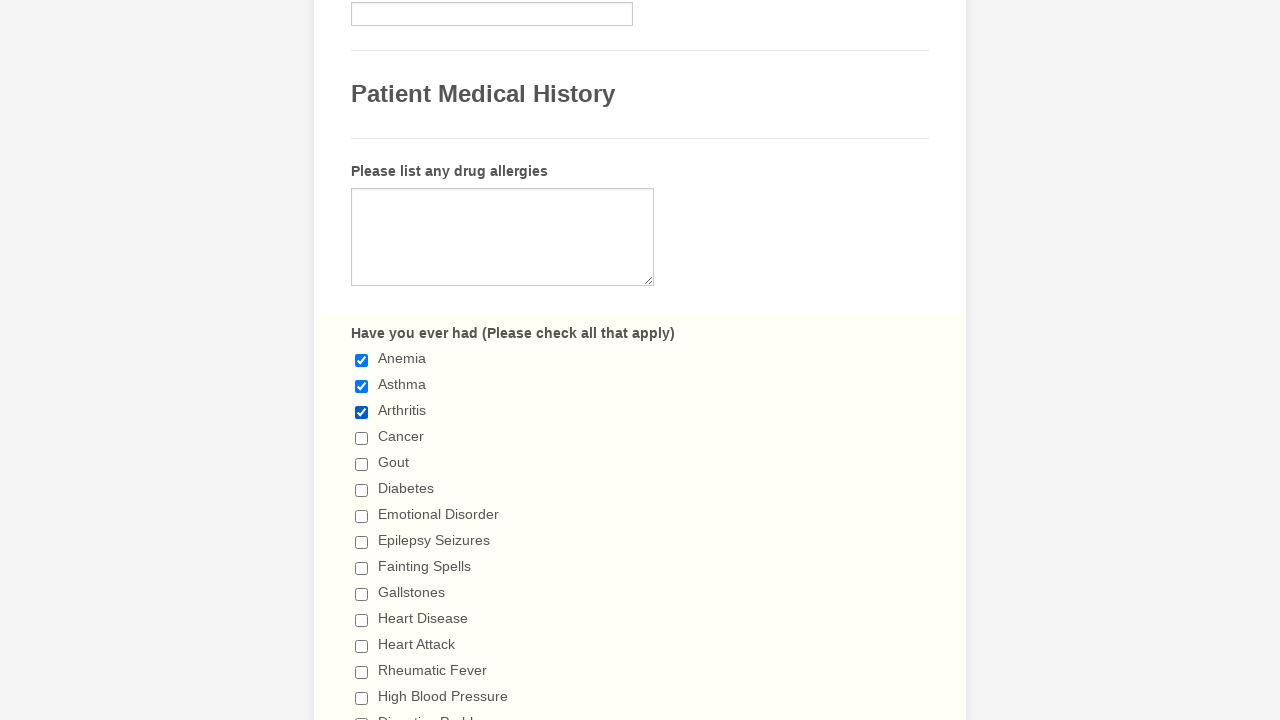

Clicked checkbox 4 to select it at (362, 438) on div.form-single-column input[type='checkbox'] >> nth=3
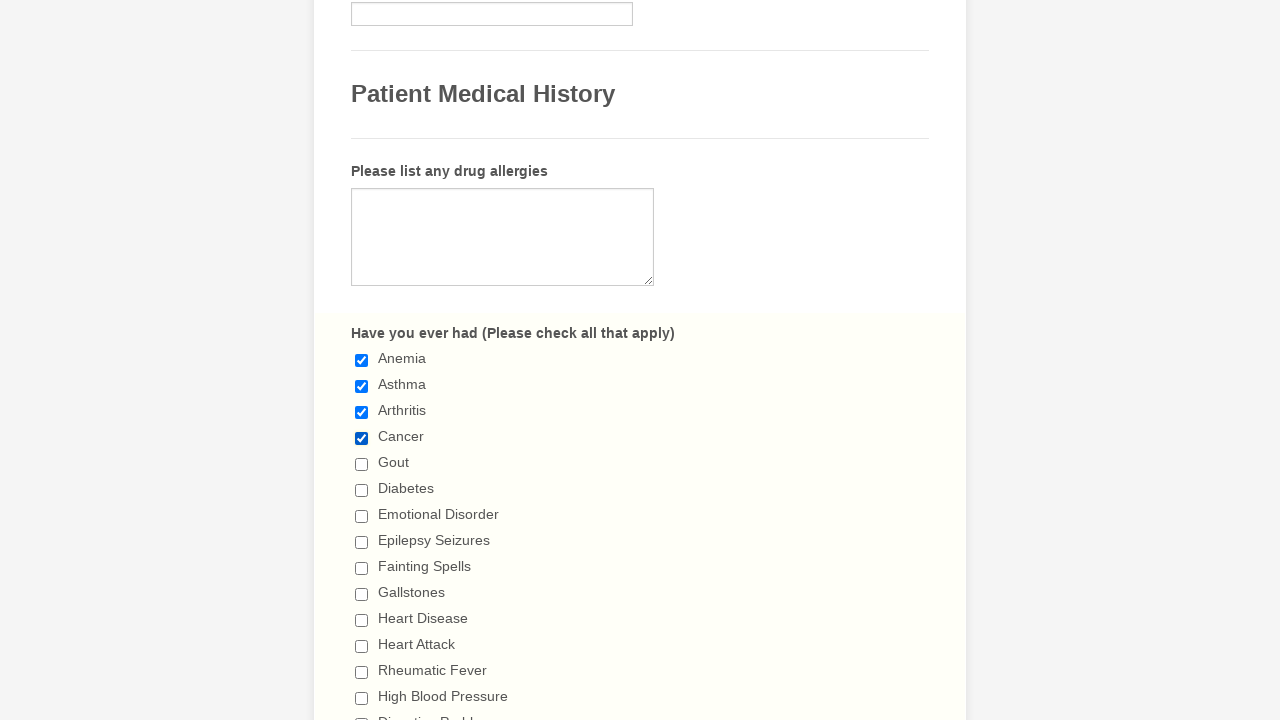

Clicked checkbox 5 to select it at (362, 464) on div.form-single-column input[type='checkbox'] >> nth=4
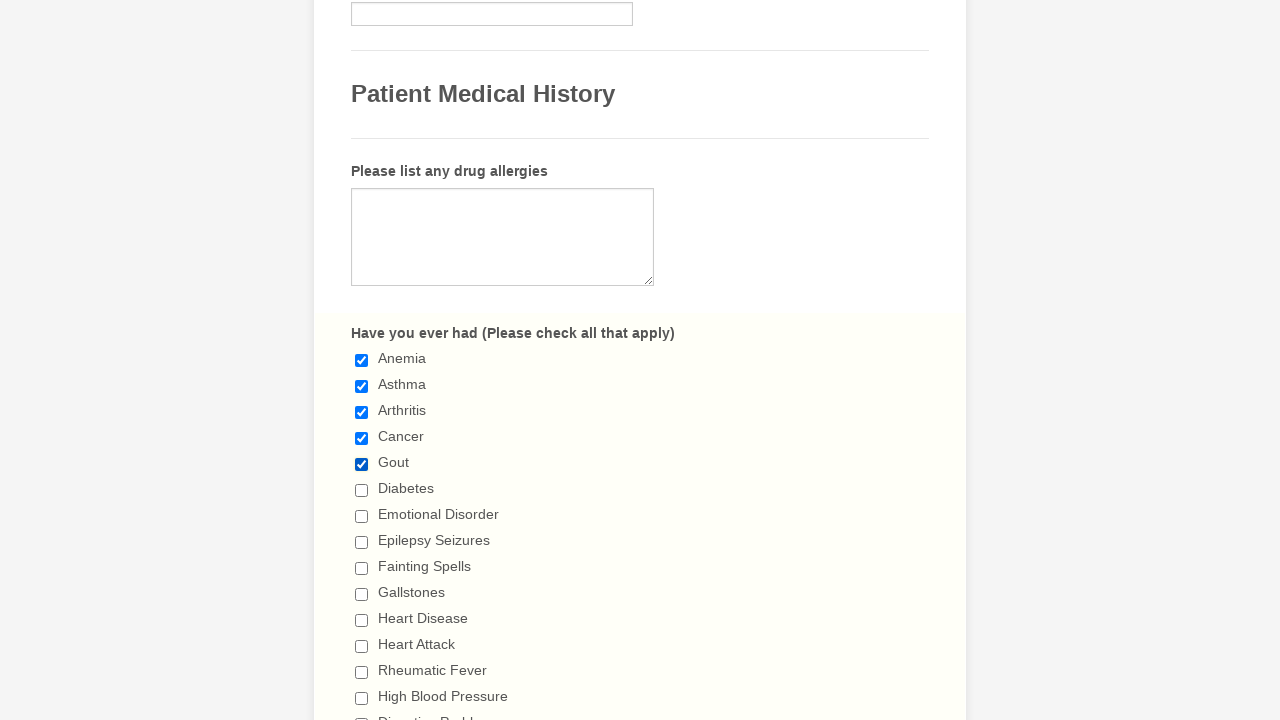

Clicked checkbox 6 to select it at (362, 490) on div.form-single-column input[type='checkbox'] >> nth=5
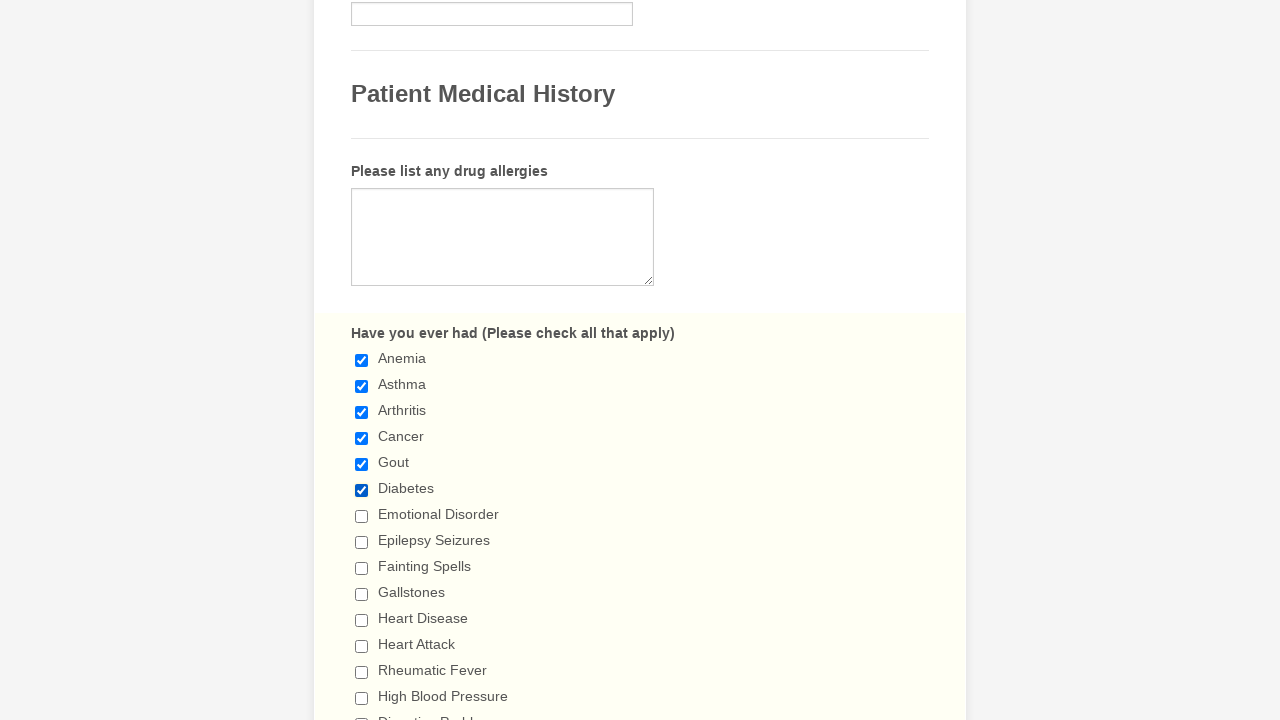

Clicked checkbox 7 to select it at (362, 516) on div.form-single-column input[type='checkbox'] >> nth=6
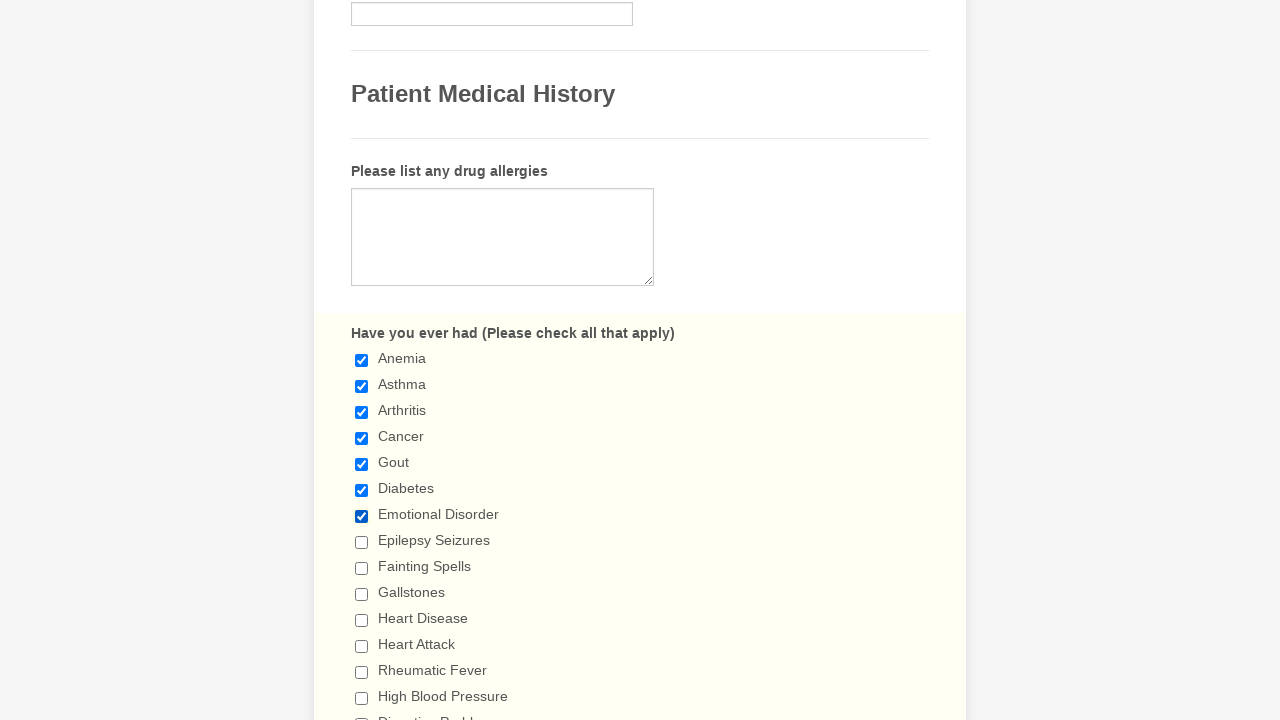

Clicked checkbox 8 to select it at (362, 542) on div.form-single-column input[type='checkbox'] >> nth=7
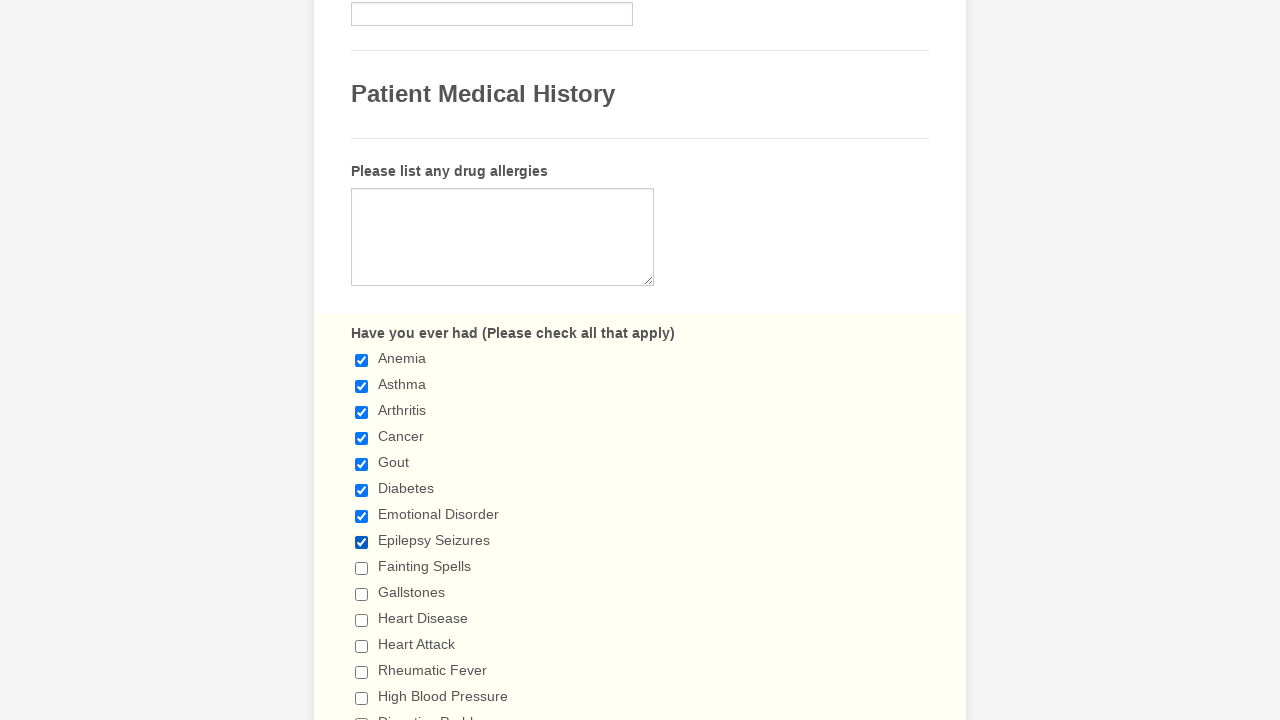

Clicked checkbox 9 to select it at (362, 568) on div.form-single-column input[type='checkbox'] >> nth=8
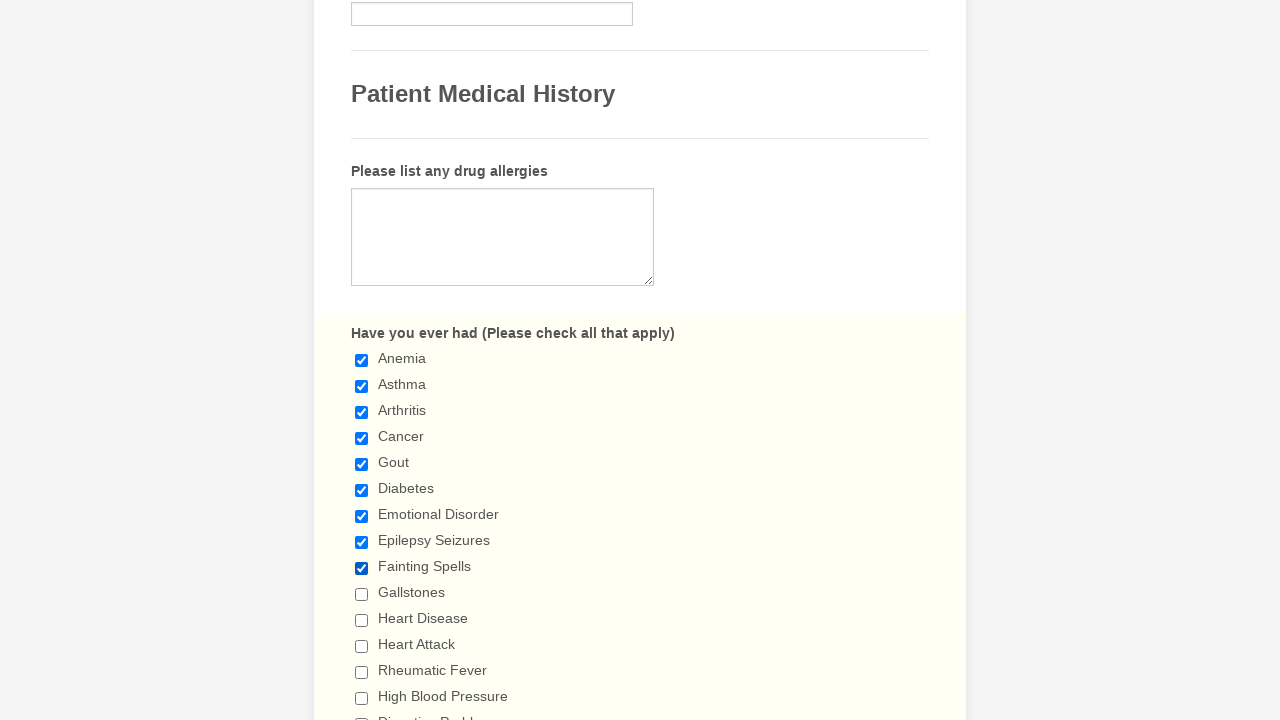

Clicked checkbox 10 to select it at (362, 594) on div.form-single-column input[type='checkbox'] >> nth=9
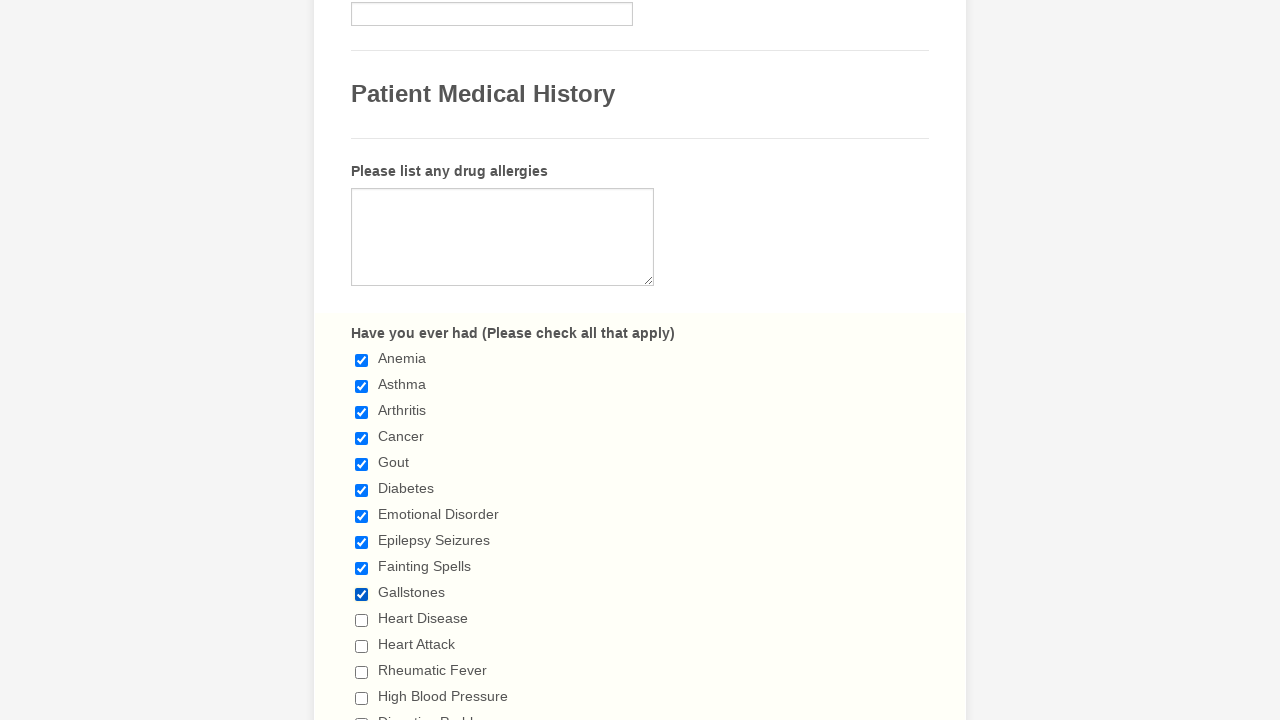

Clicked checkbox 11 to select it at (362, 620) on div.form-single-column input[type='checkbox'] >> nth=10
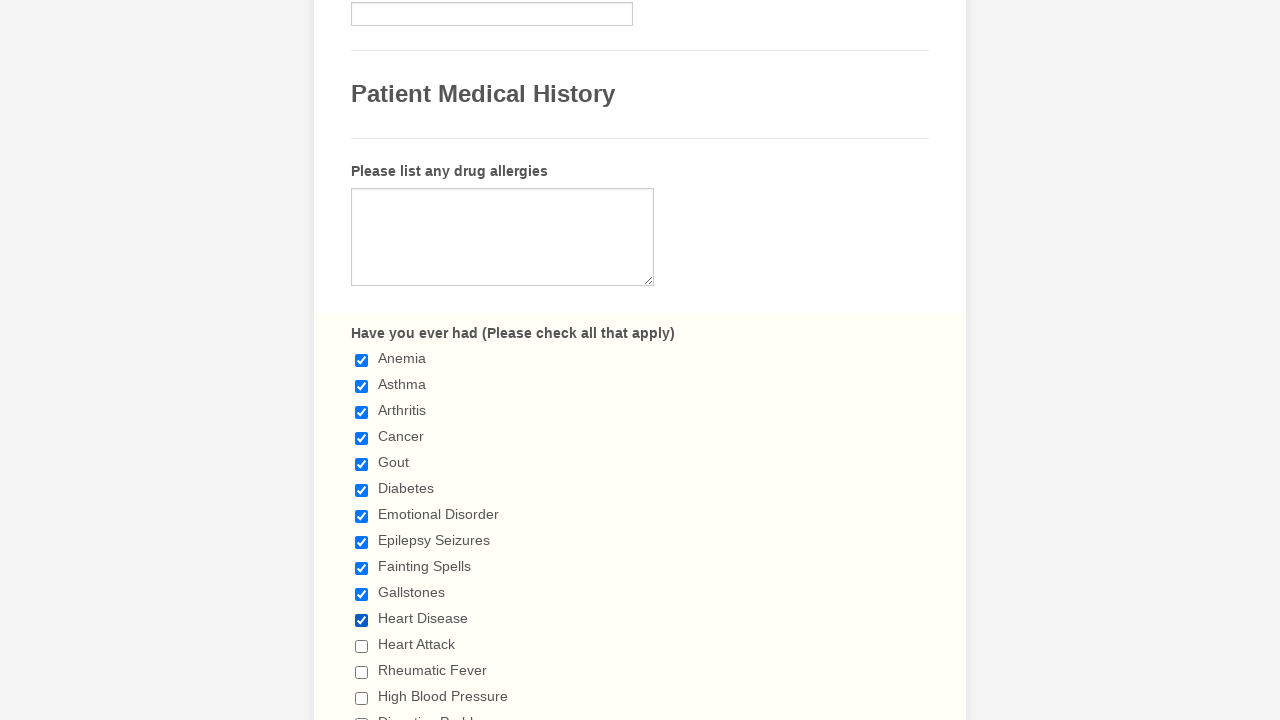

Clicked checkbox 12 to select it at (362, 646) on div.form-single-column input[type='checkbox'] >> nth=11
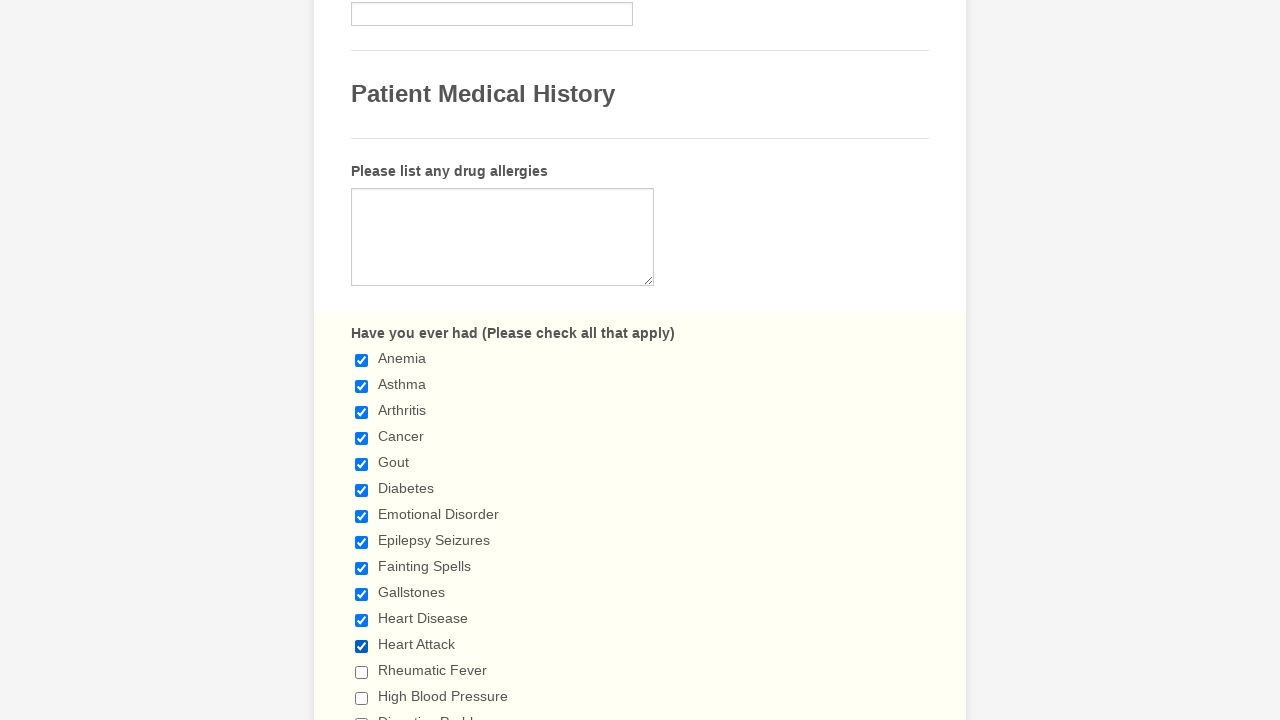

Clicked checkbox 13 to select it at (362, 672) on div.form-single-column input[type='checkbox'] >> nth=12
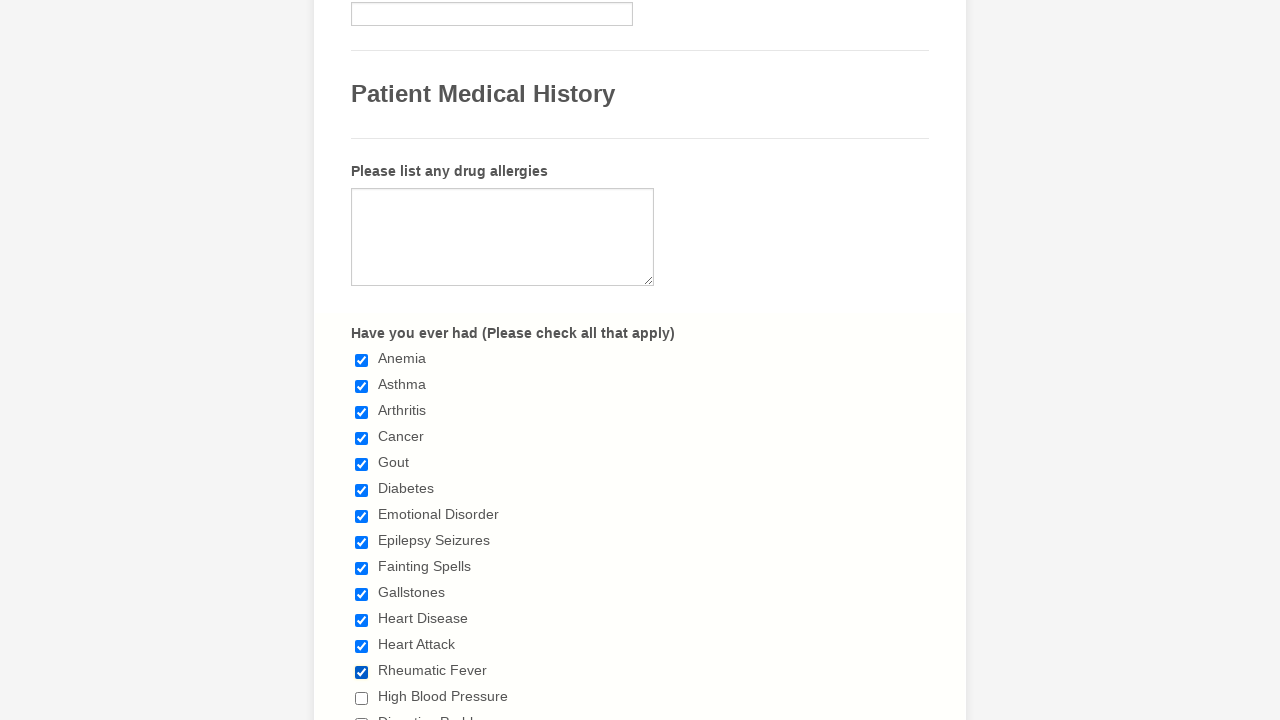

Clicked checkbox 14 to select it at (362, 698) on div.form-single-column input[type='checkbox'] >> nth=13
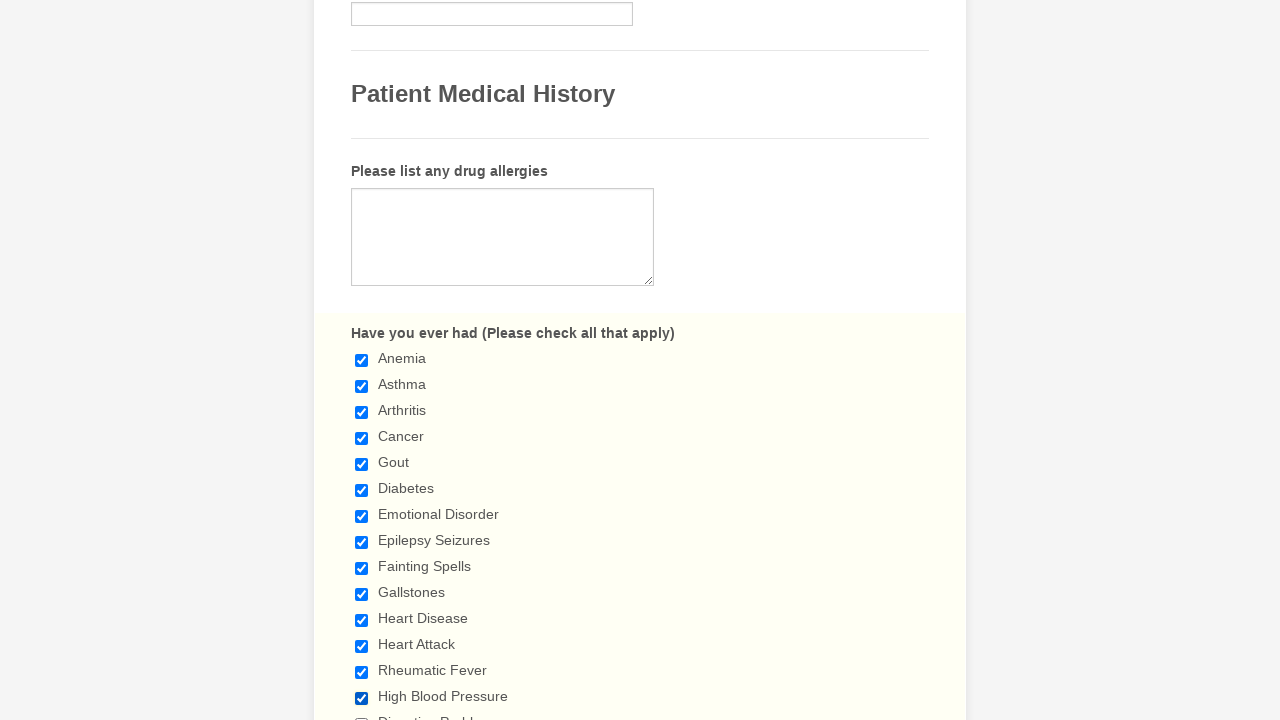

Clicked checkbox 15 to select it at (362, 714) on div.form-single-column input[type='checkbox'] >> nth=14
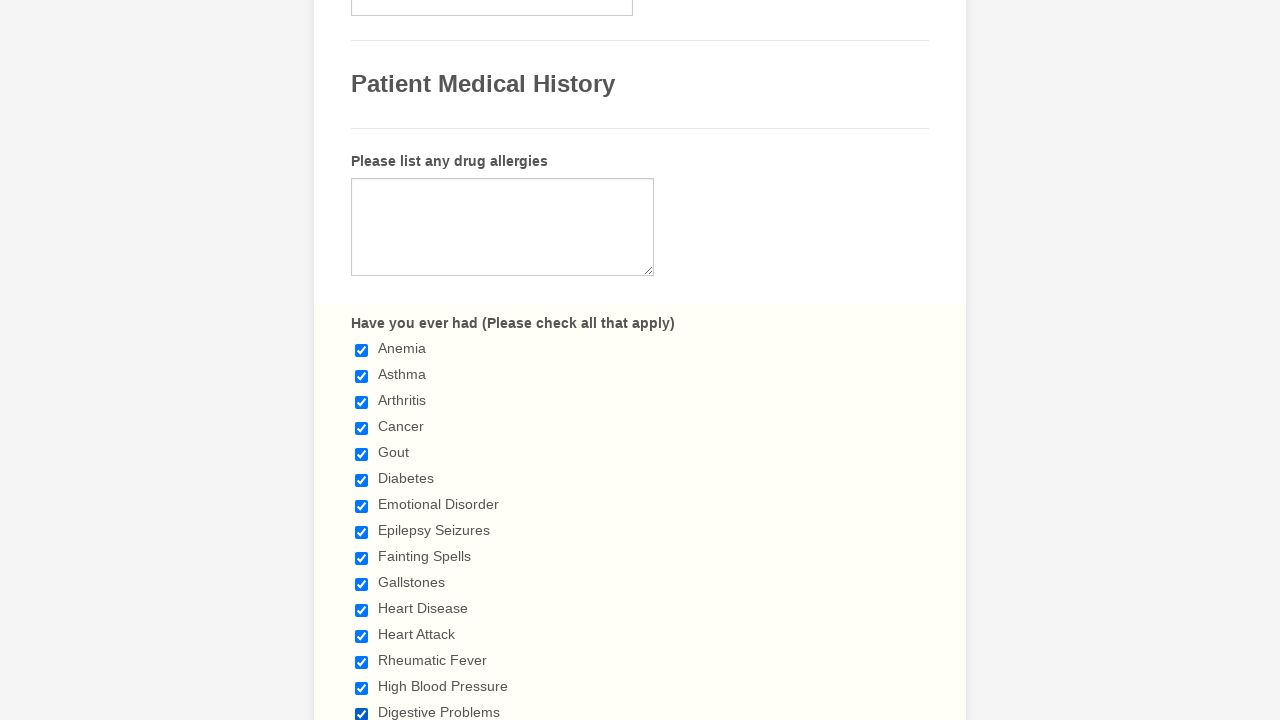

Clicked checkbox 16 to select it at (362, 360) on div.form-single-column input[type='checkbox'] >> nth=15
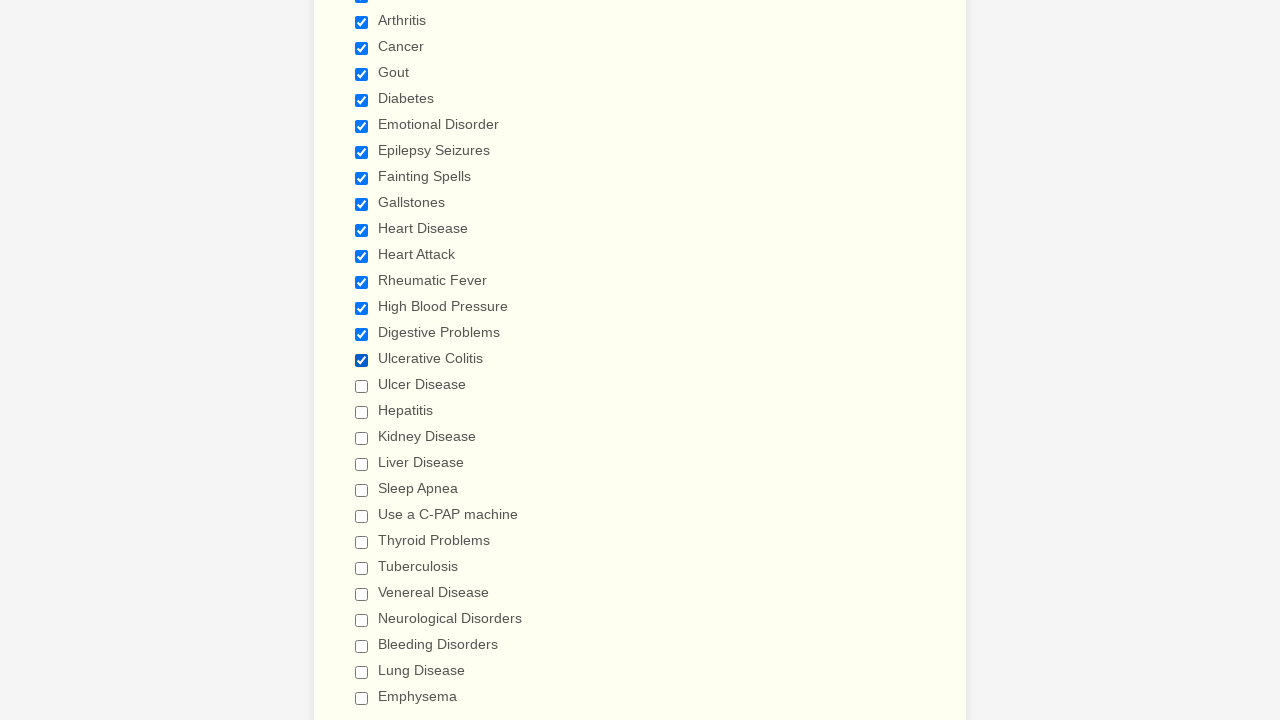

Clicked checkbox 17 to select it at (362, 386) on div.form-single-column input[type='checkbox'] >> nth=16
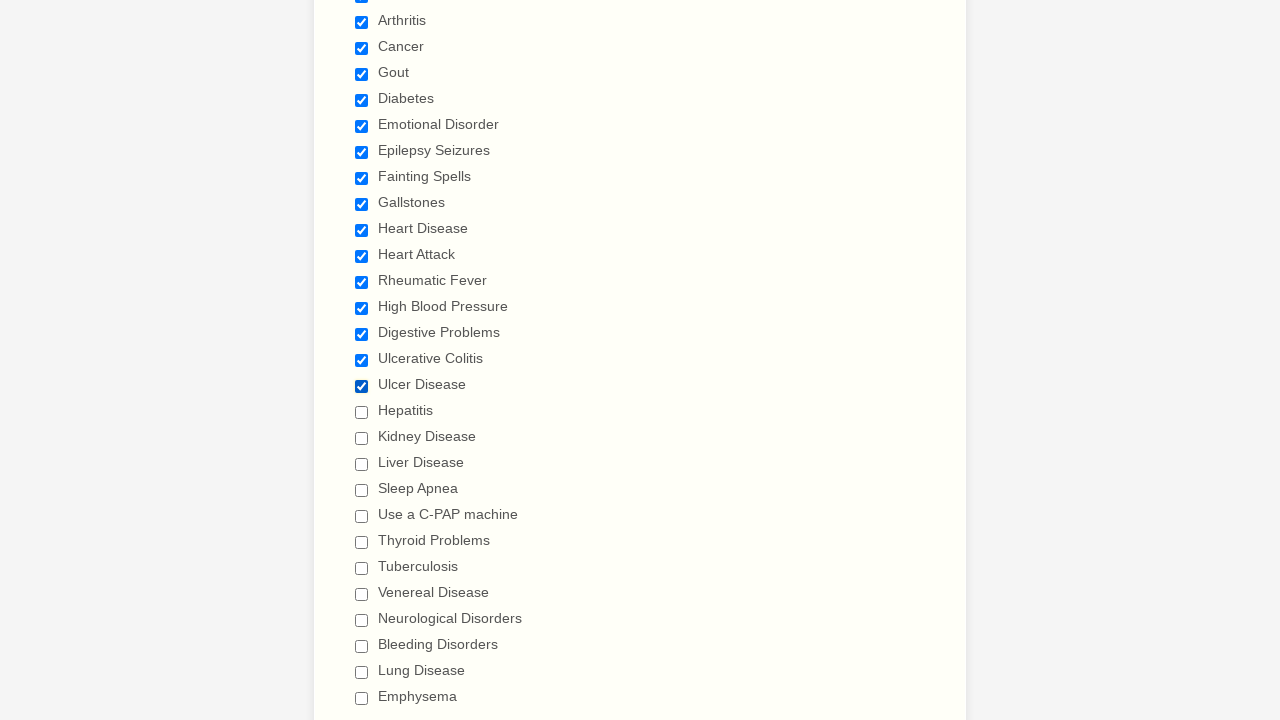

Clicked checkbox 18 to select it at (362, 412) on div.form-single-column input[type='checkbox'] >> nth=17
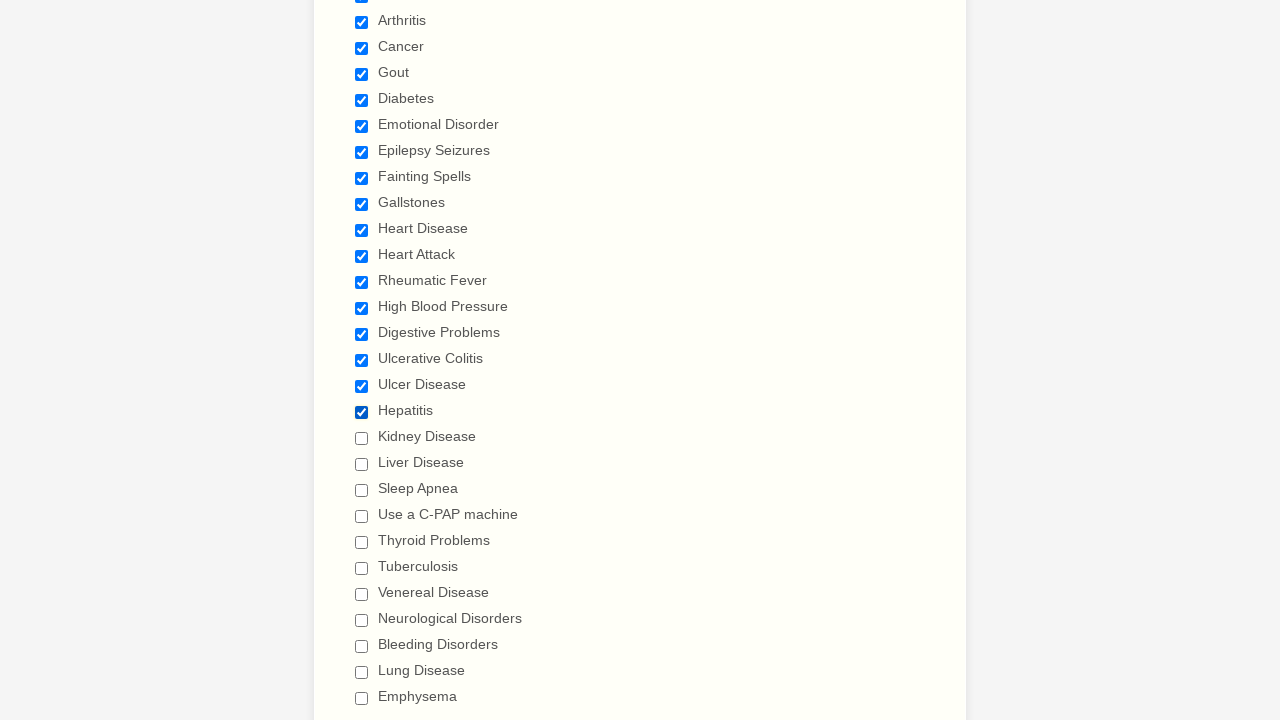

Clicked checkbox 19 to select it at (362, 438) on div.form-single-column input[type='checkbox'] >> nth=18
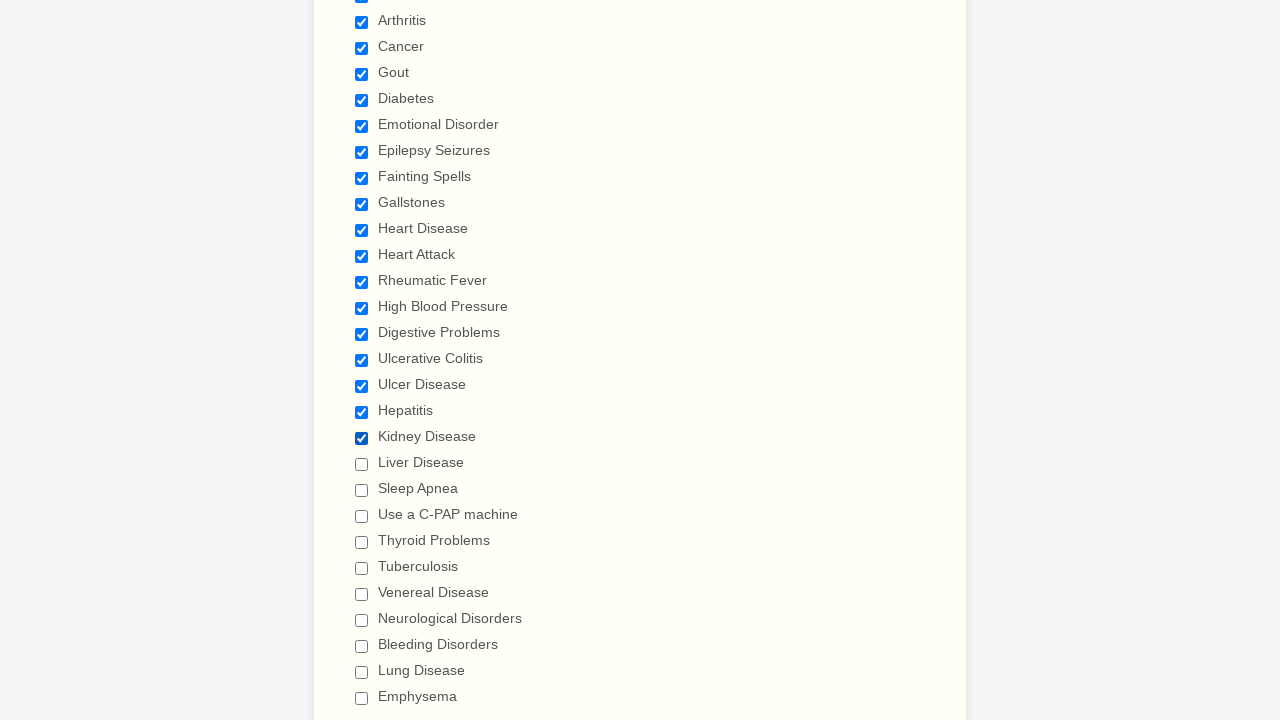

Clicked checkbox 20 to select it at (362, 464) on div.form-single-column input[type='checkbox'] >> nth=19
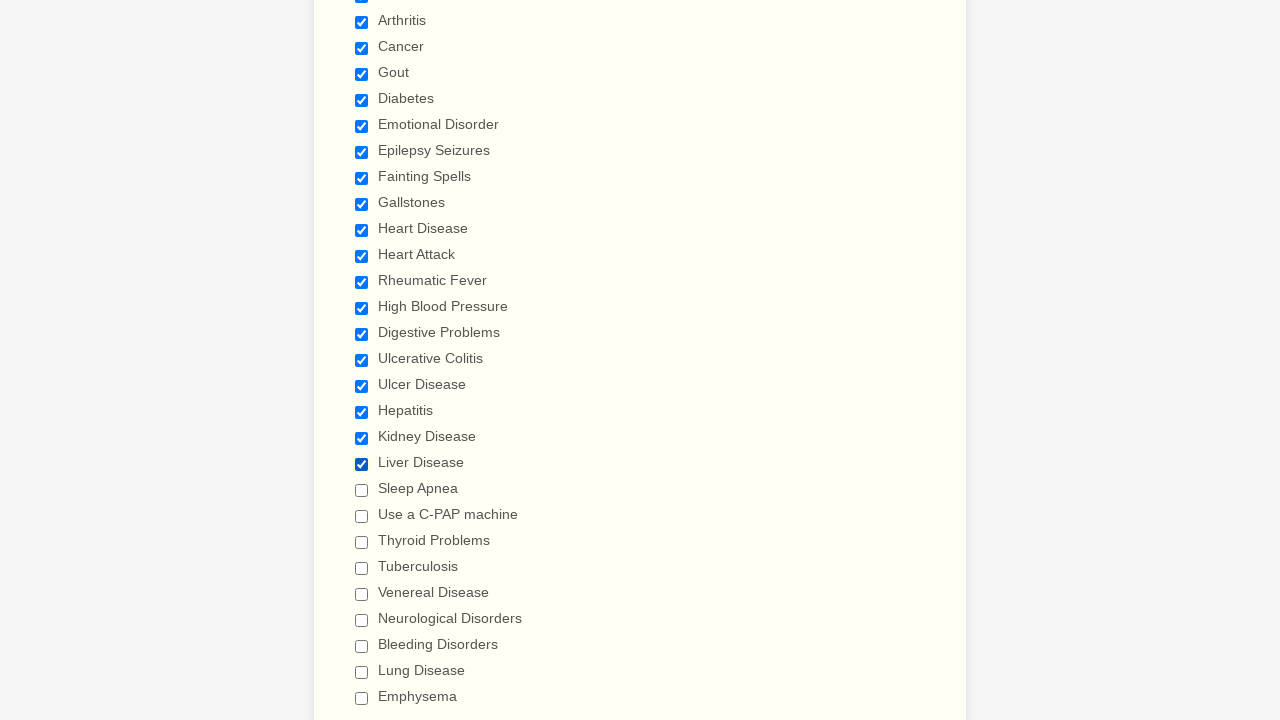

Clicked checkbox 21 to select it at (362, 490) on div.form-single-column input[type='checkbox'] >> nth=20
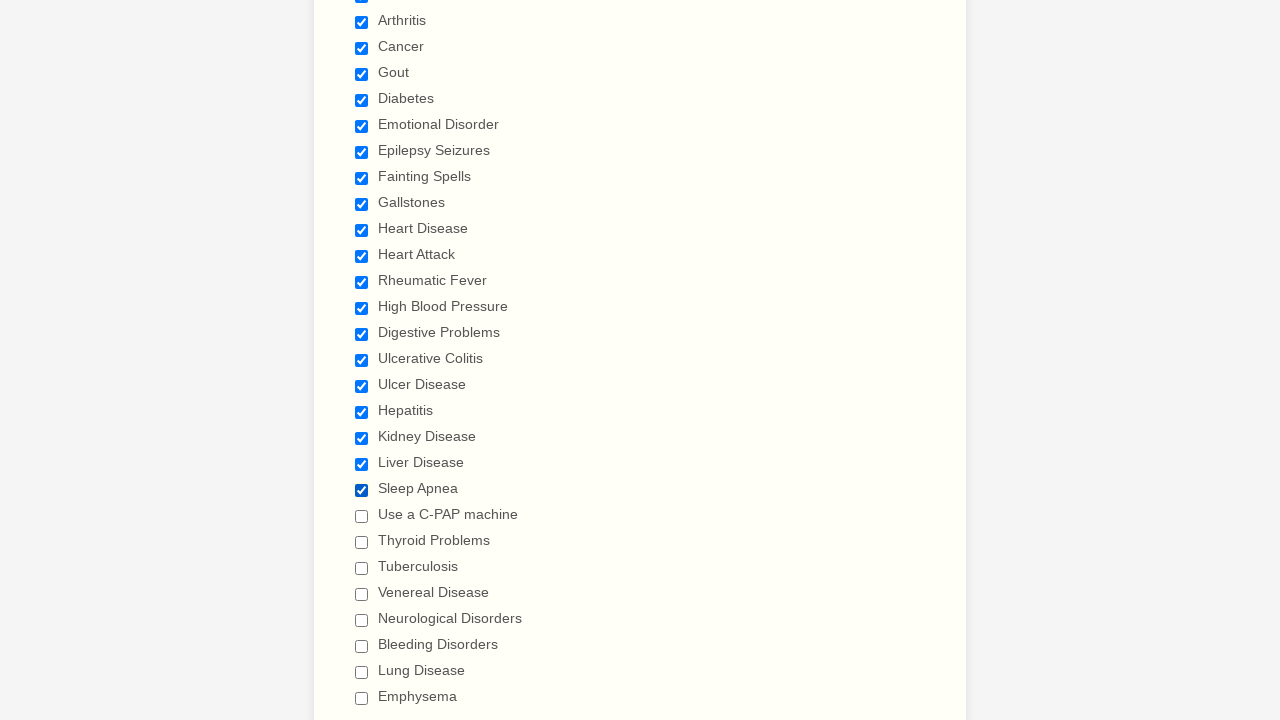

Clicked checkbox 22 to select it at (362, 516) on div.form-single-column input[type='checkbox'] >> nth=21
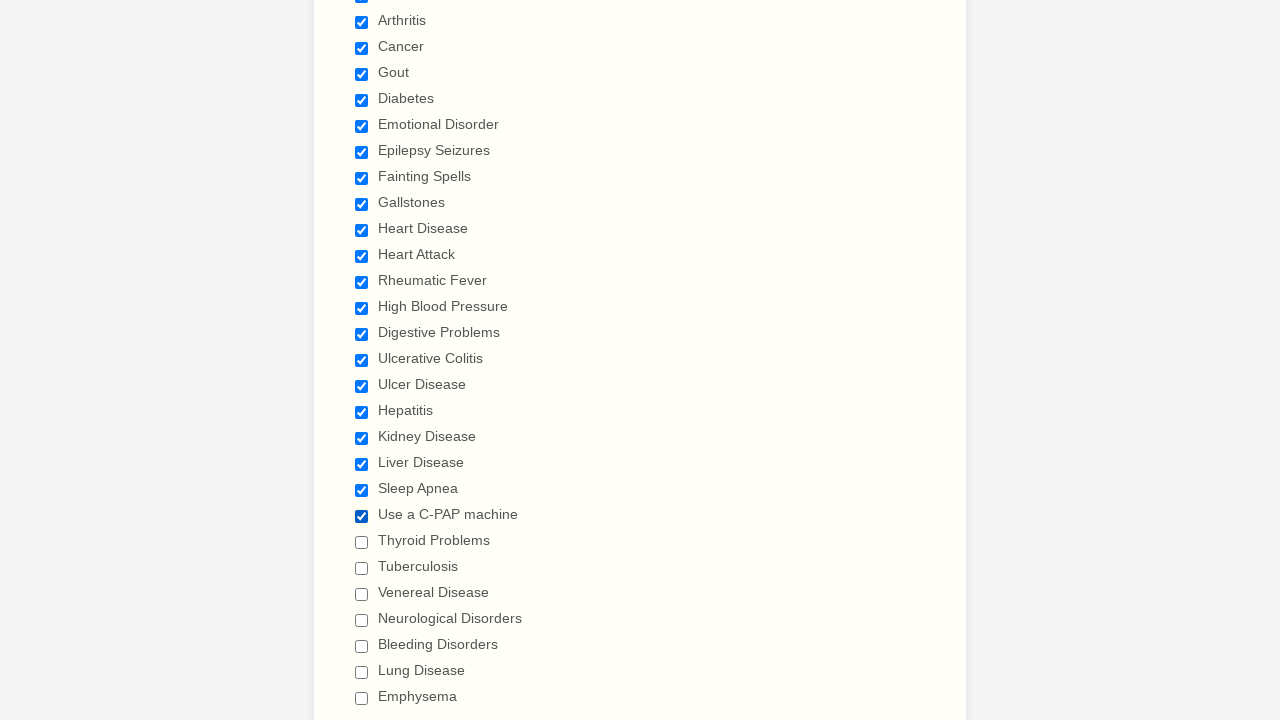

Clicked checkbox 23 to select it at (362, 542) on div.form-single-column input[type='checkbox'] >> nth=22
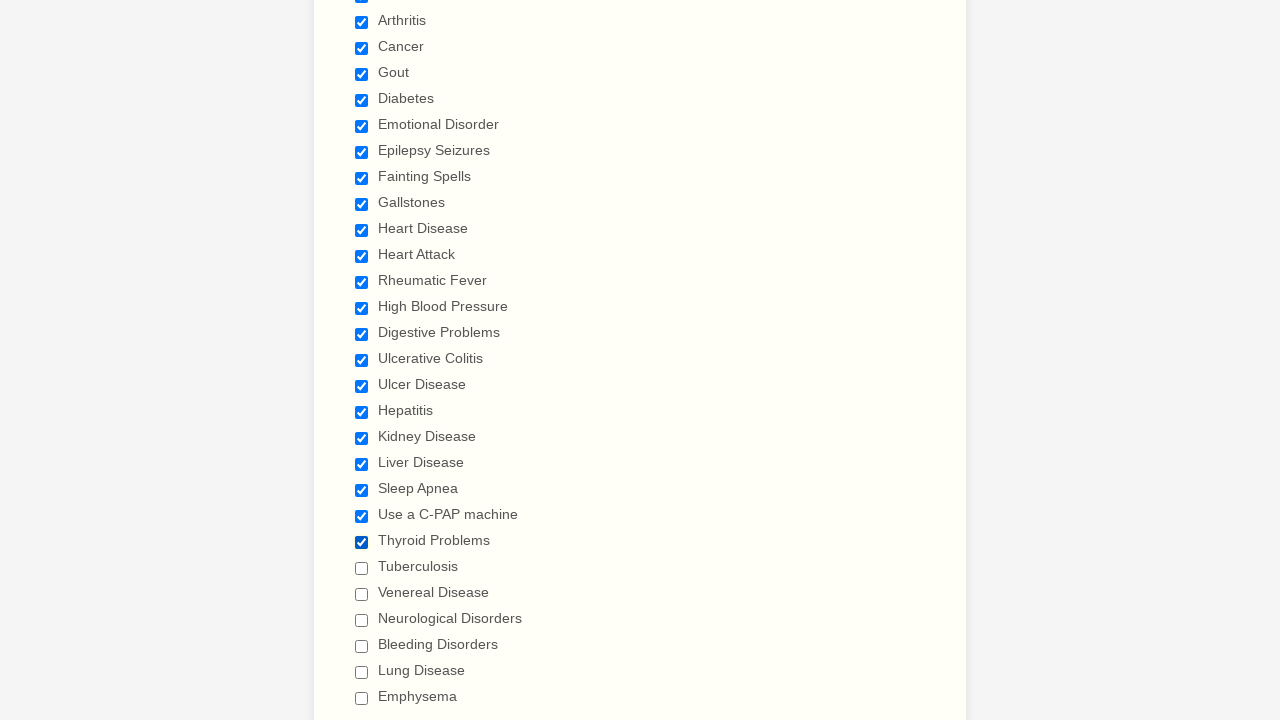

Clicked checkbox 24 to select it at (362, 568) on div.form-single-column input[type='checkbox'] >> nth=23
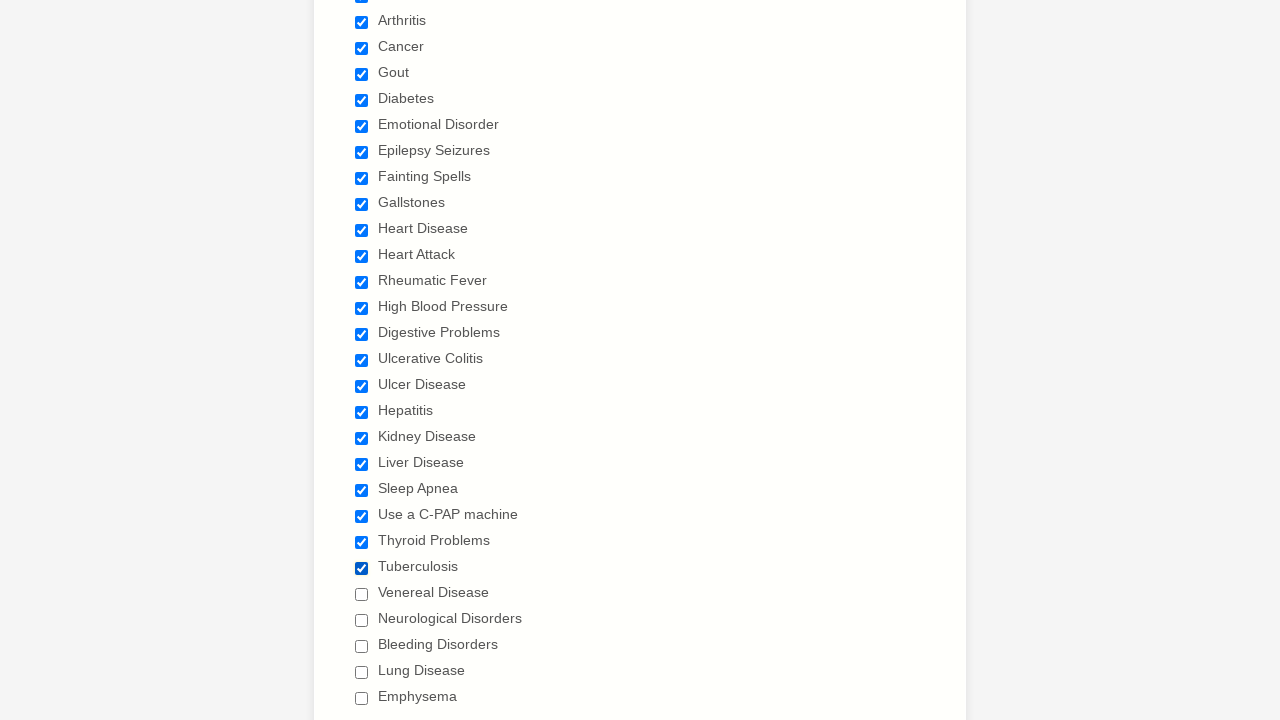

Clicked checkbox 25 to select it at (362, 594) on div.form-single-column input[type='checkbox'] >> nth=24
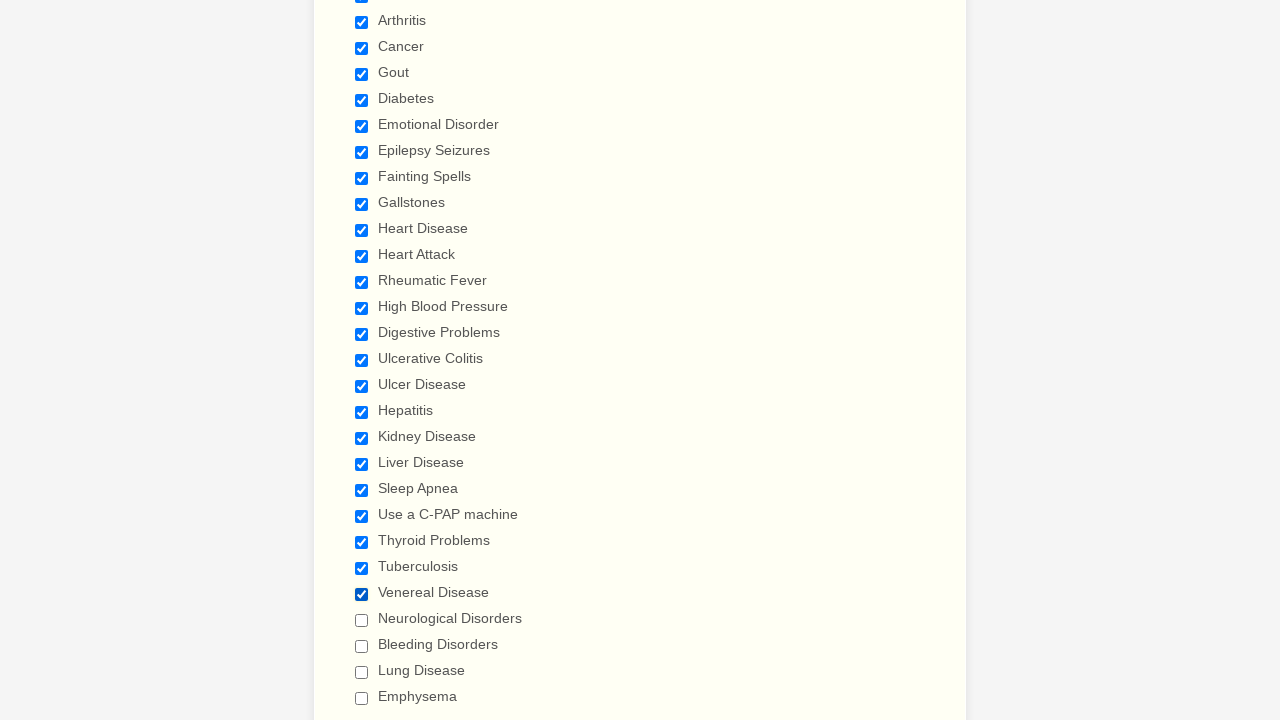

Clicked checkbox 26 to select it at (362, 620) on div.form-single-column input[type='checkbox'] >> nth=25
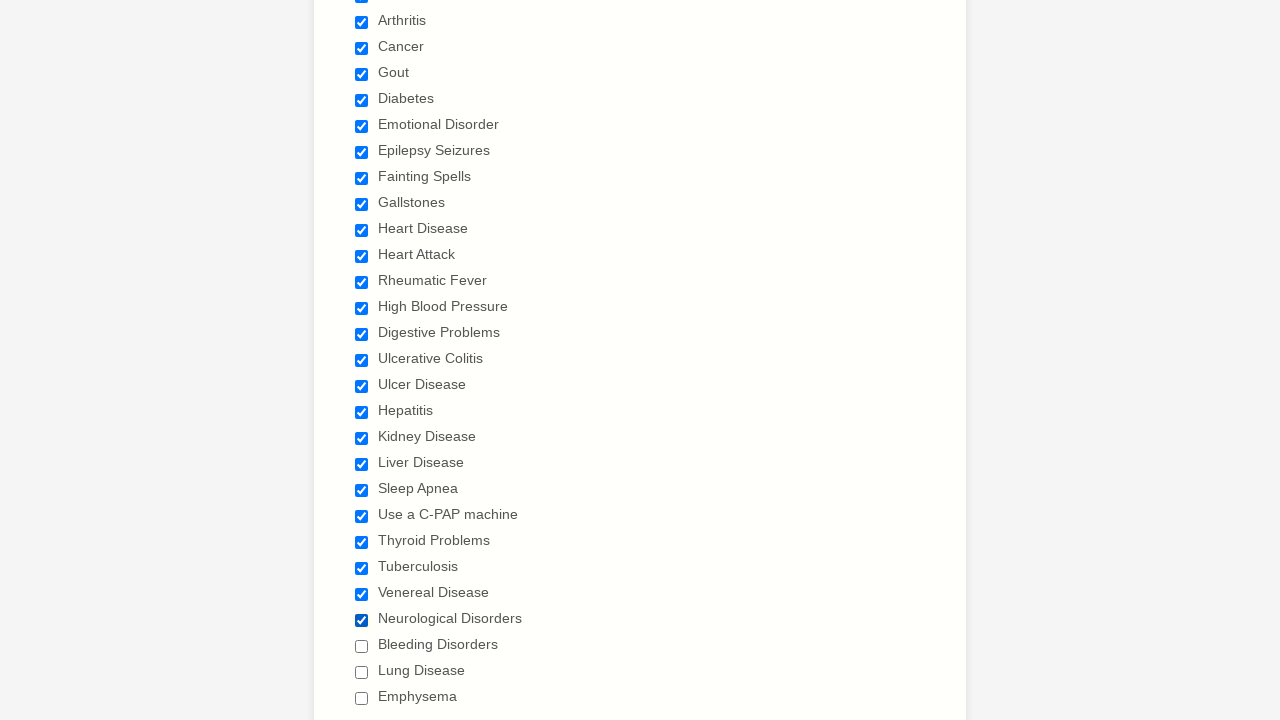

Clicked checkbox 27 to select it at (362, 646) on div.form-single-column input[type='checkbox'] >> nth=26
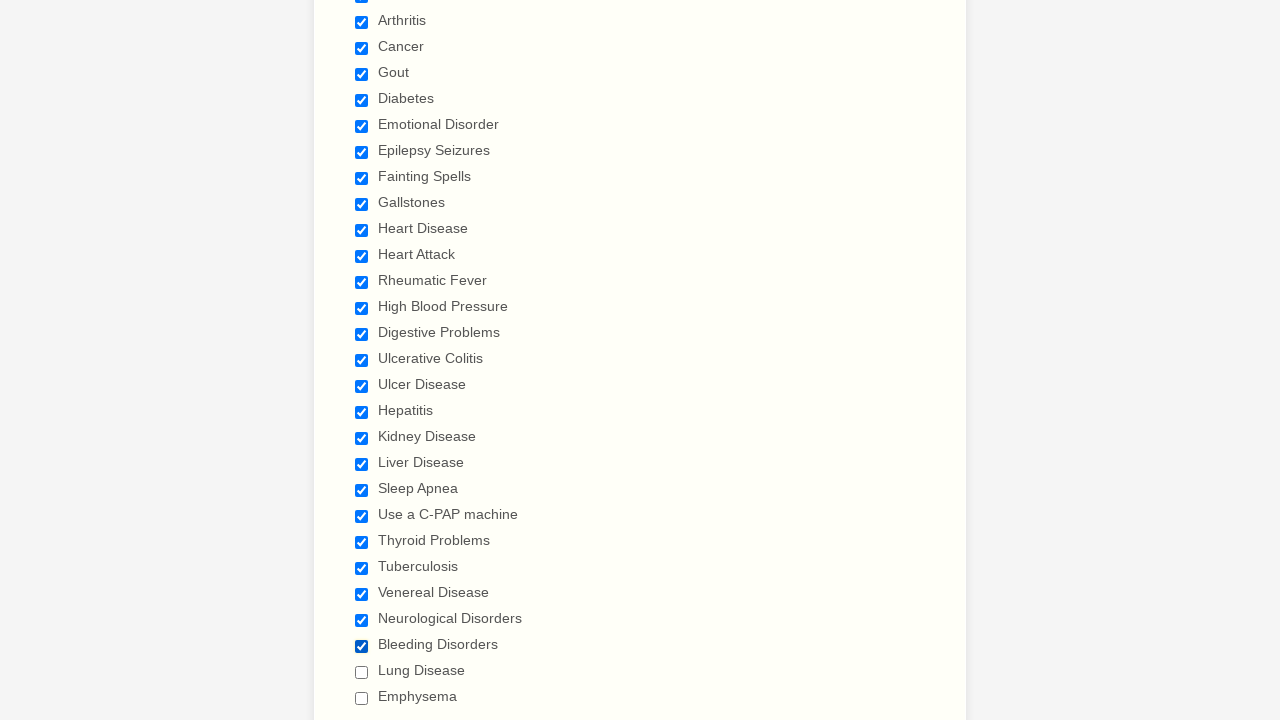

Clicked checkbox 28 to select it at (362, 672) on div.form-single-column input[type='checkbox'] >> nth=27
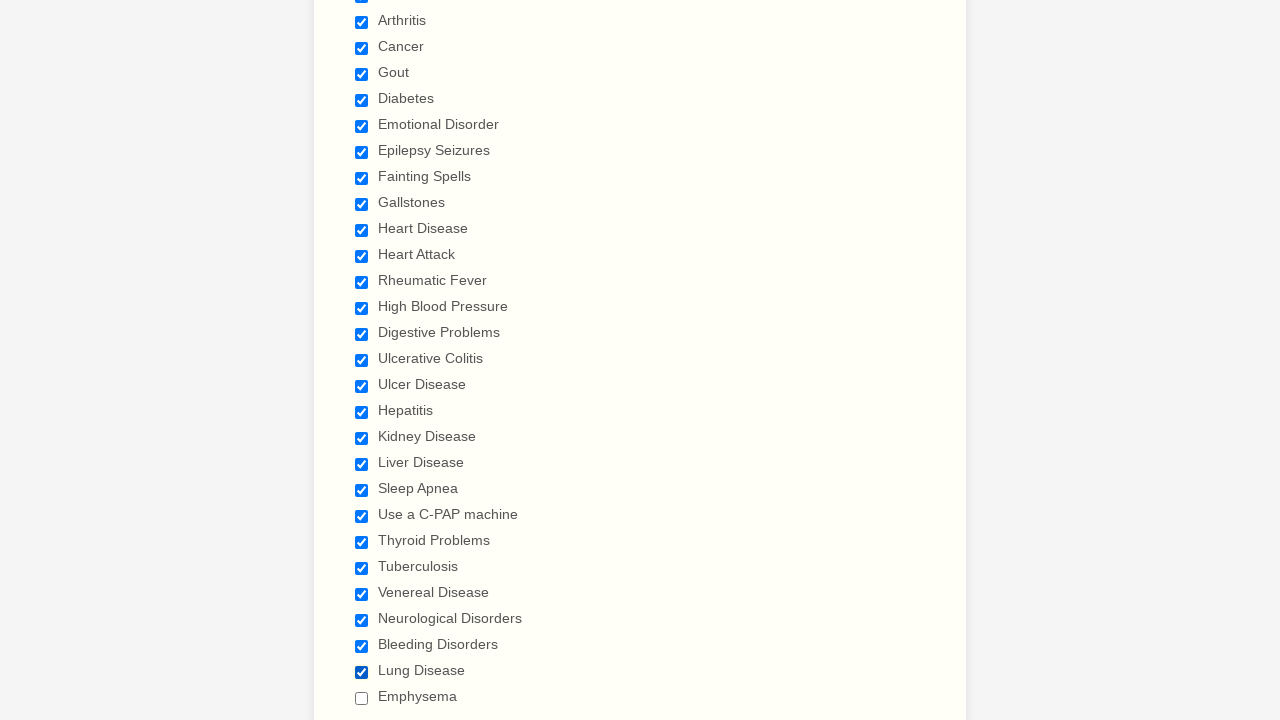

Clicked checkbox 29 to select it at (362, 698) on div.form-single-column input[type='checkbox'] >> nth=28
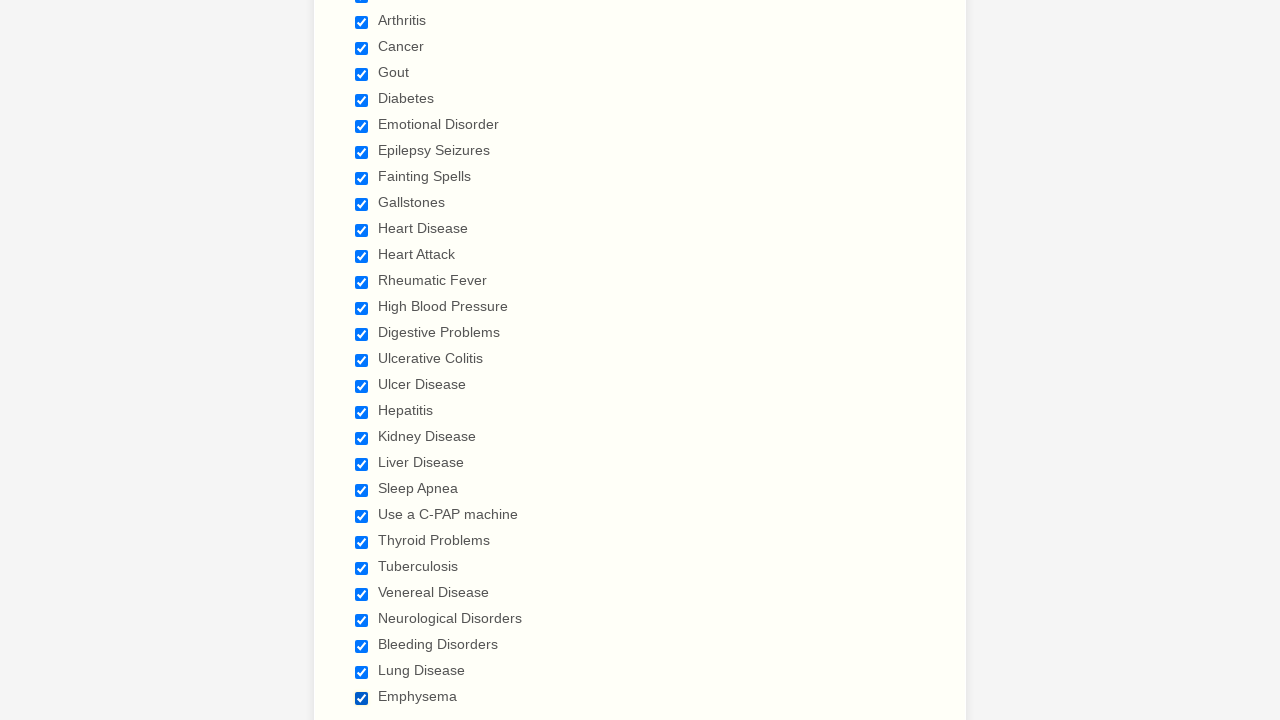

Verified checkbox 1 is selected
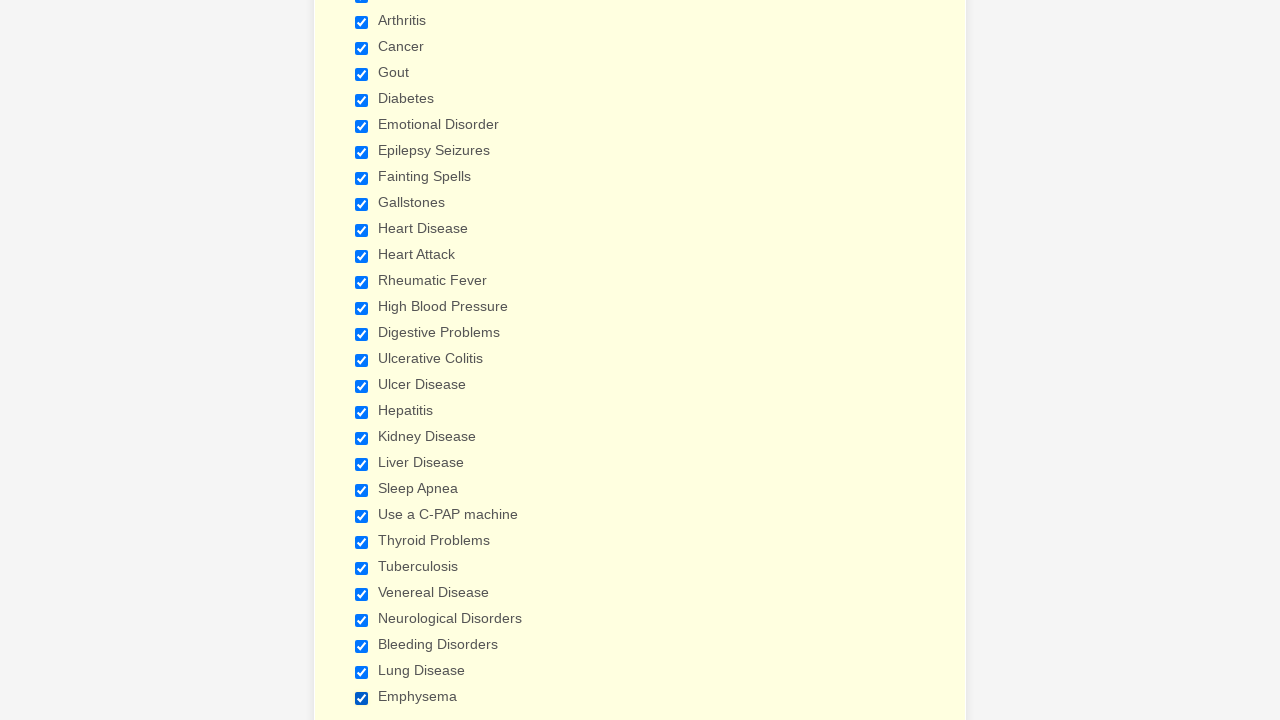

Verified checkbox 2 is selected
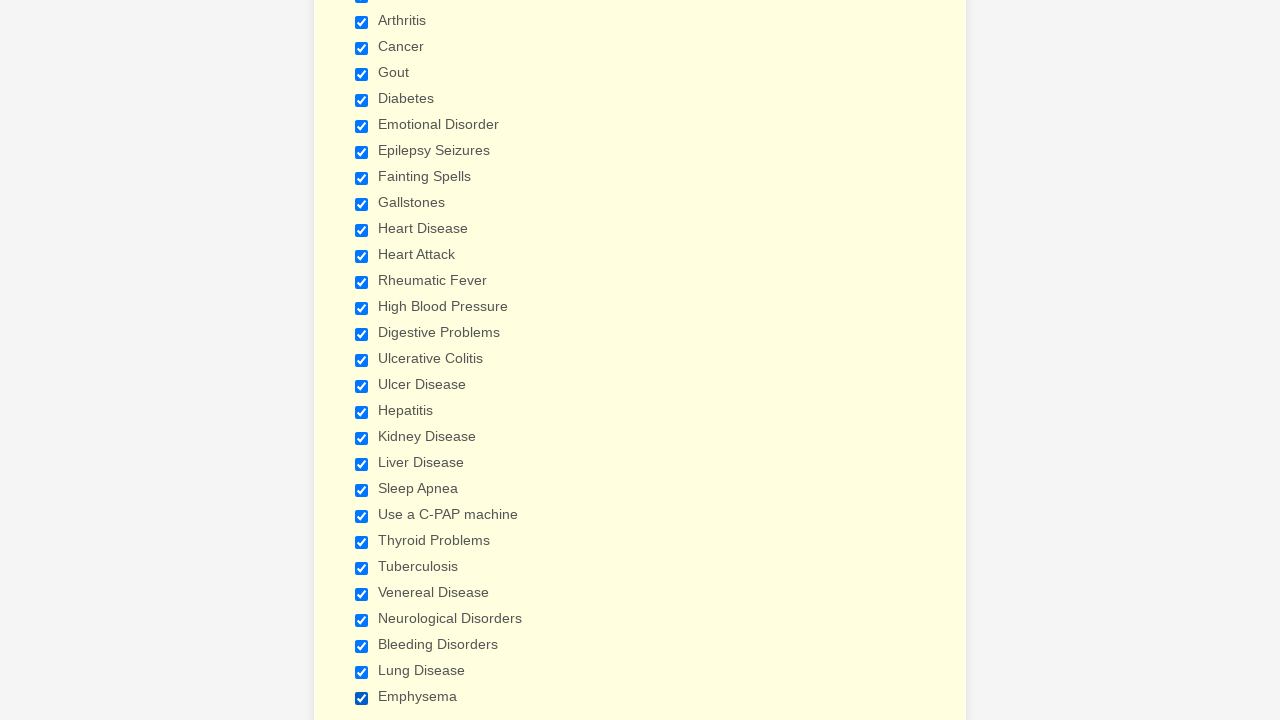

Verified checkbox 3 is selected
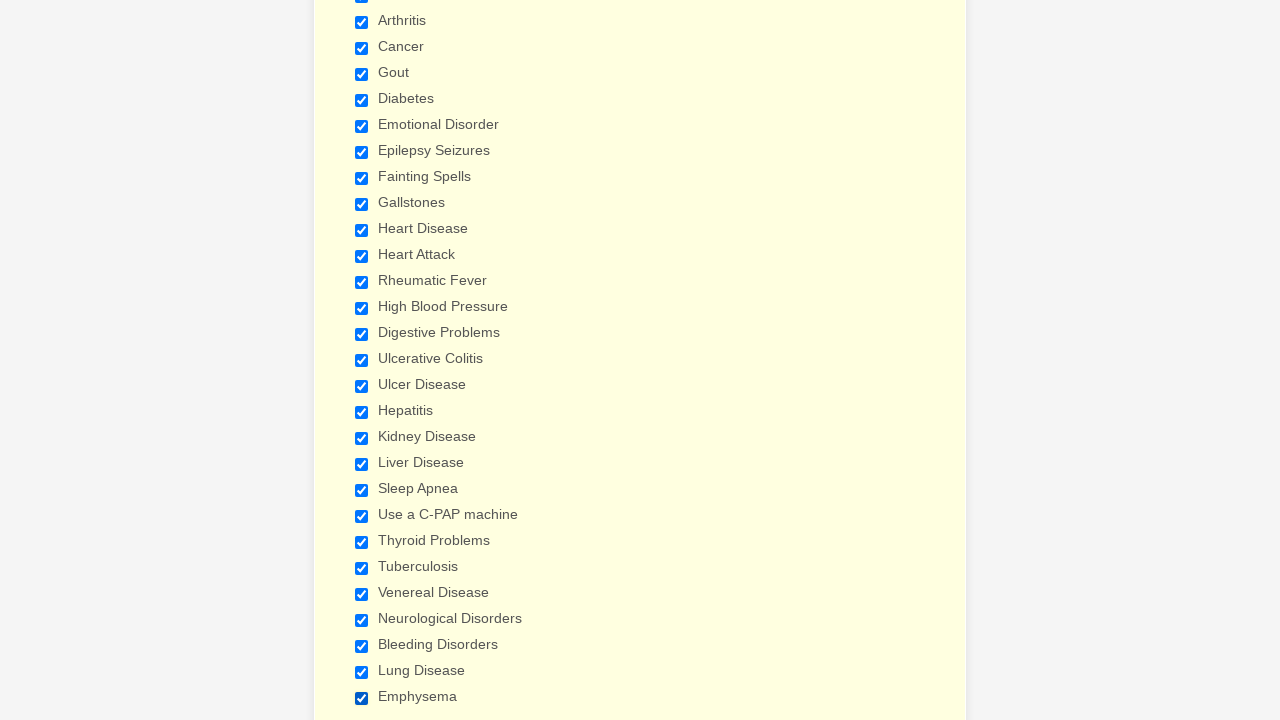

Verified checkbox 4 is selected
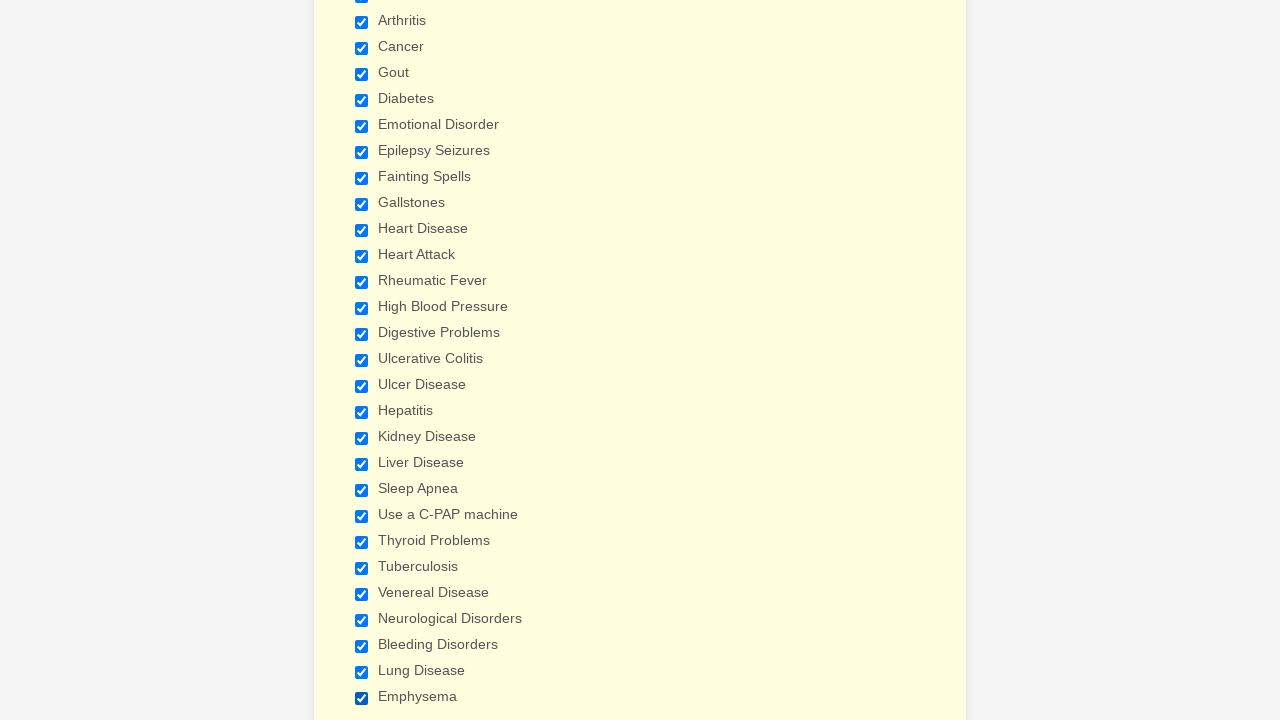

Verified checkbox 5 is selected
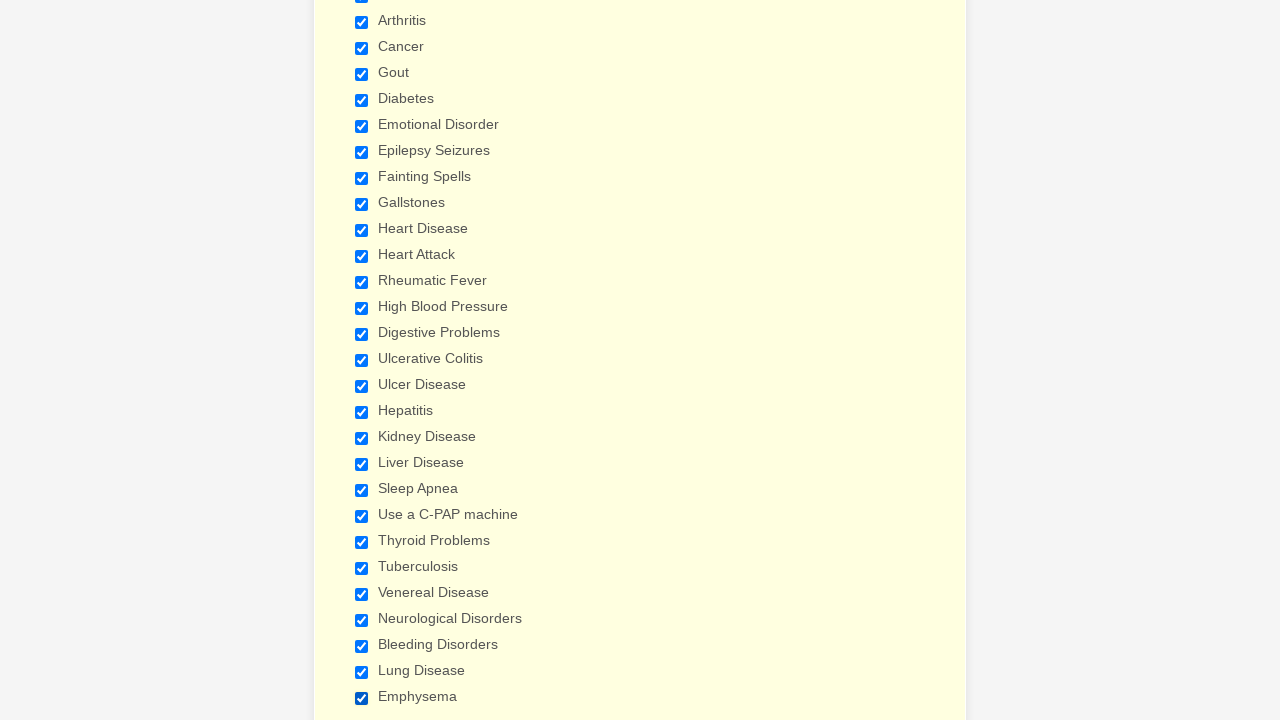

Verified checkbox 6 is selected
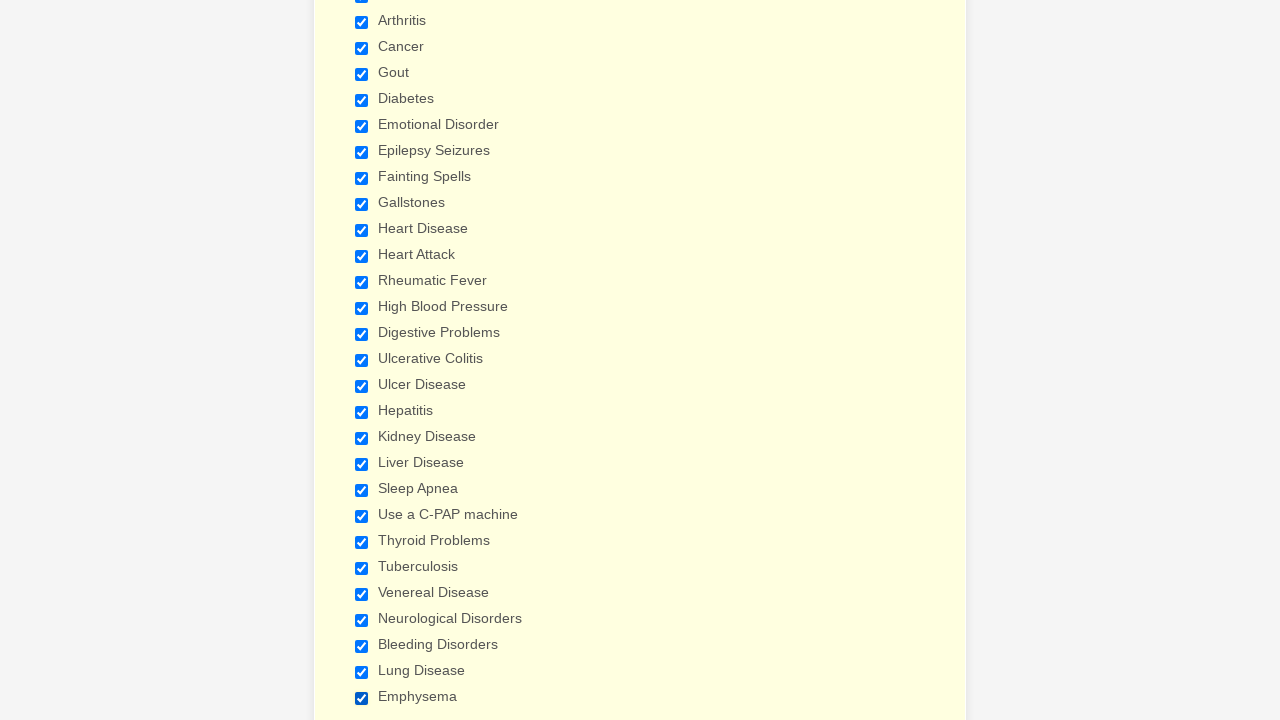

Verified checkbox 7 is selected
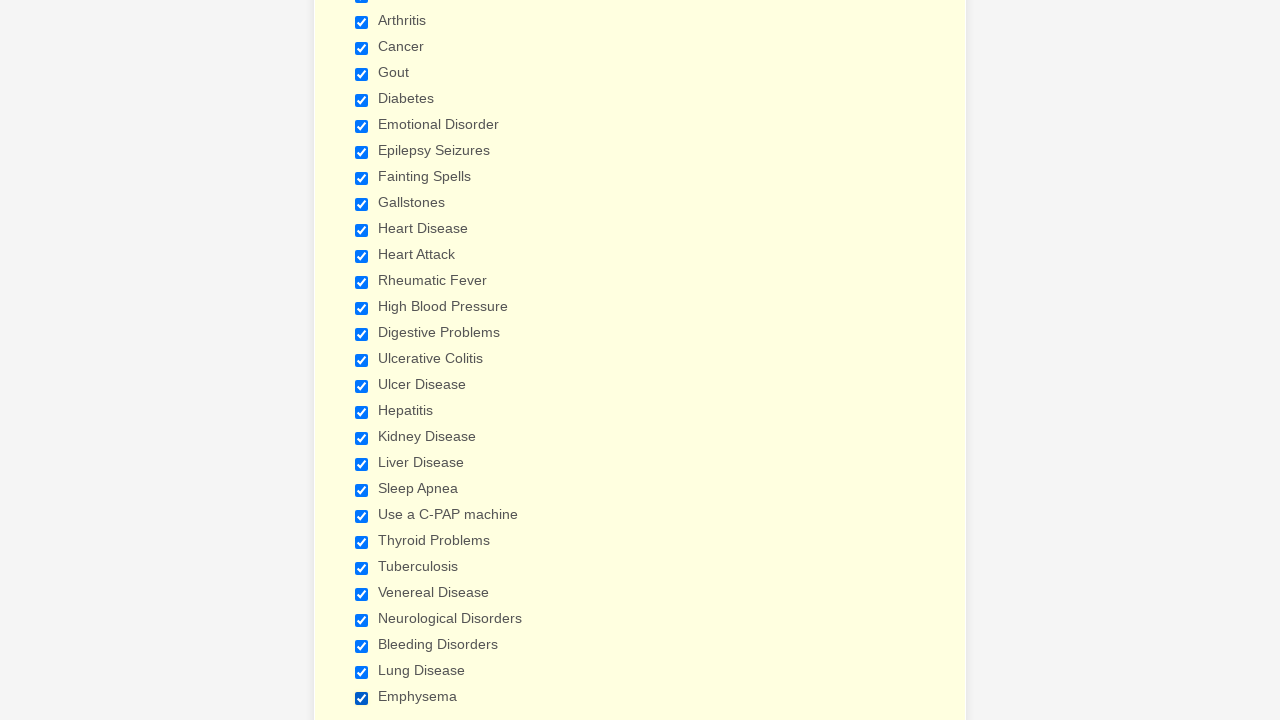

Verified checkbox 8 is selected
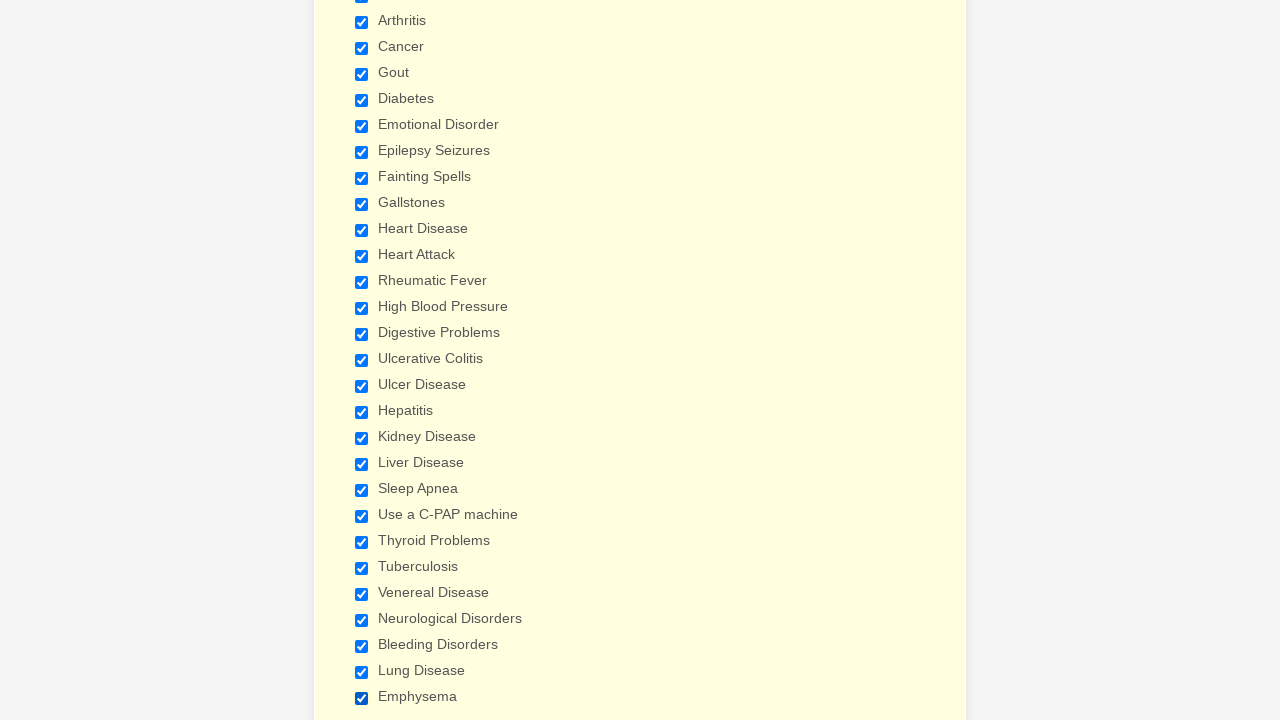

Verified checkbox 9 is selected
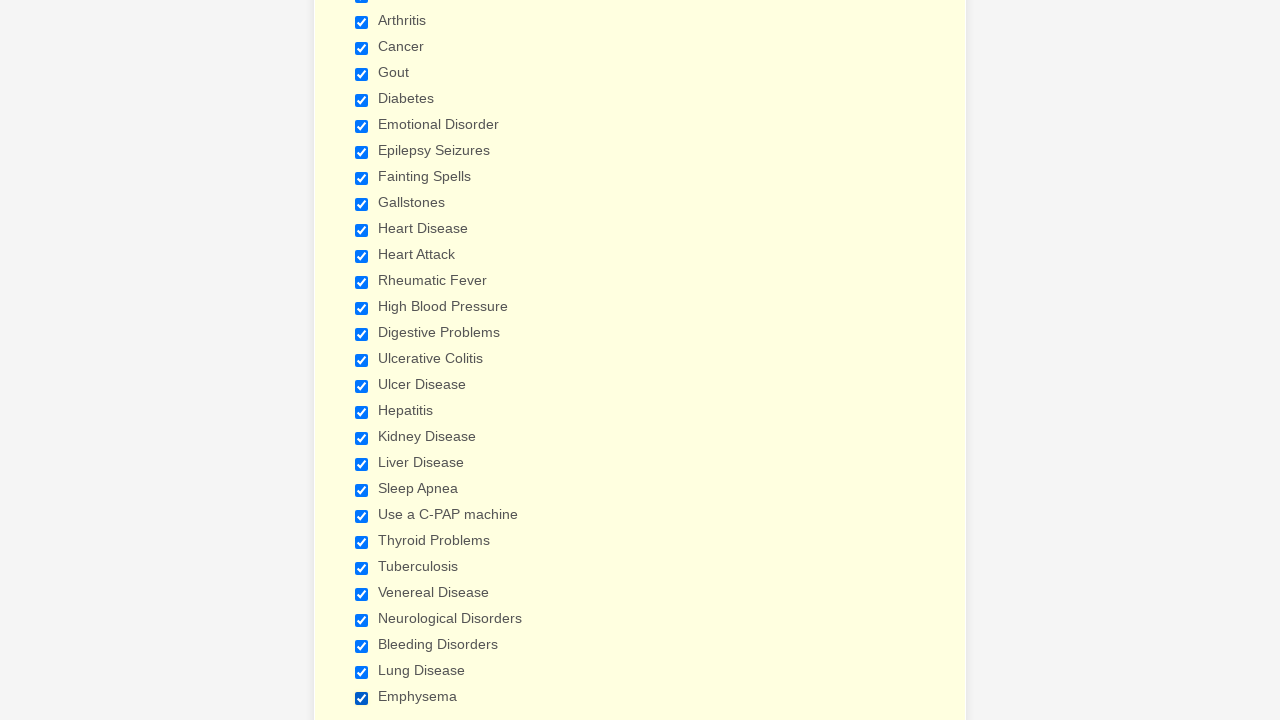

Verified checkbox 10 is selected
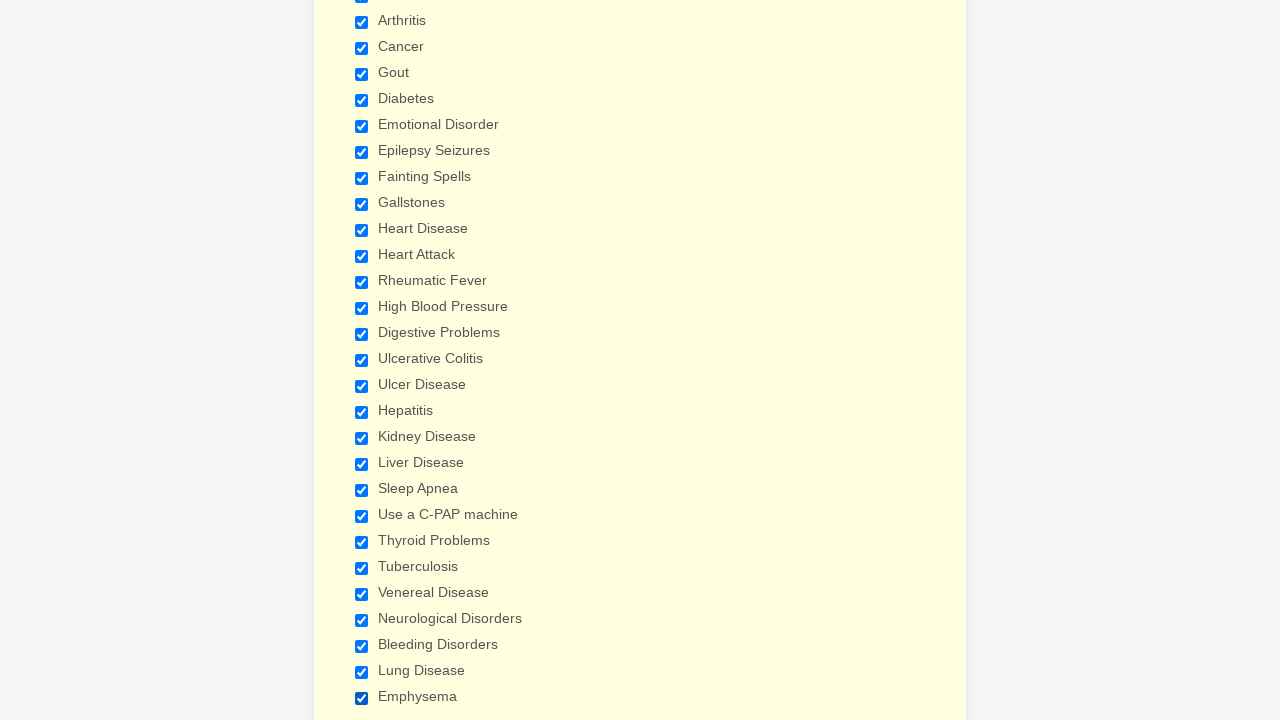

Verified checkbox 11 is selected
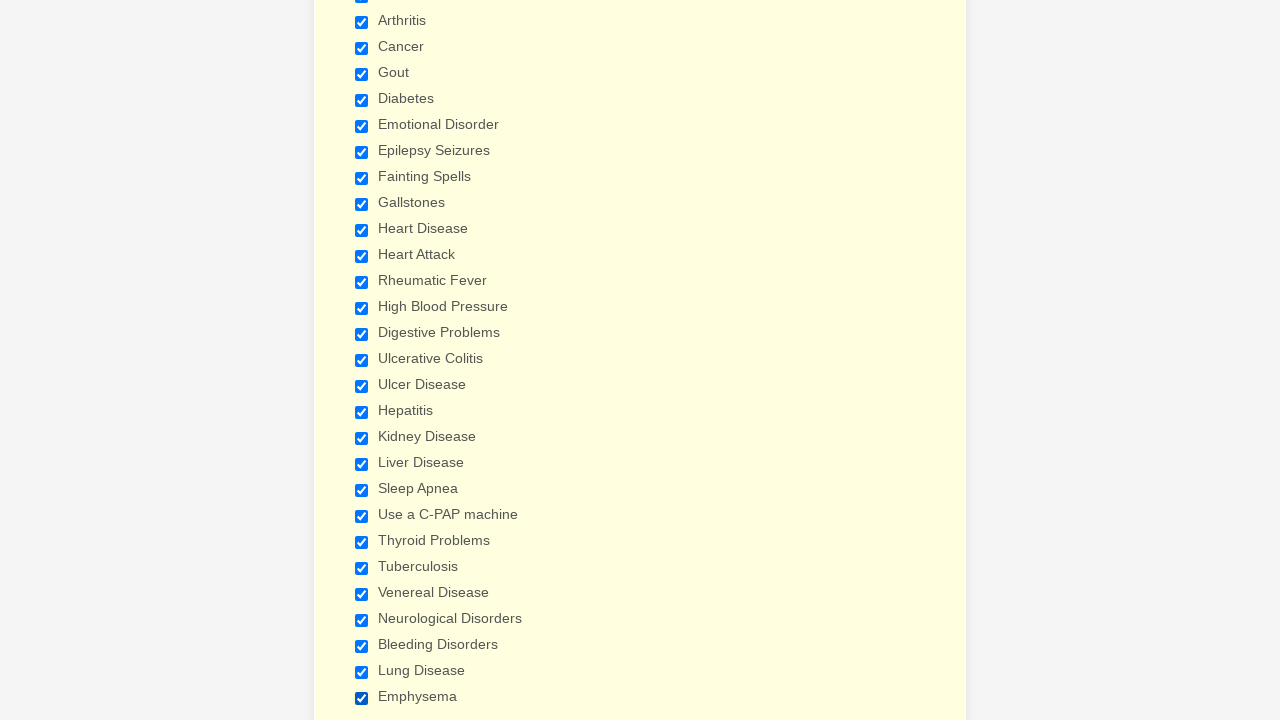

Verified checkbox 12 is selected
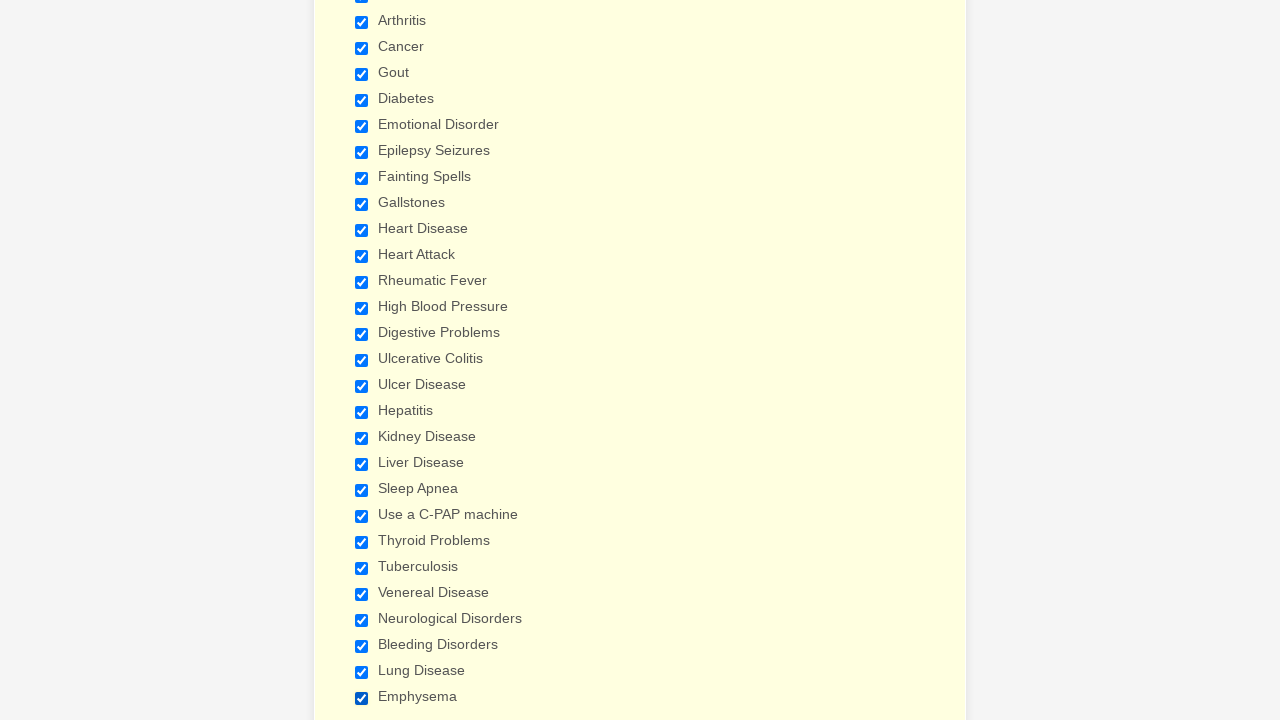

Verified checkbox 13 is selected
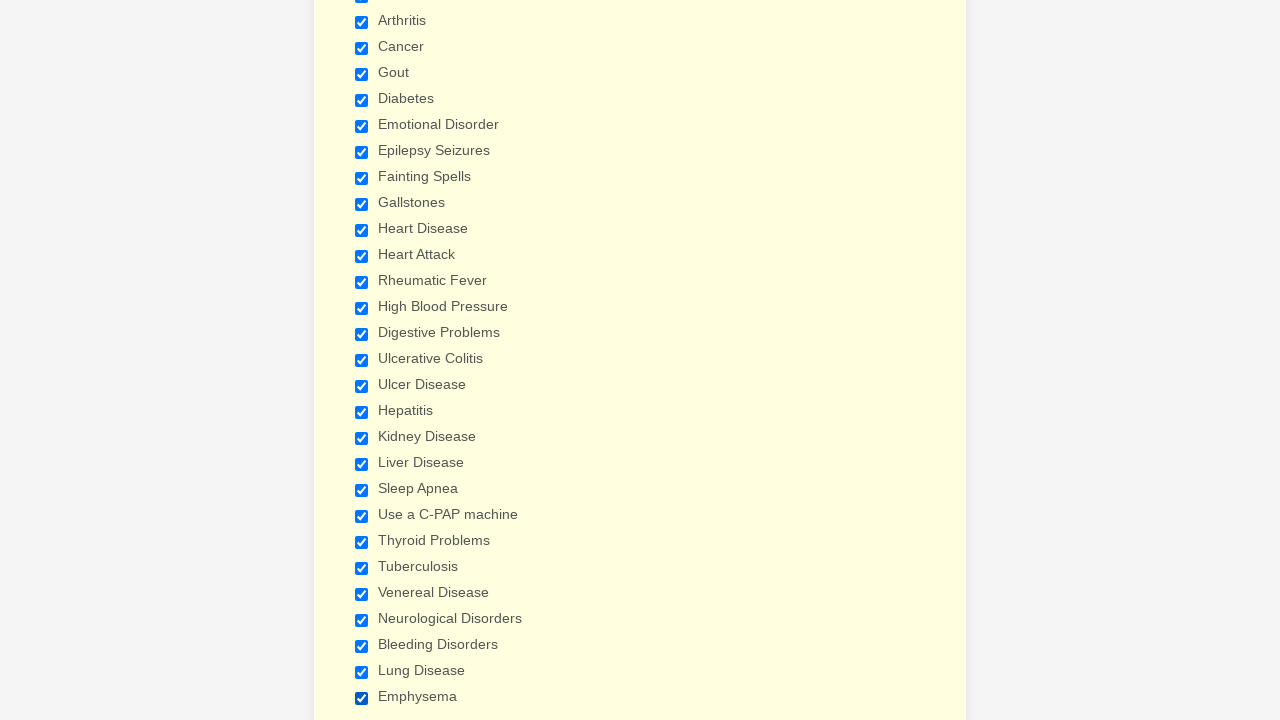

Verified checkbox 14 is selected
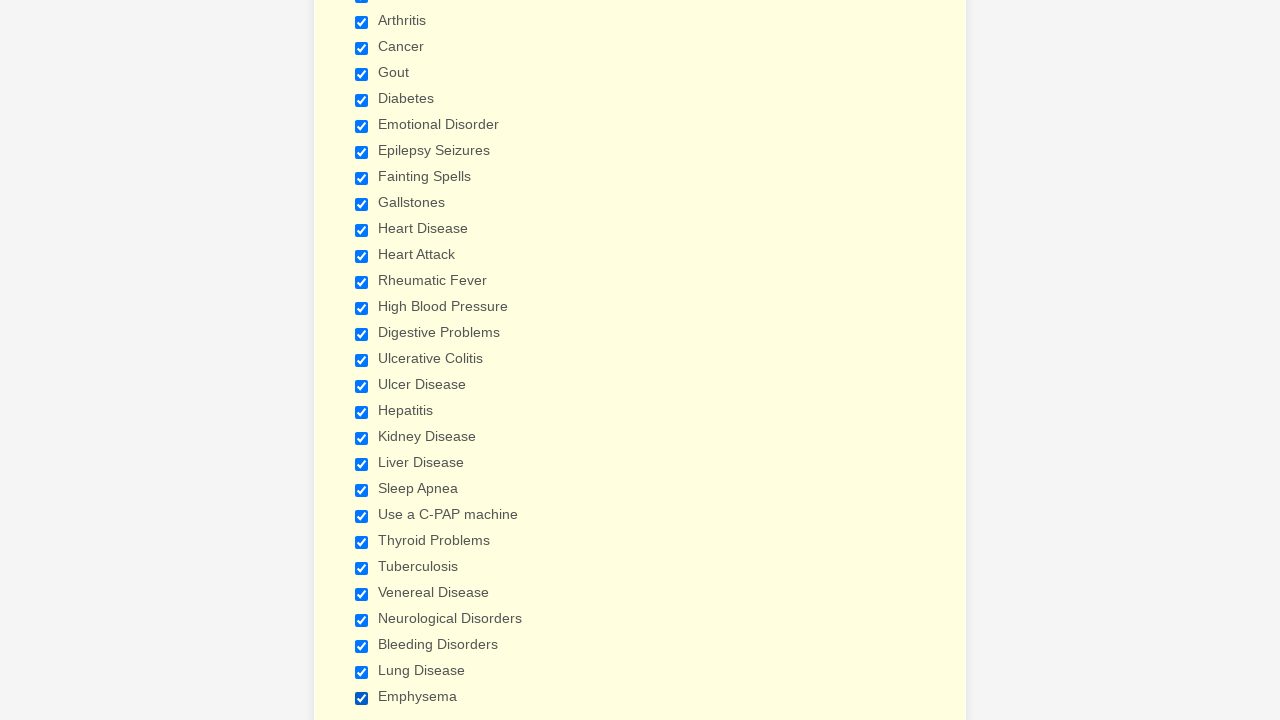

Verified checkbox 15 is selected
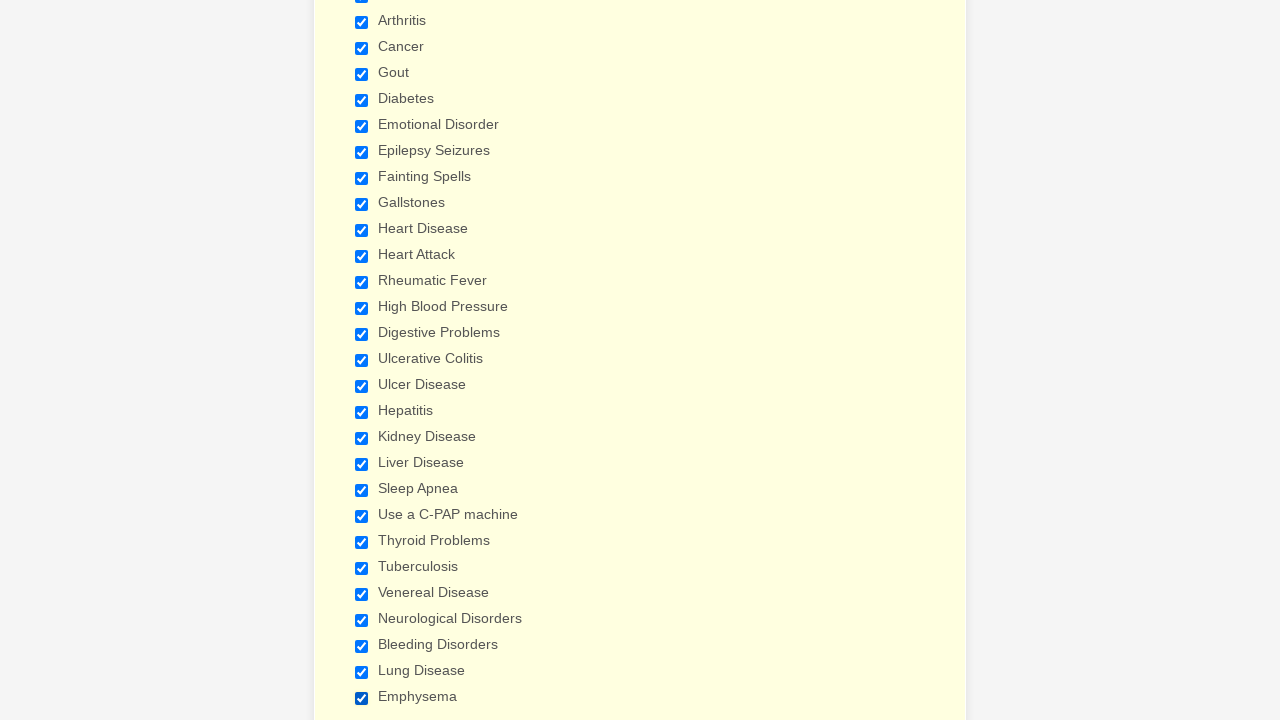

Verified checkbox 16 is selected
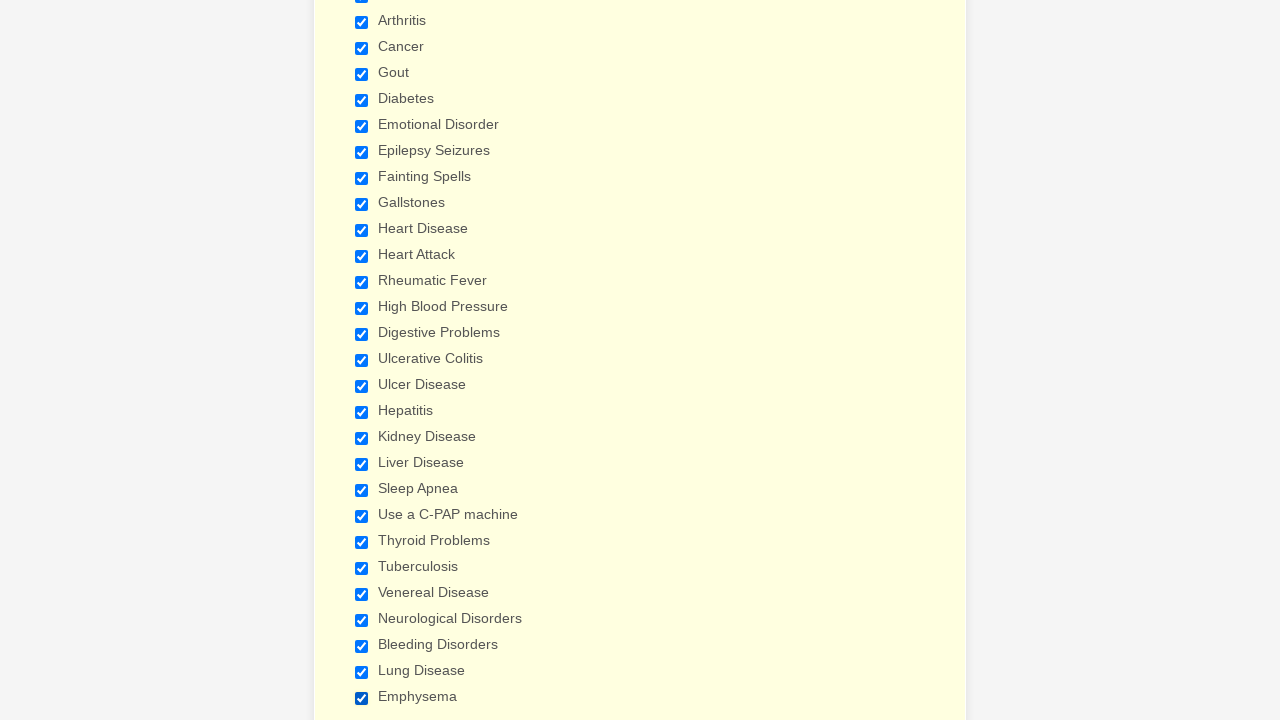

Verified checkbox 17 is selected
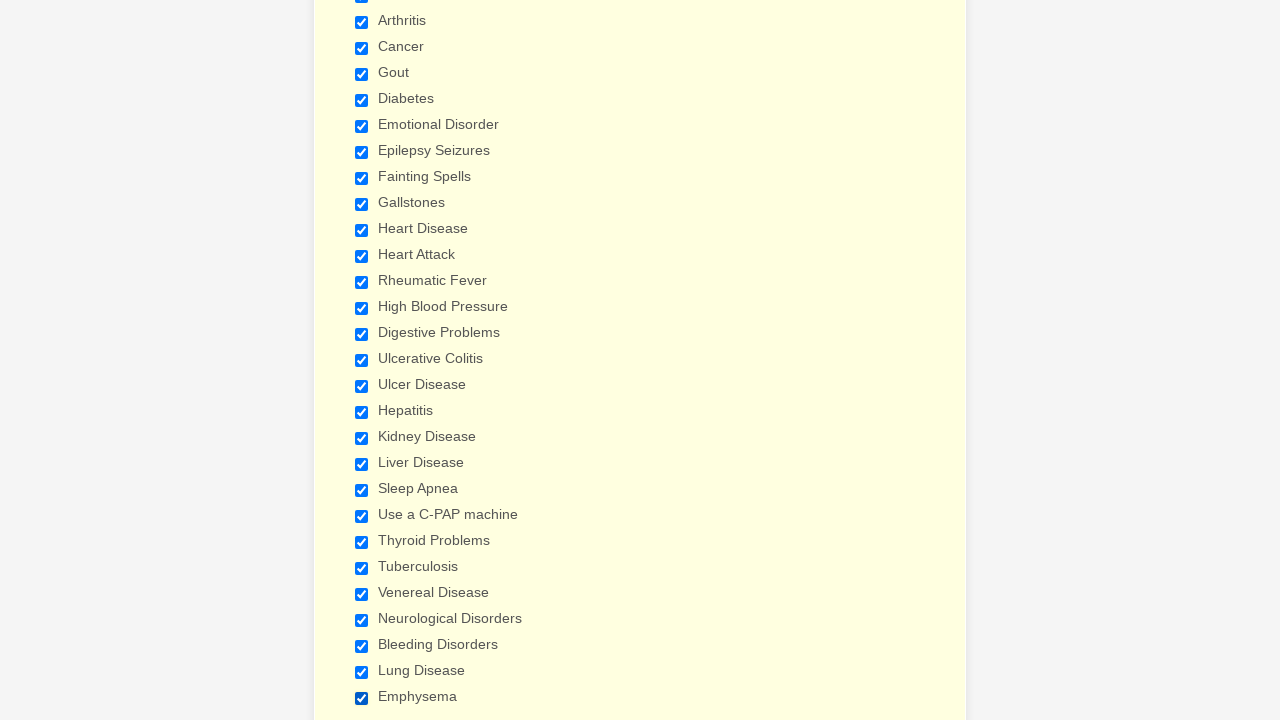

Verified checkbox 18 is selected
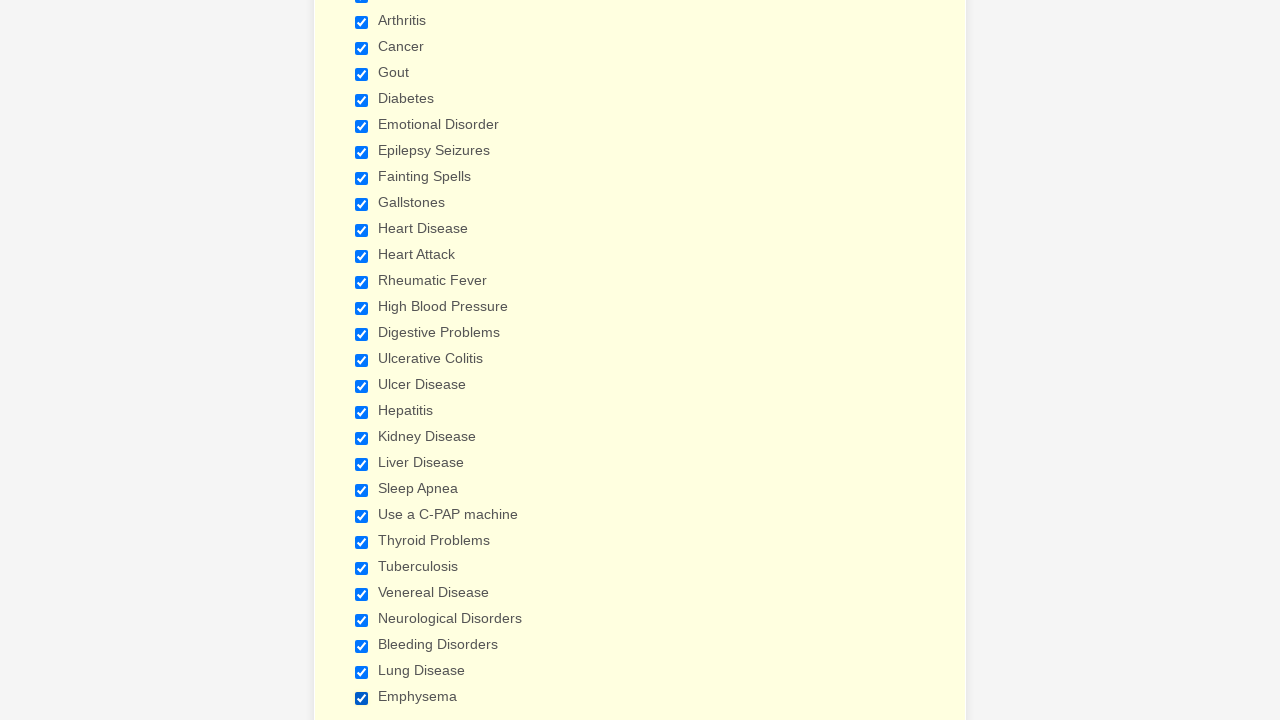

Verified checkbox 19 is selected
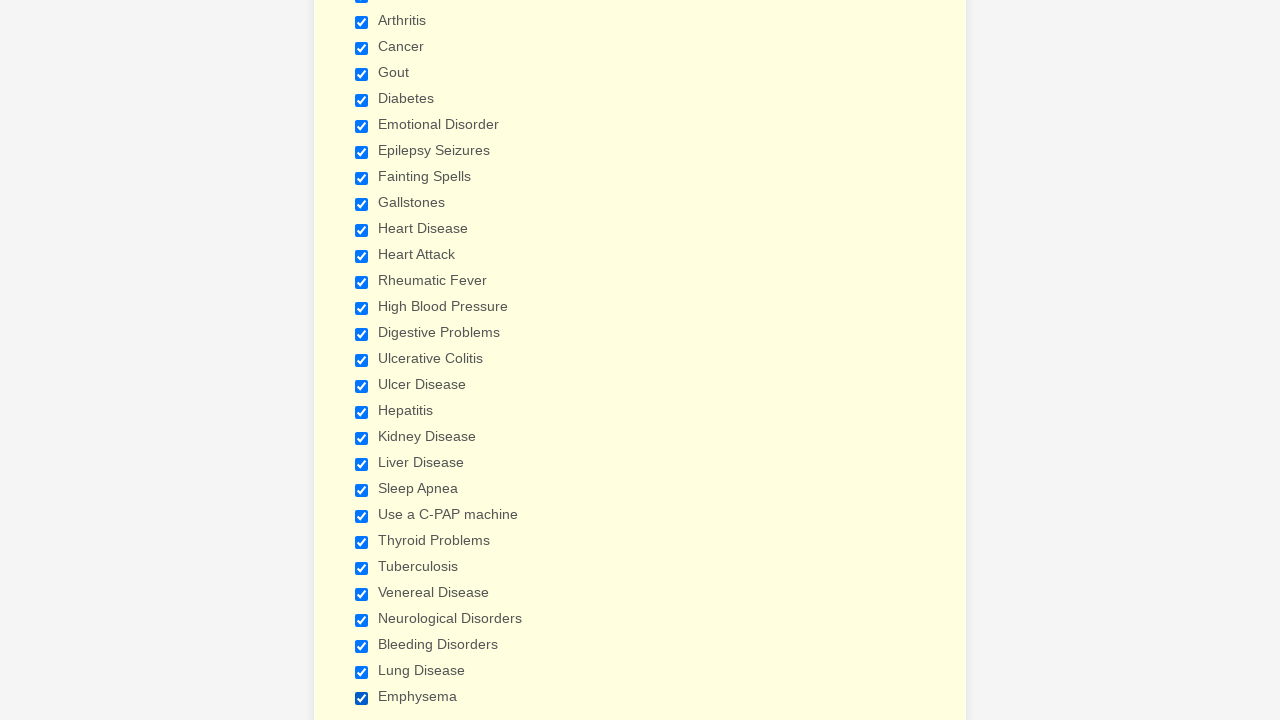

Verified checkbox 20 is selected
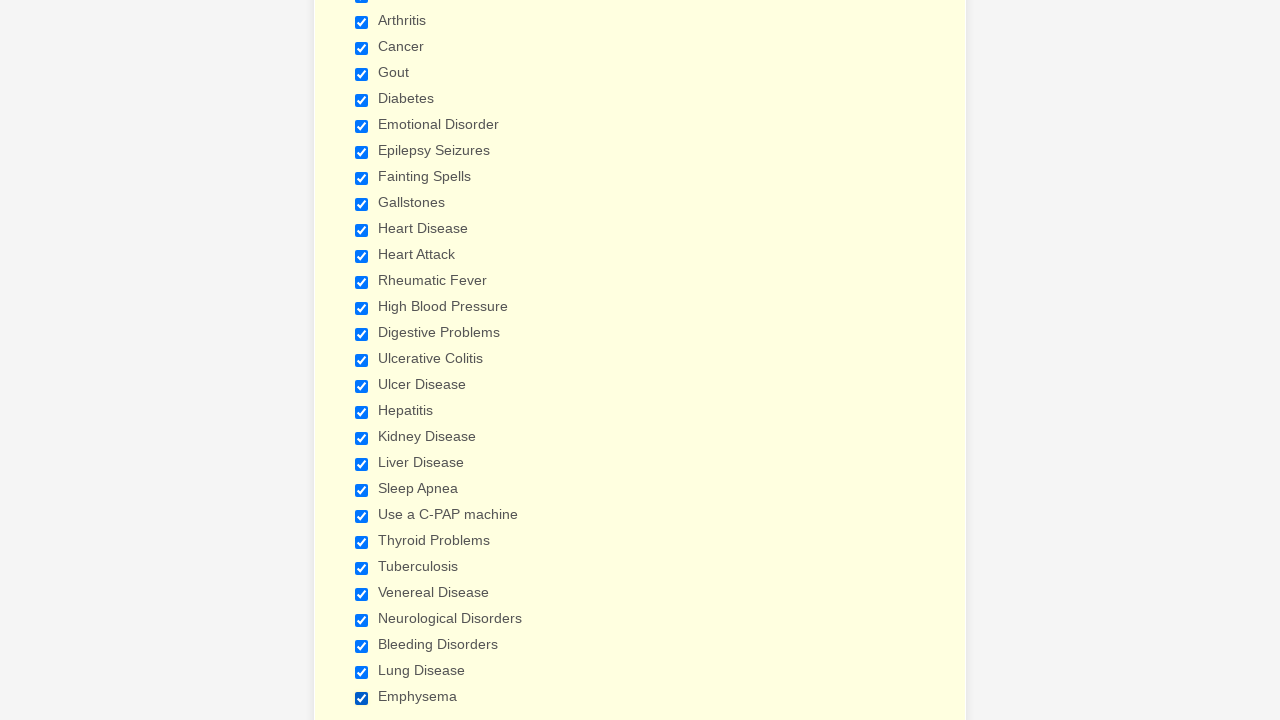

Verified checkbox 21 is selected
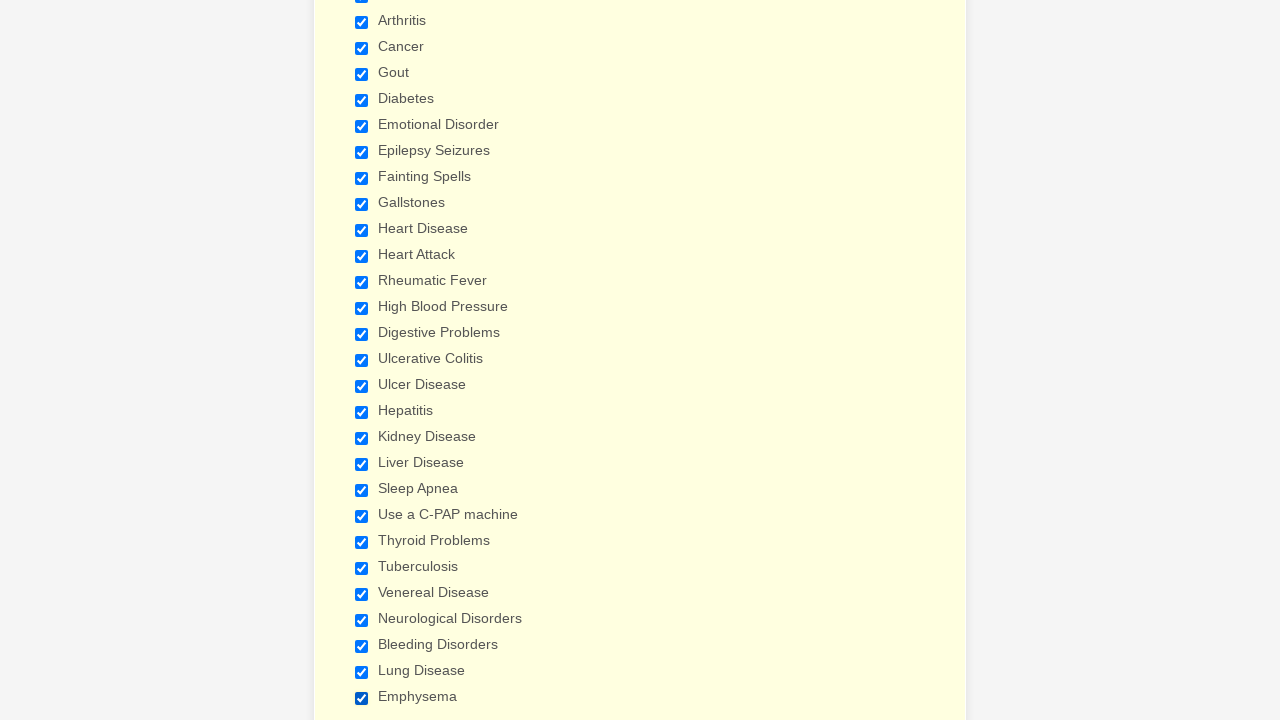

Verified checkbox 22 is selected
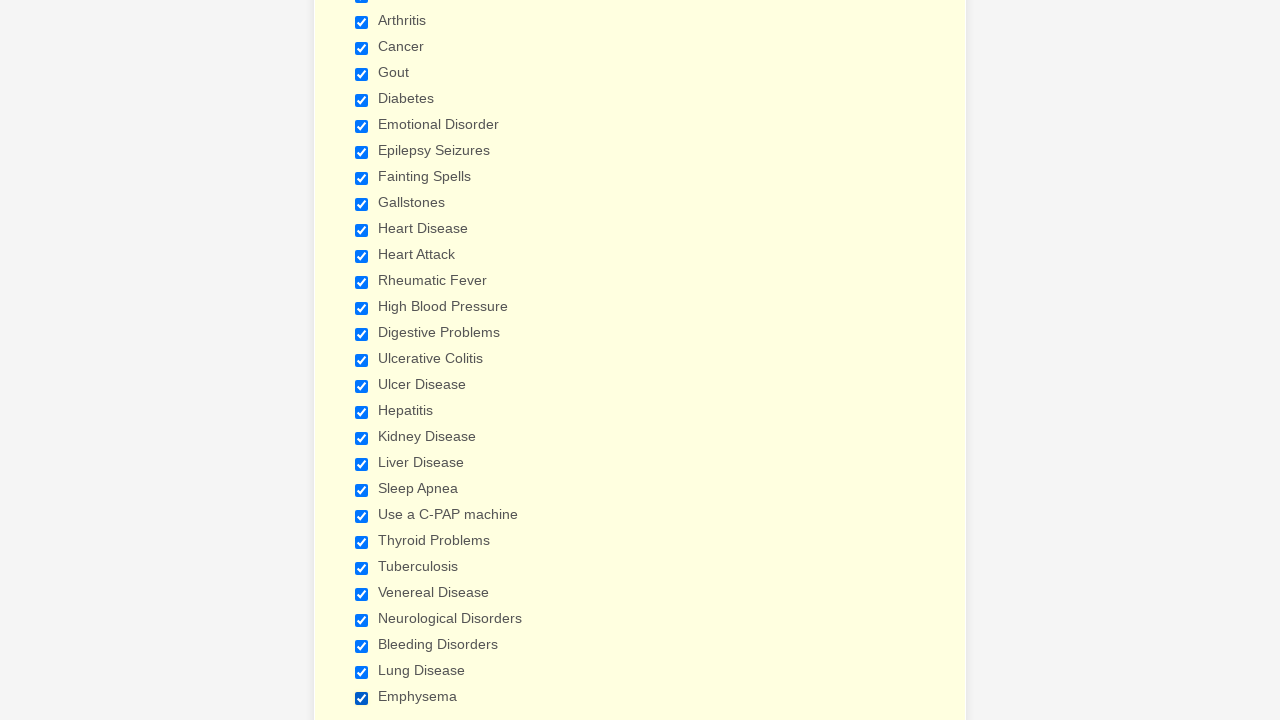

Verified checkbox 23 is selected
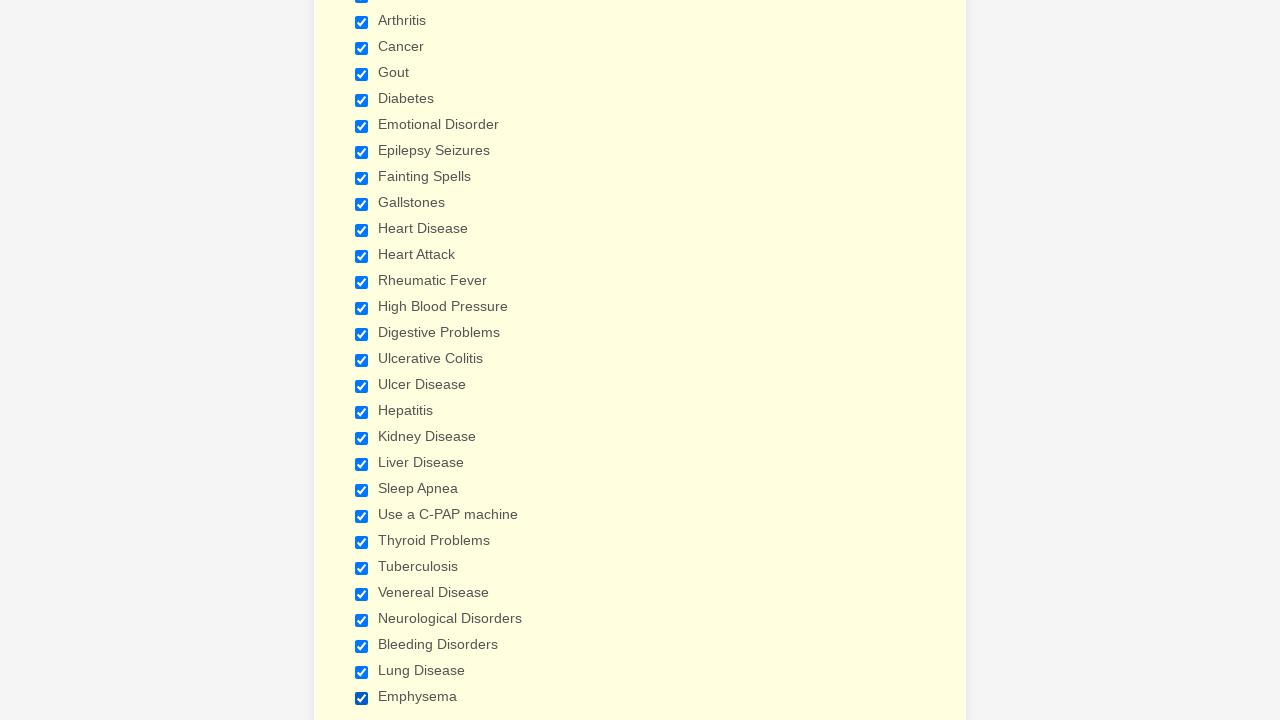

Verified checkbox 24 is selected
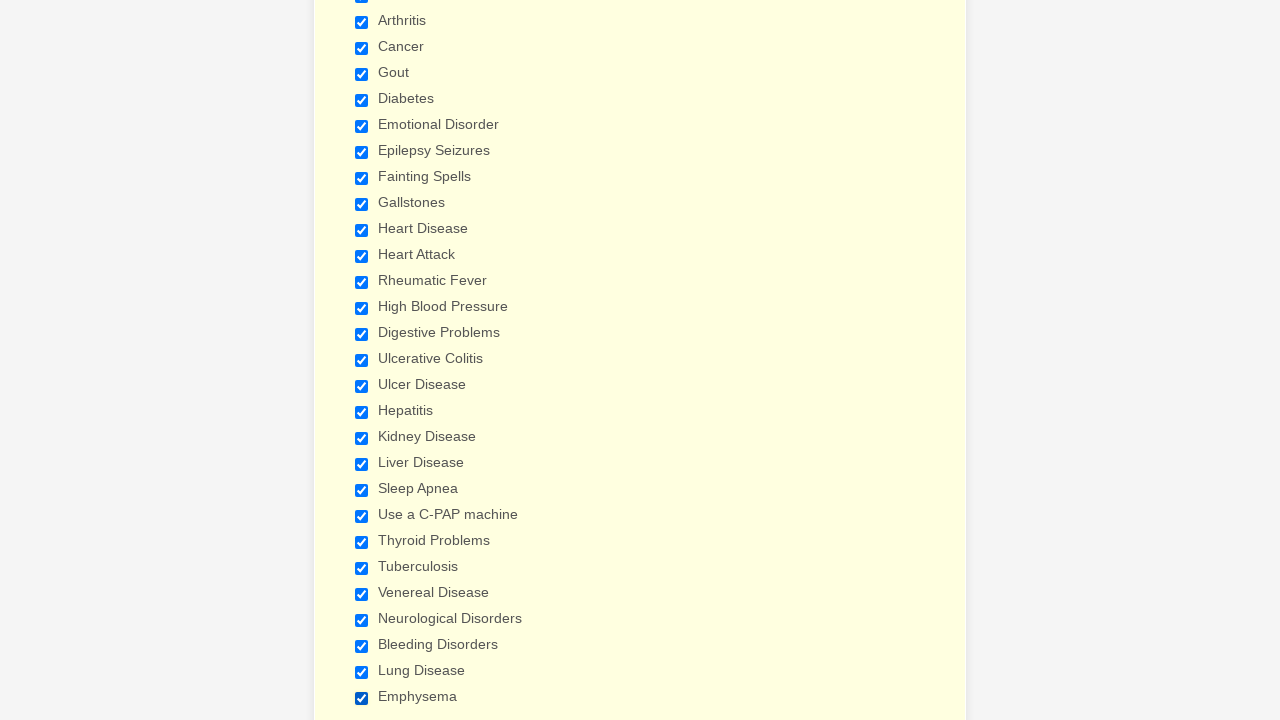

Verified checkbox 25 is selected
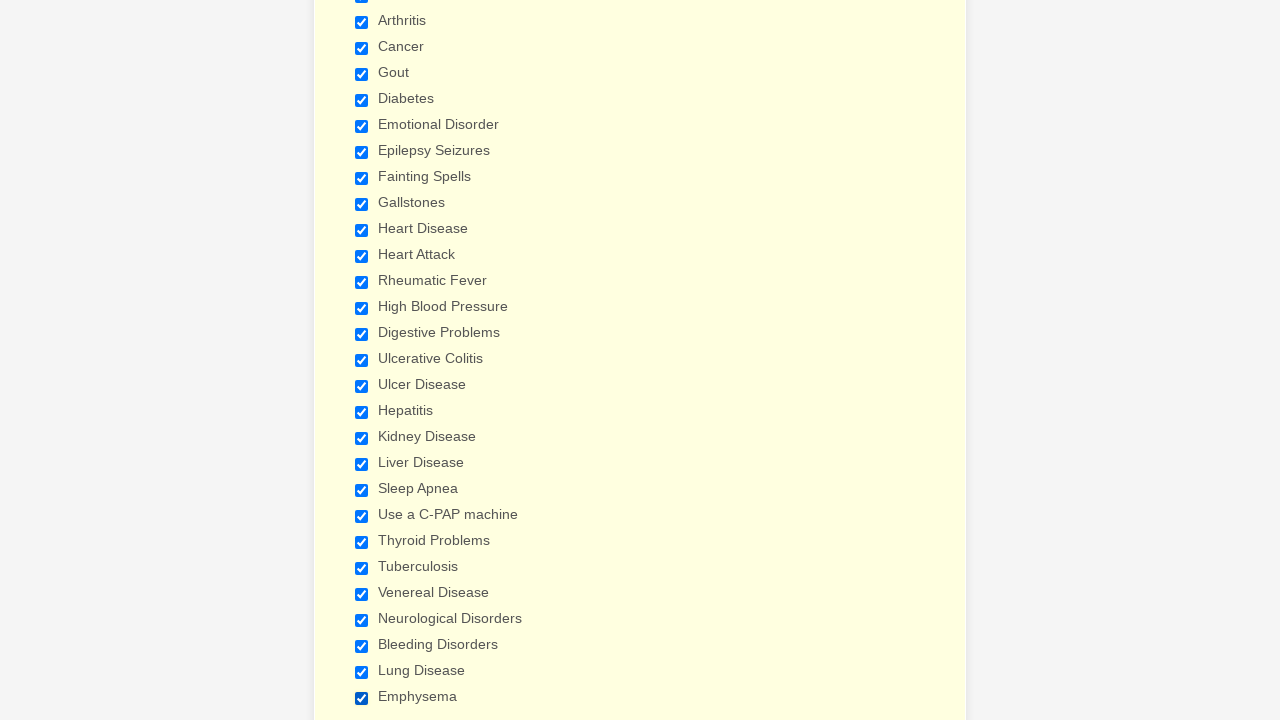

Verified checkbox 26 is selected
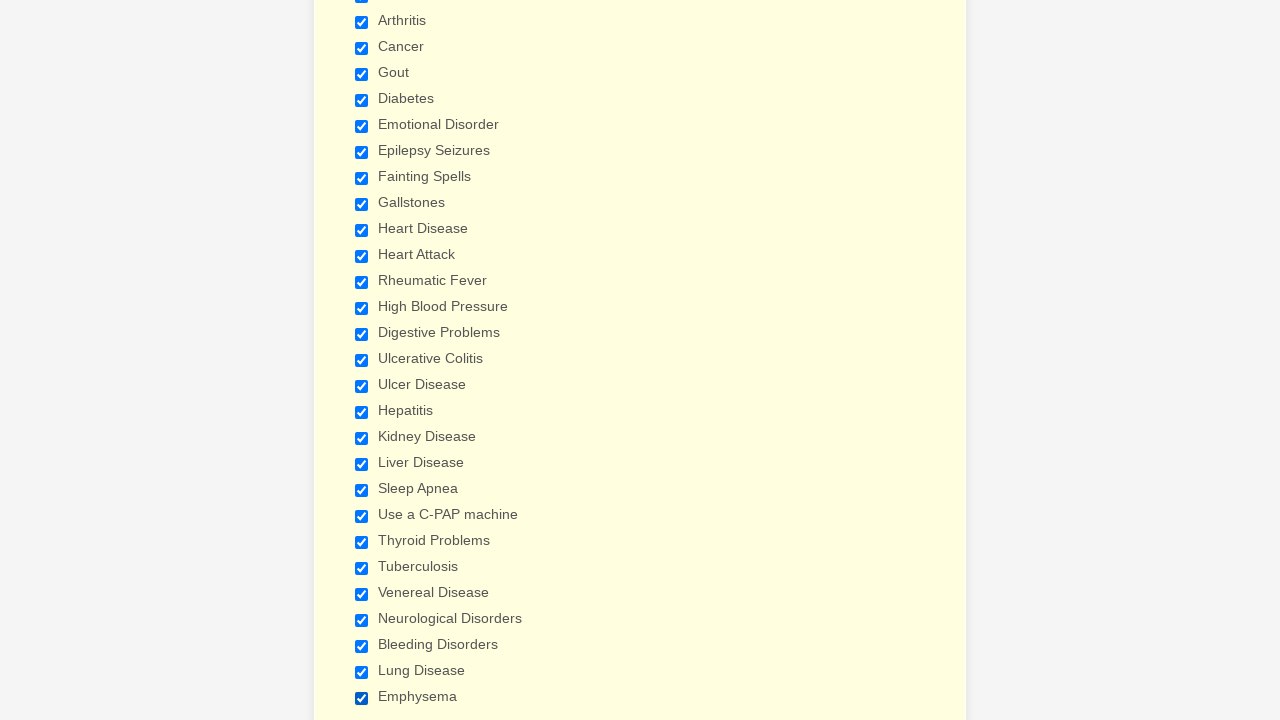

Verified checkbox 27 is selected
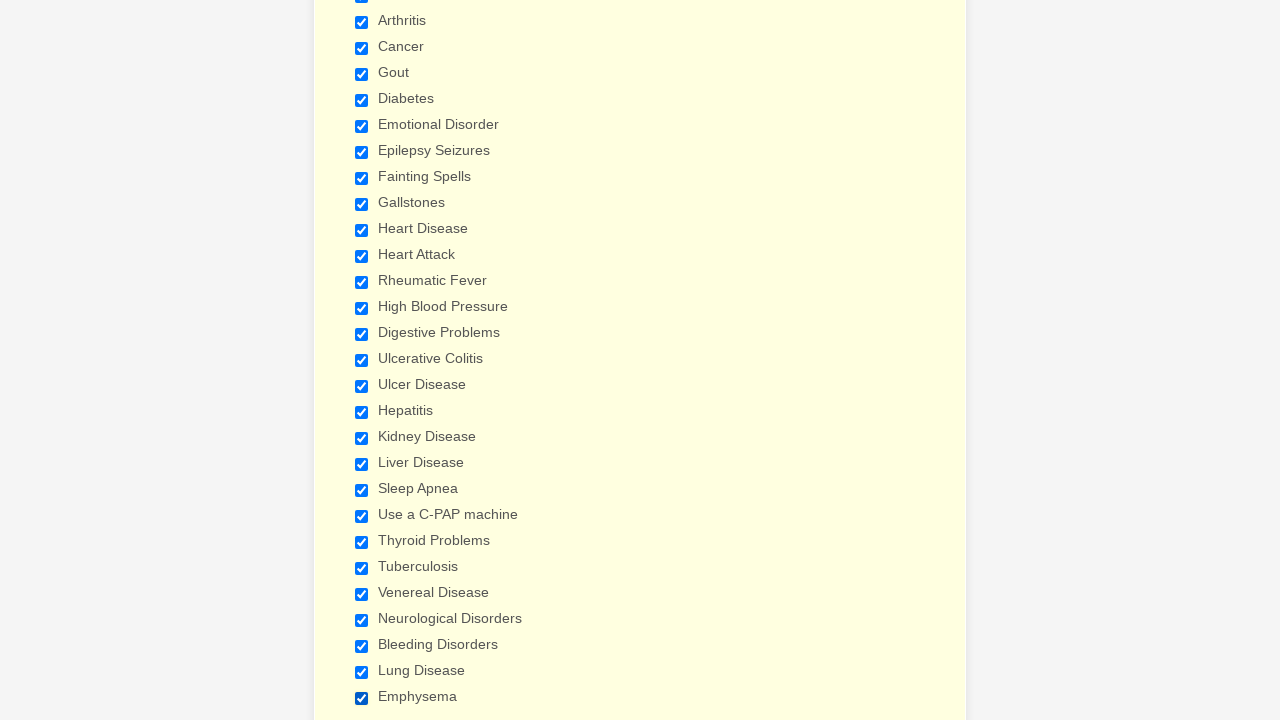

Verified checkbox 28 is selected
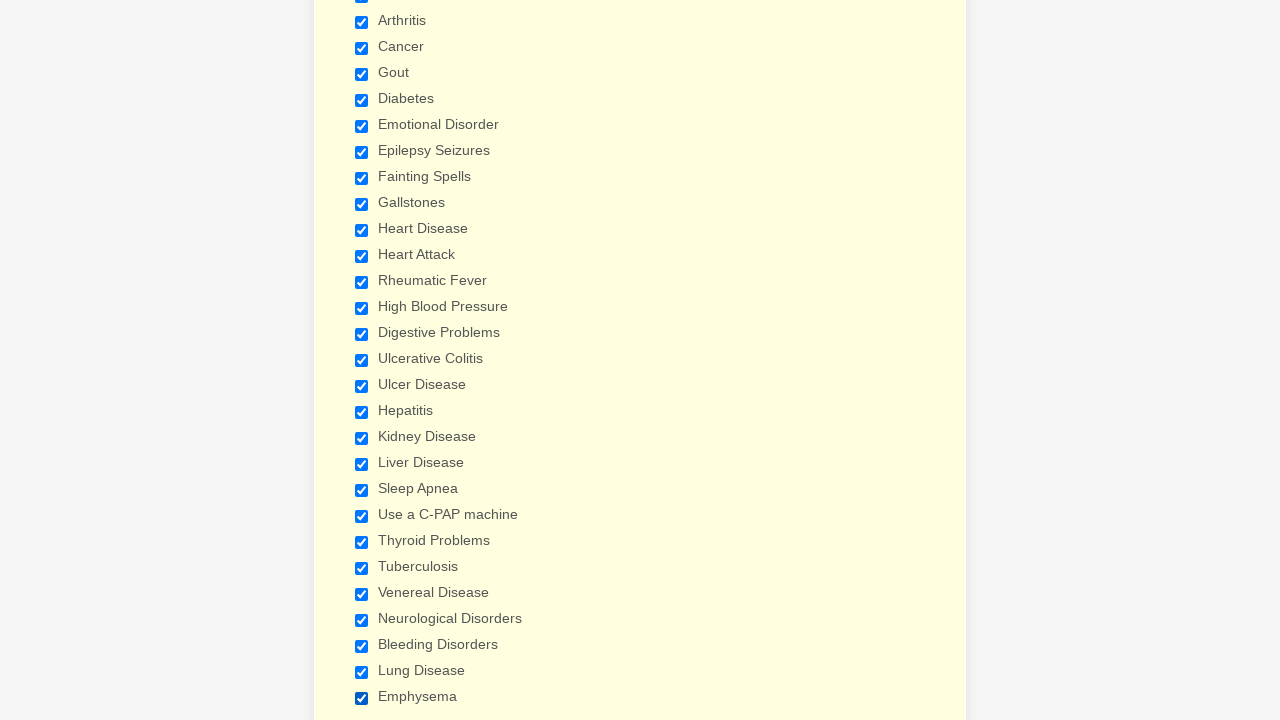

Verified checkbox 29 is selected
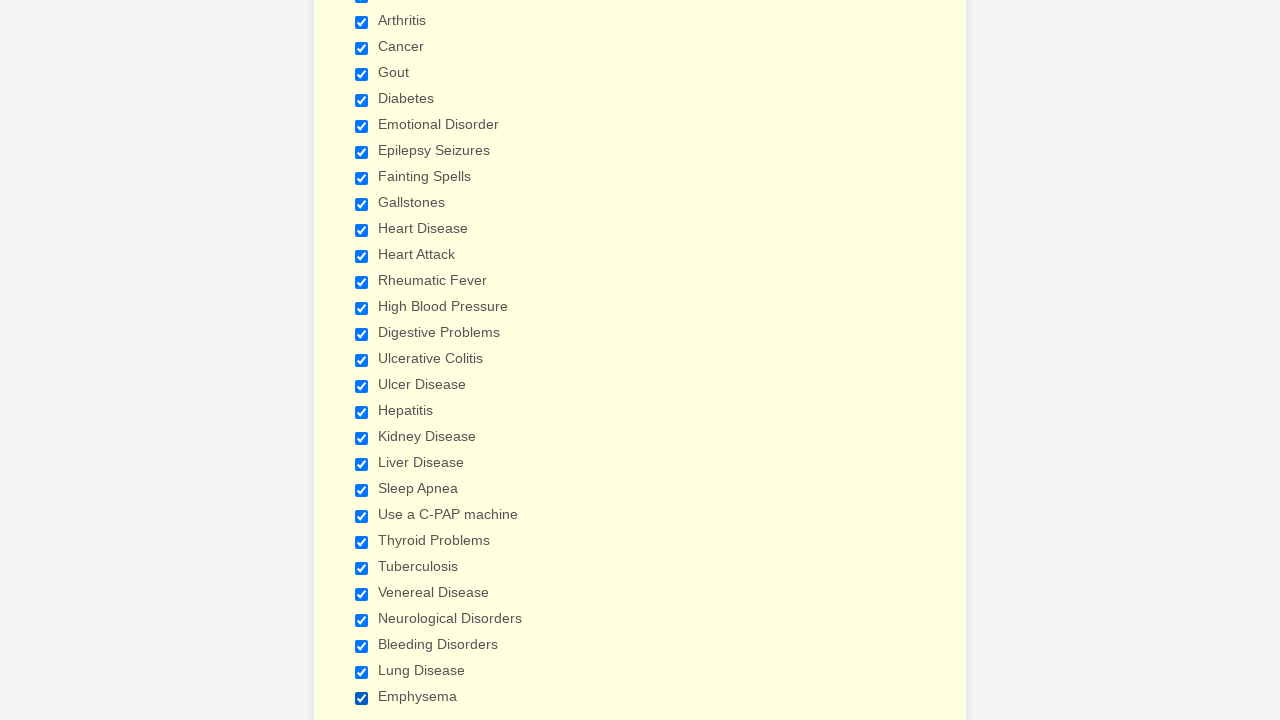

Cleared browser cookies
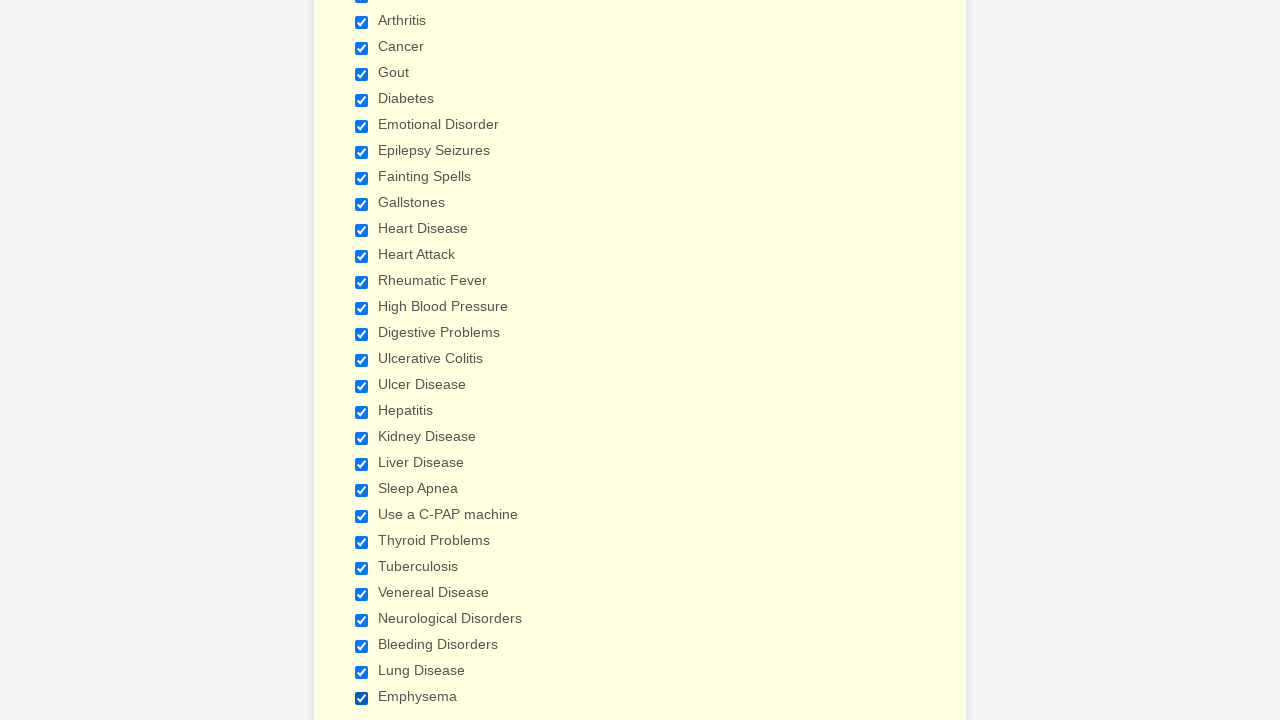

Refreshed the page to reset checkbox states
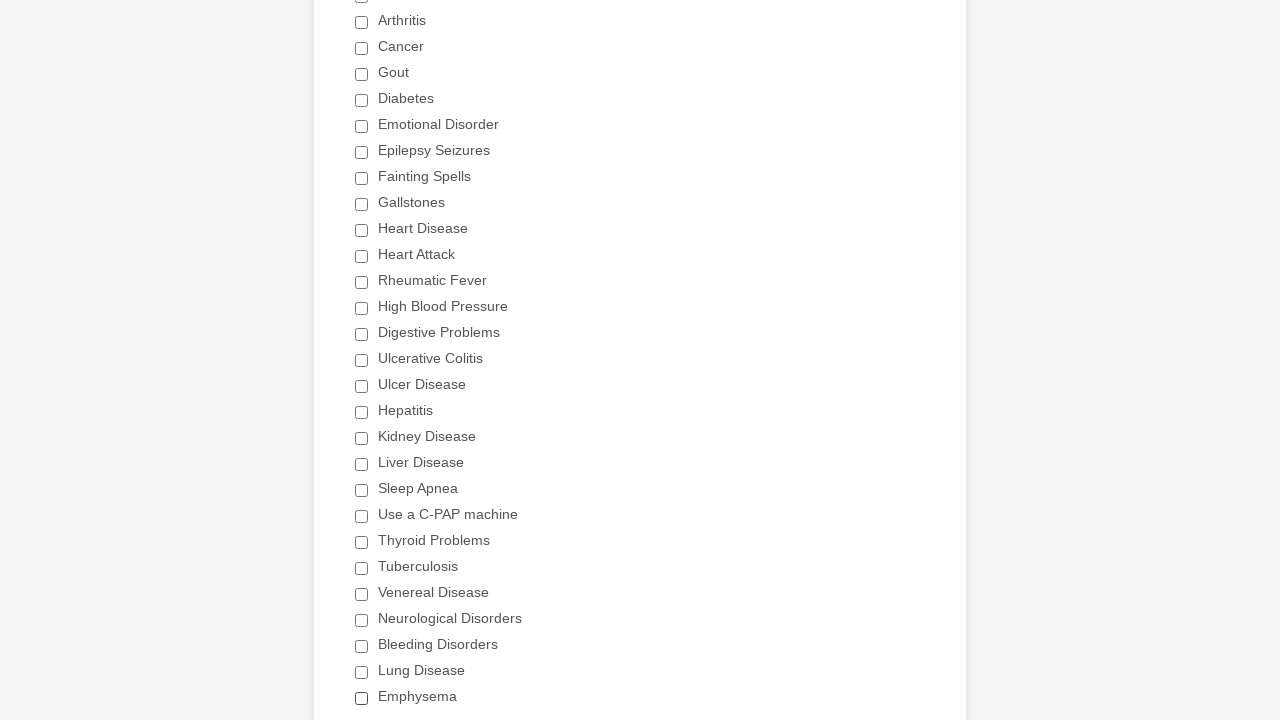

Waited for checkboxes to load after page refresh
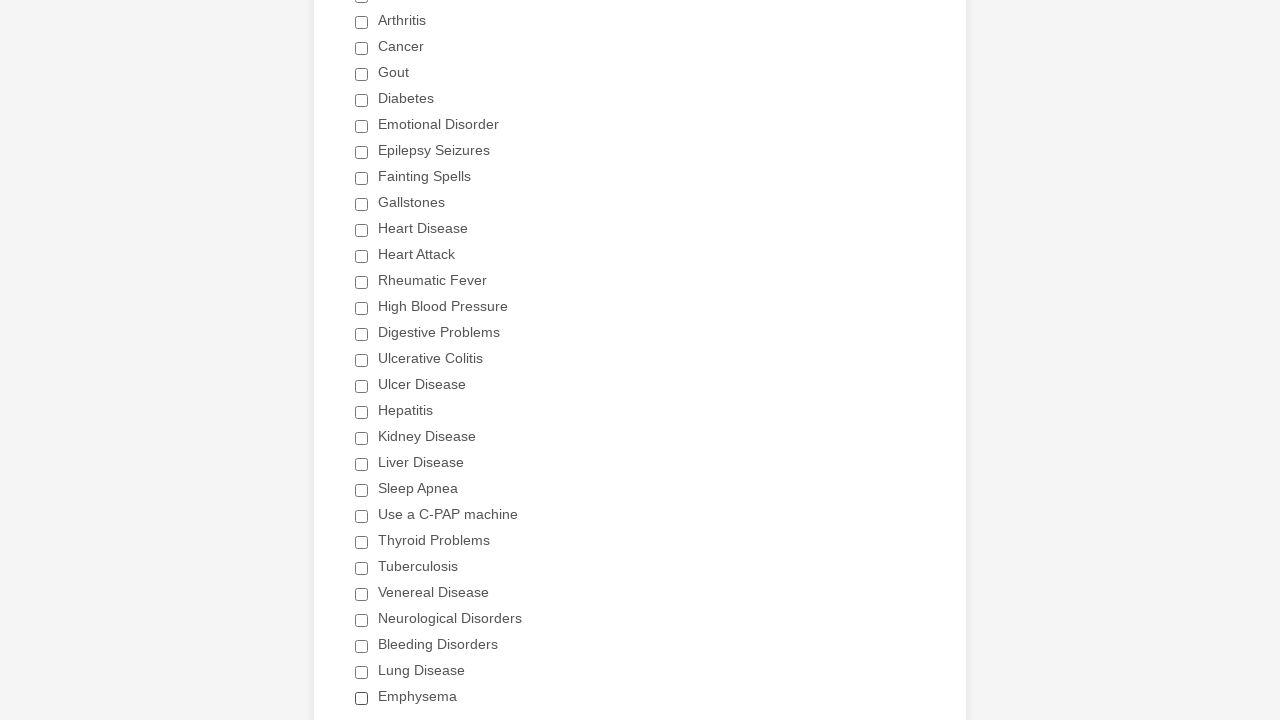

Located all checkboxes again after refresh
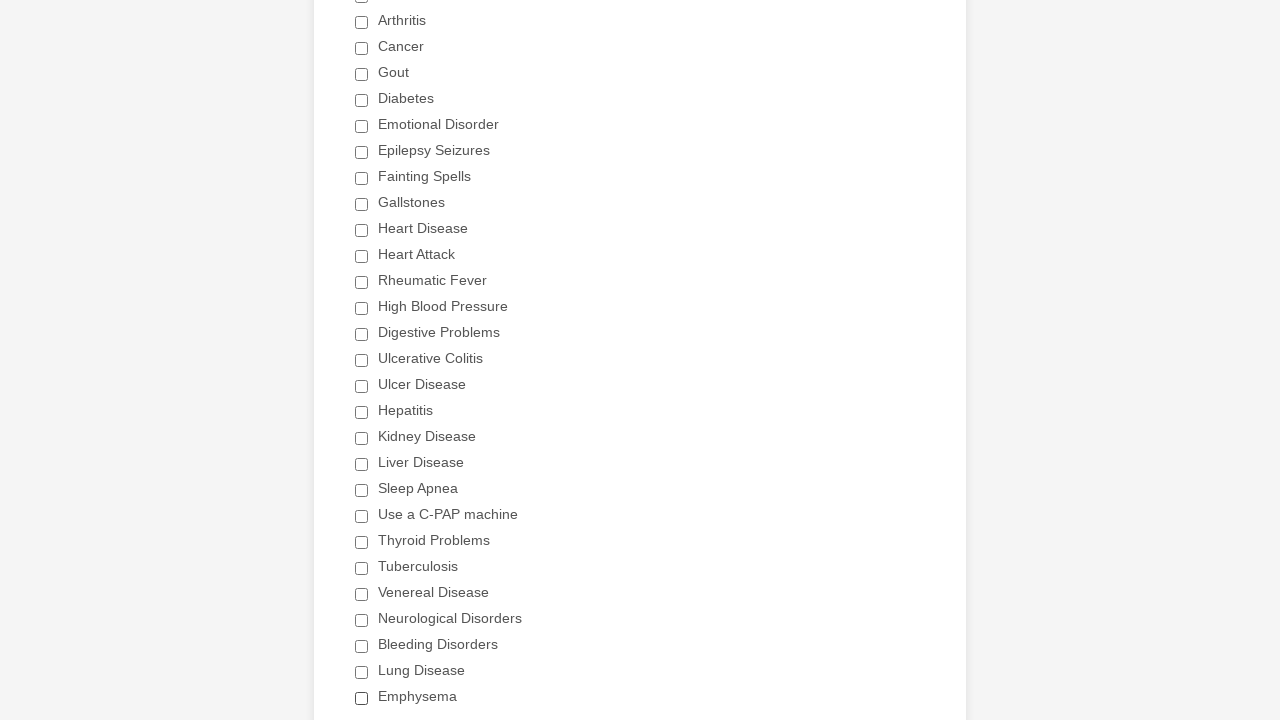

Confirmed 29 checkboxes are present after refresh
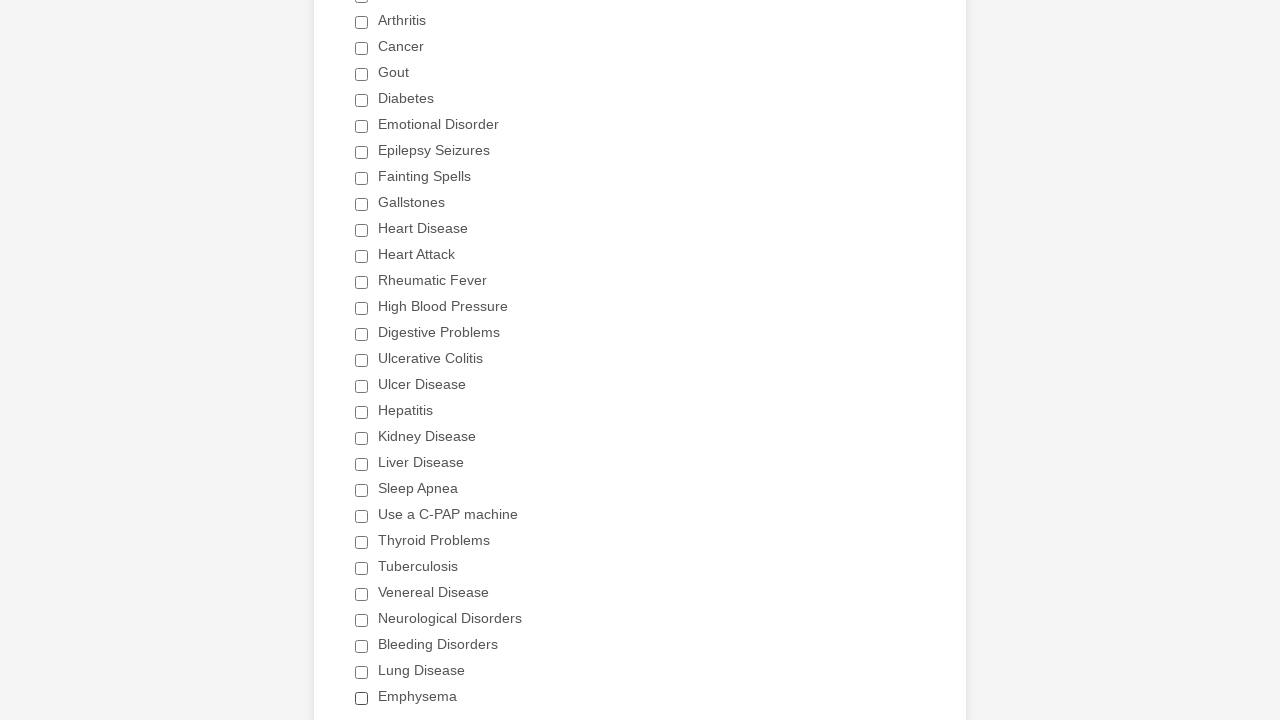

Selected the 'Heart Attack' checkbox at (362, 256) on div.form-single-column input[type='checkbox'] >> nth=11
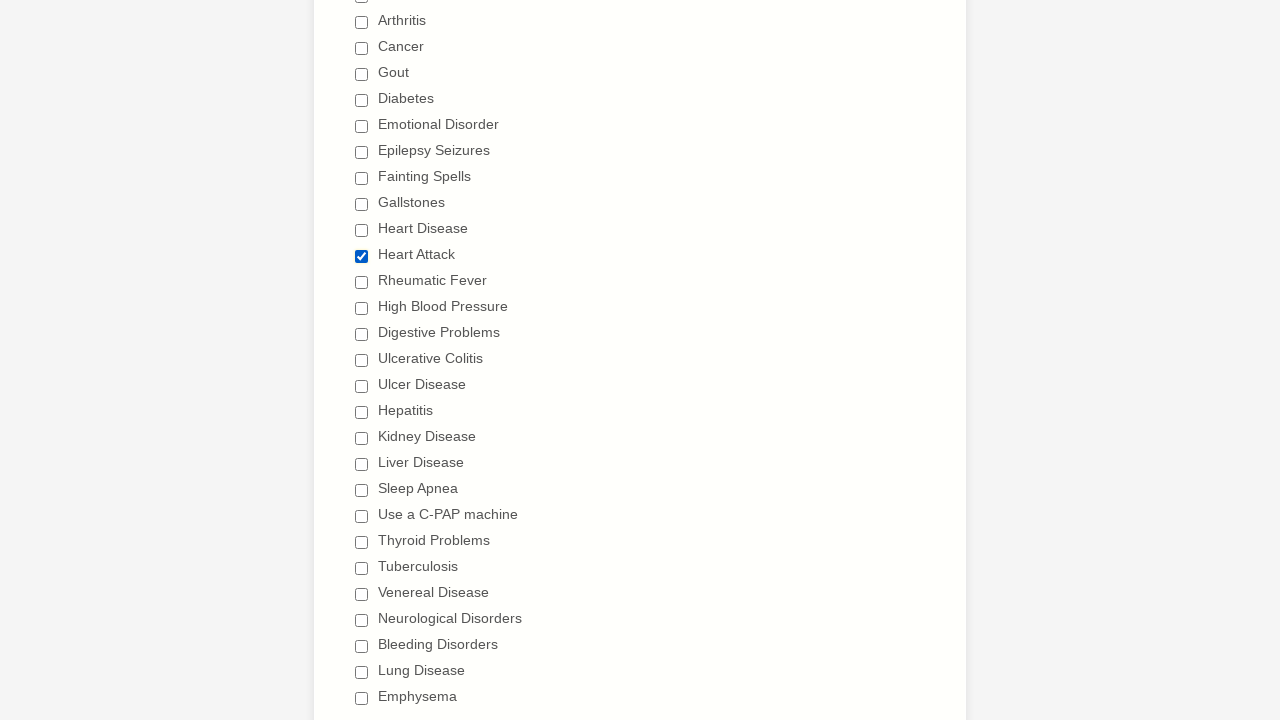

Verified checkbox 1 (not 'Heart Attack') is deselected
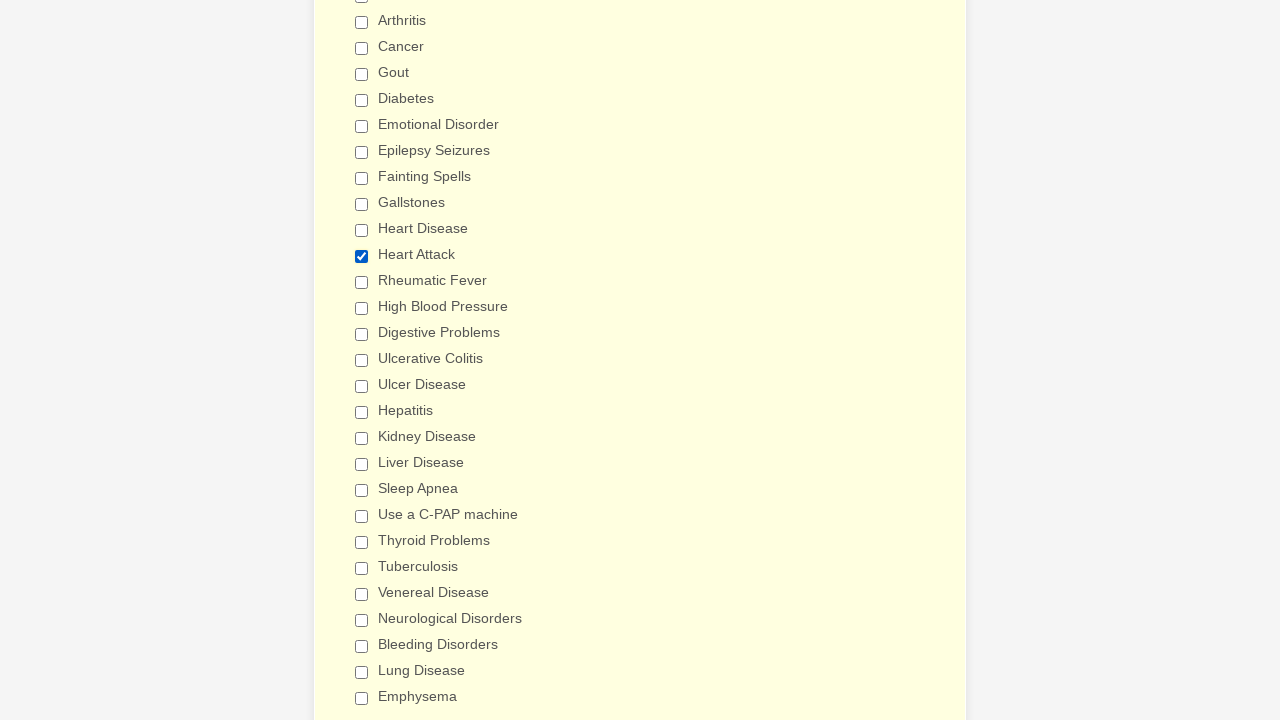

Verified checkbox 2 (not 'Heart Attack') is deselected
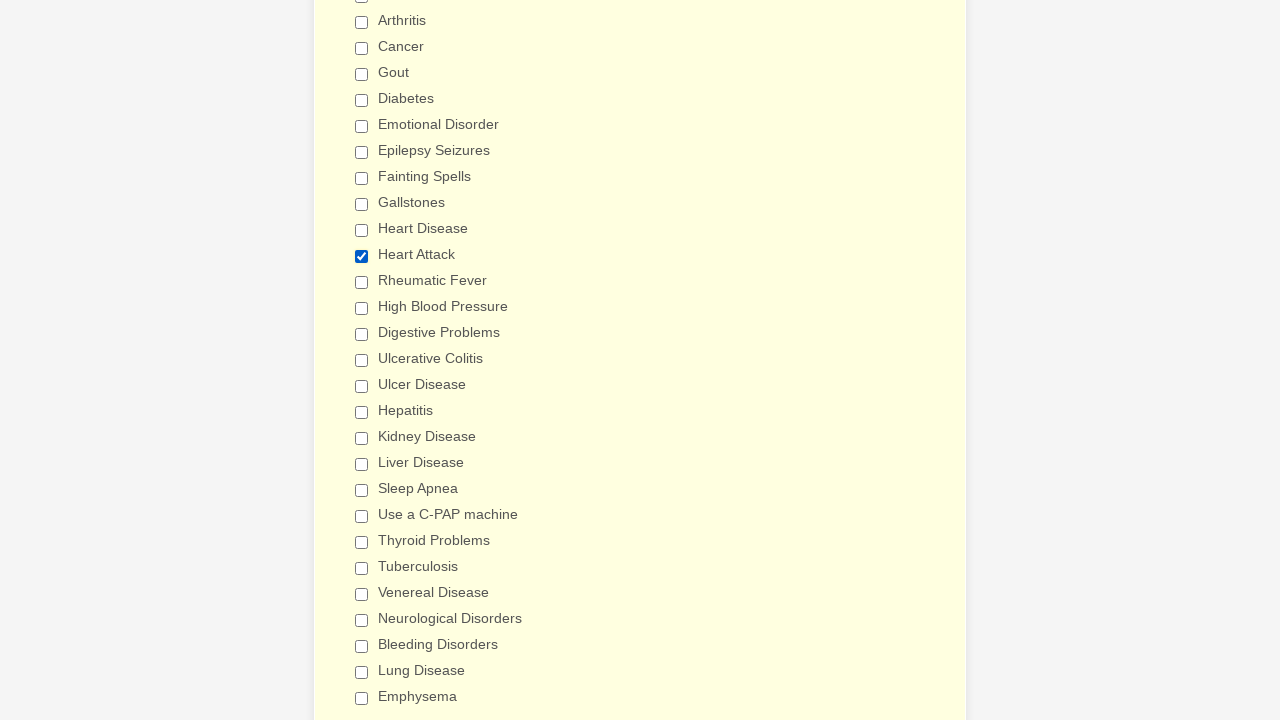

Verified checkbox 3 (not 'Heart Attack') is deselected
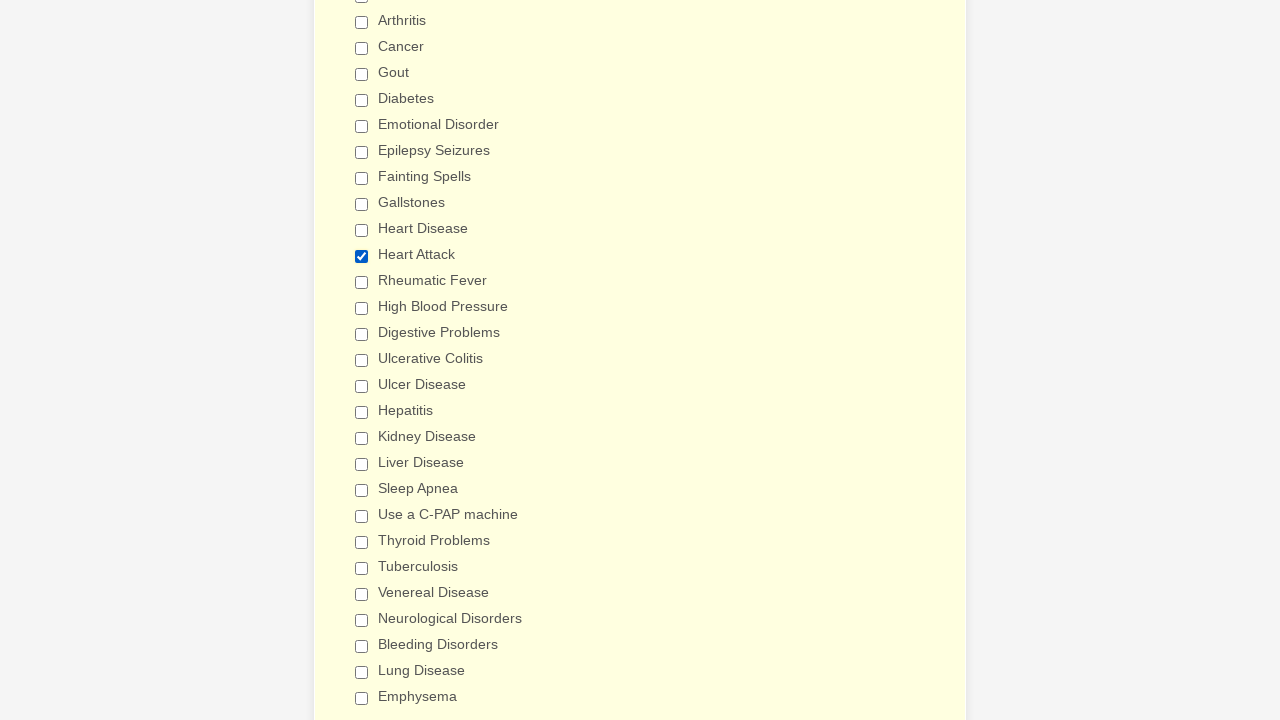

Verified checkbox 4 (not 'Heart Attack') is deselected
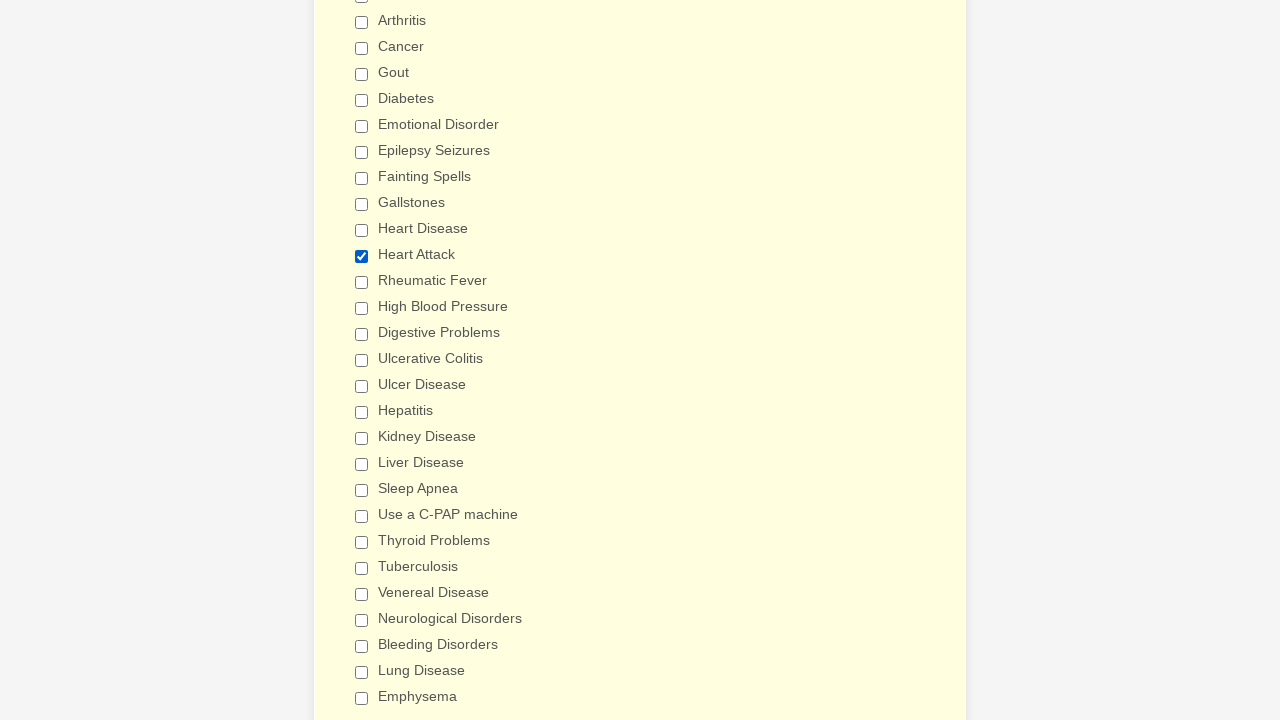

Verified checkbox 5 (not 'Heart Attack') is deselected
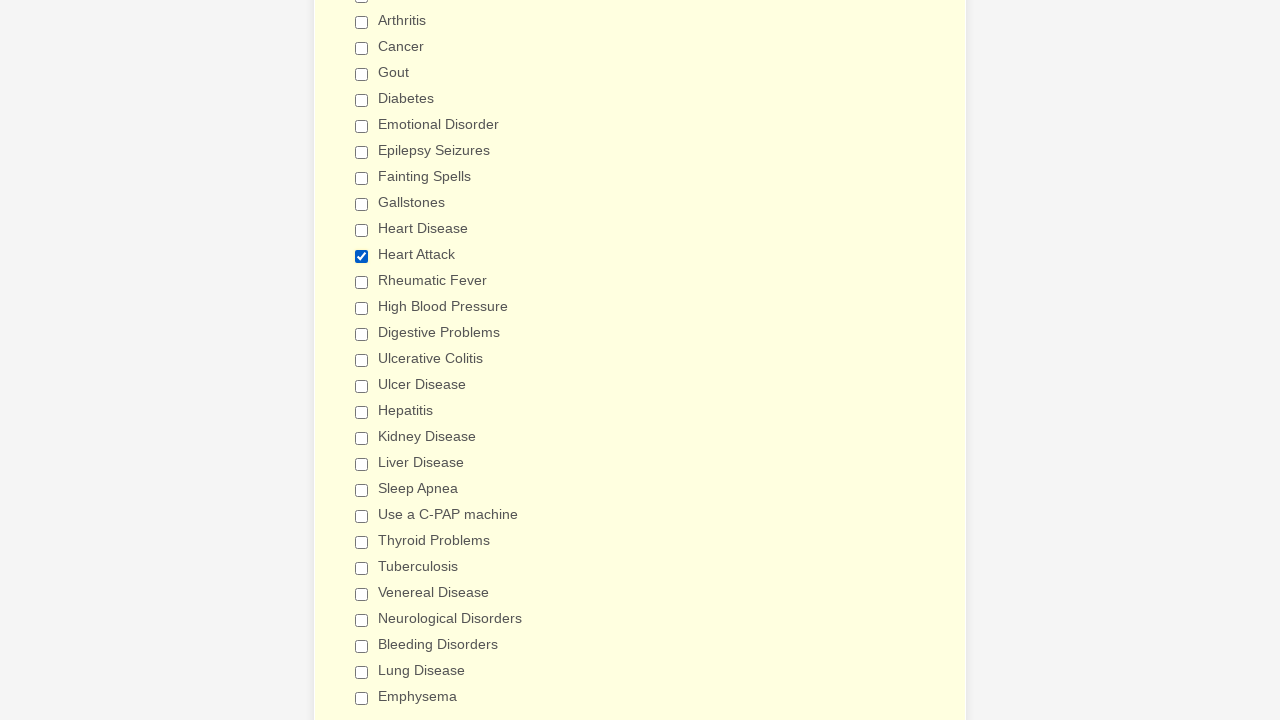

Verified checkbox 6 (not 'Heart Attack') is deselected
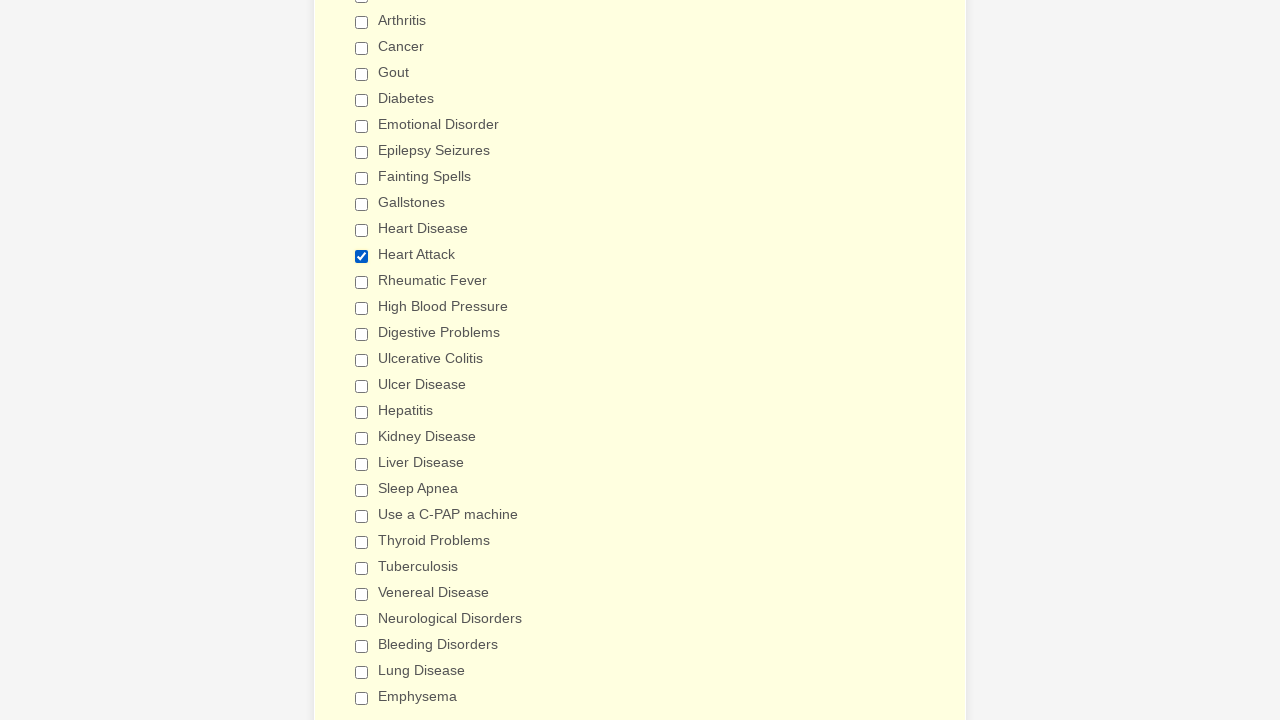

Verified checkbox 7 (not 'Heart Attack') is deselected
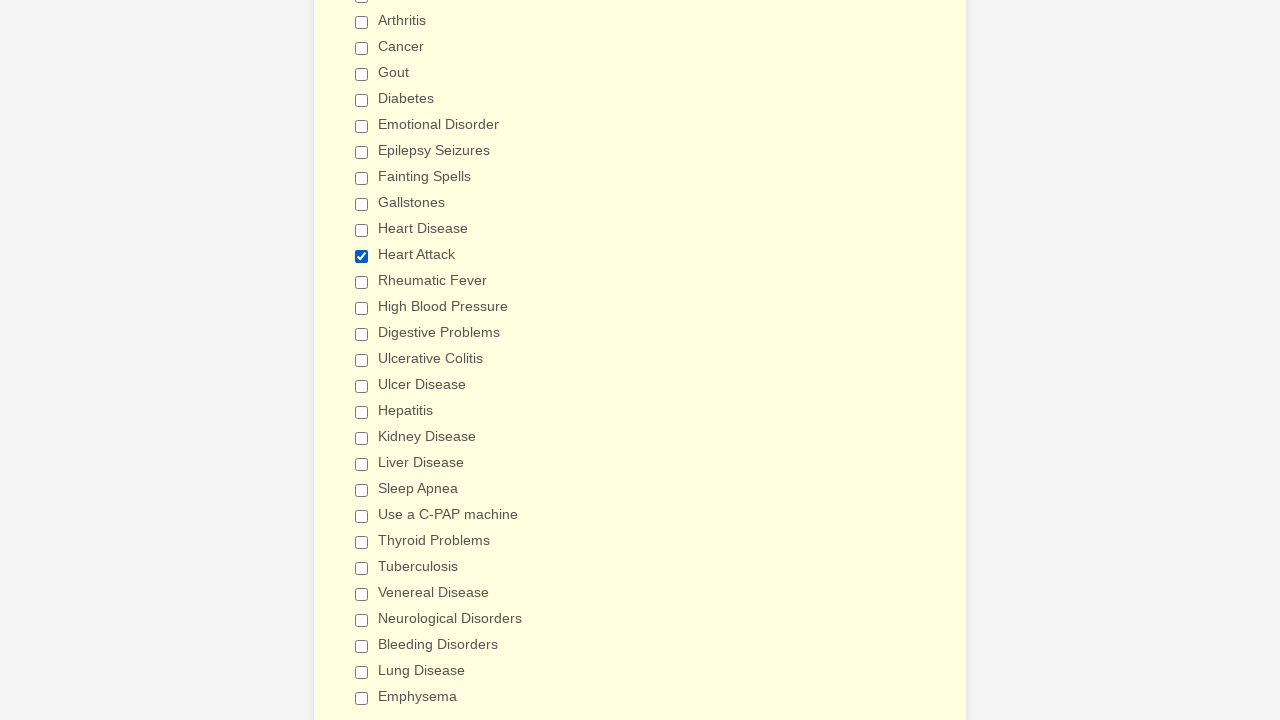

Verified checkbox 8 (not 'Heart Attack') is deselected
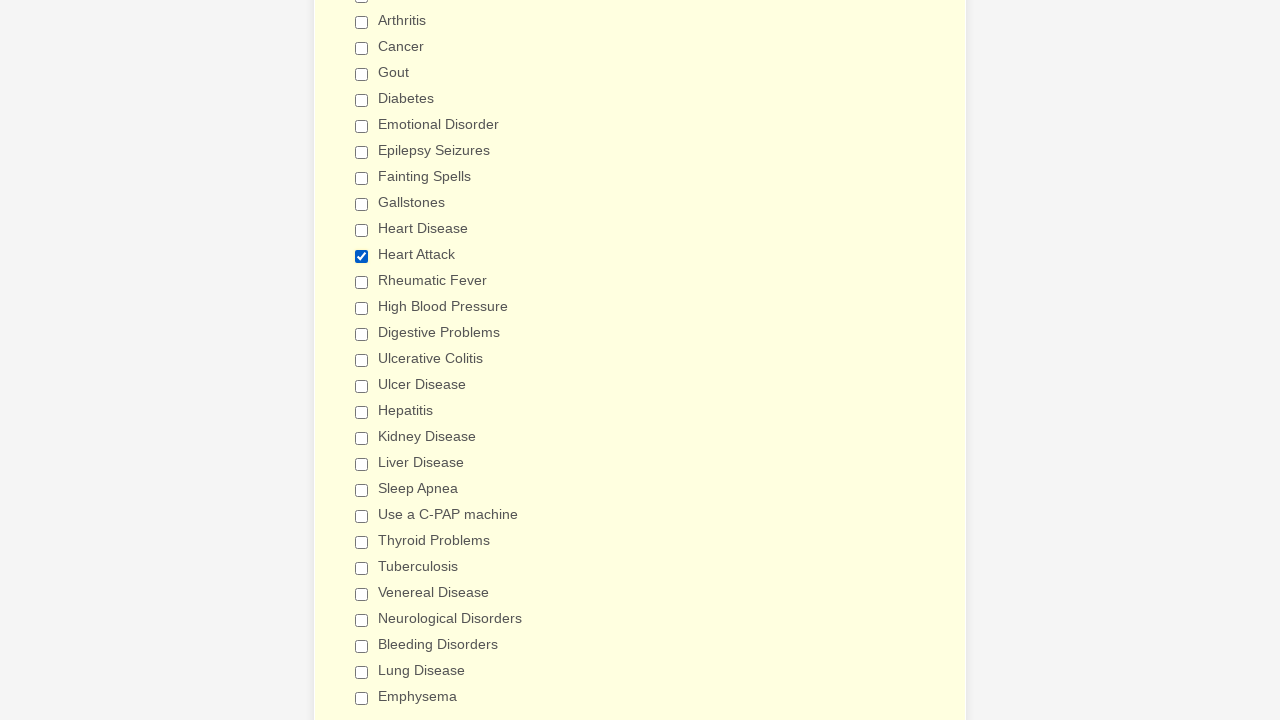

Verified checkbox 9 (not 'Heart Attack') is deselected
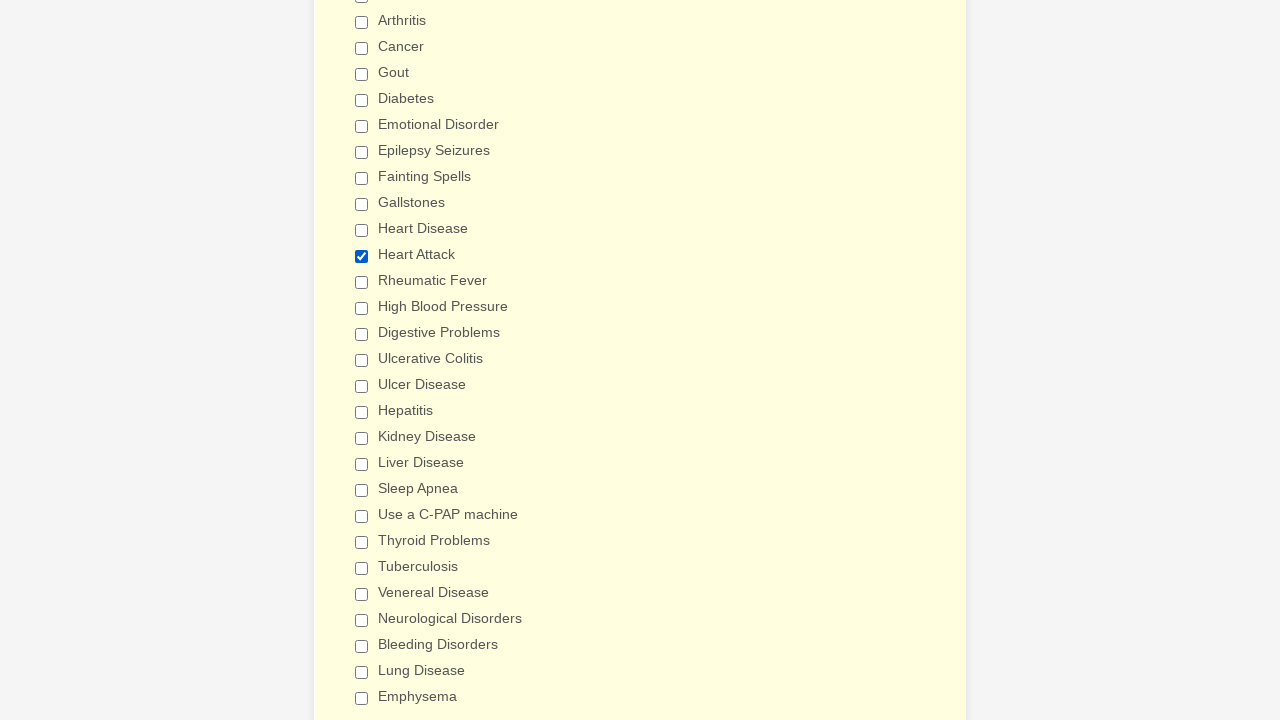

Verified checkbox 10 (not 'Heart Attack') is deselected
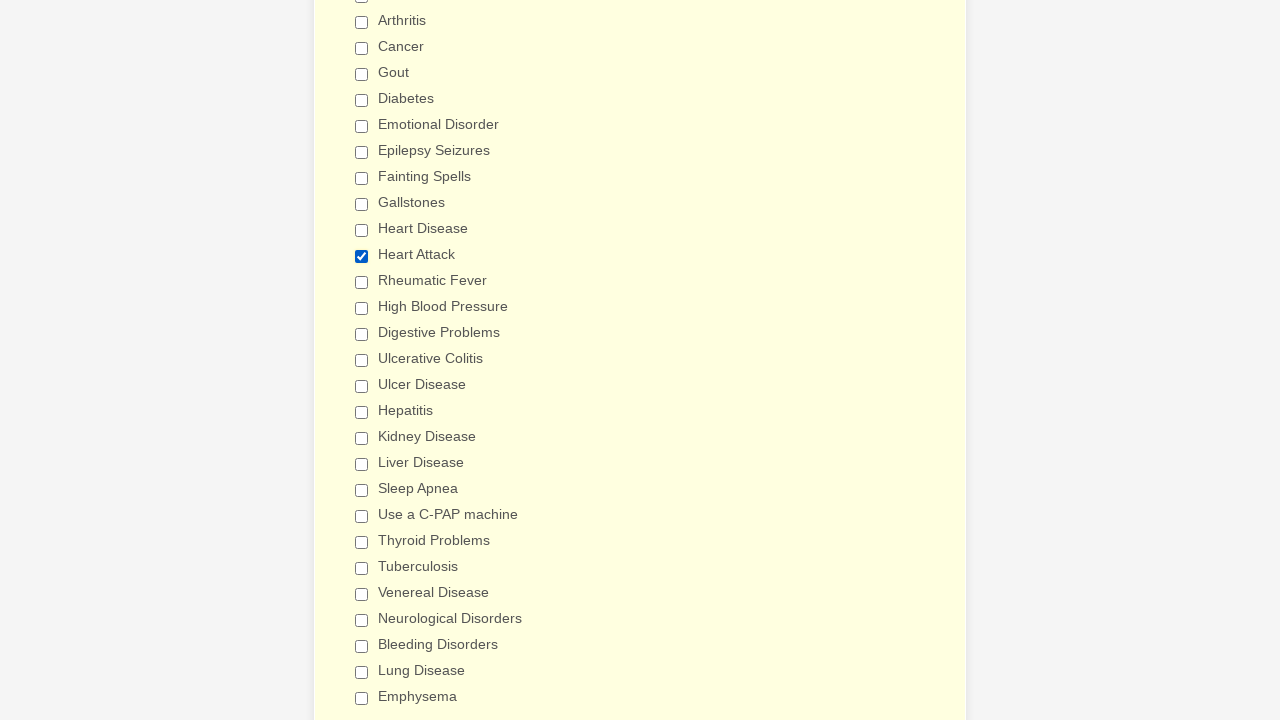

Verified checkbox 11 (not 'Heart Attack') is deselected
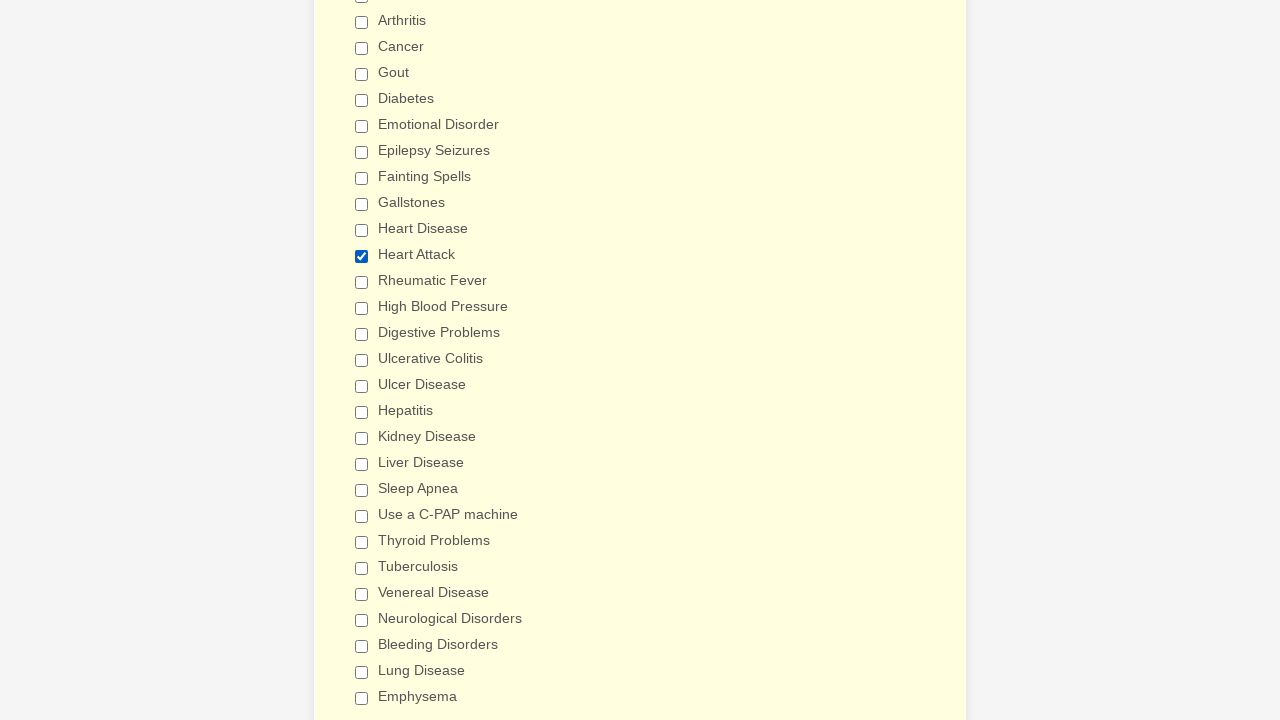

Verified 'Heart Attack' checkbox is selected
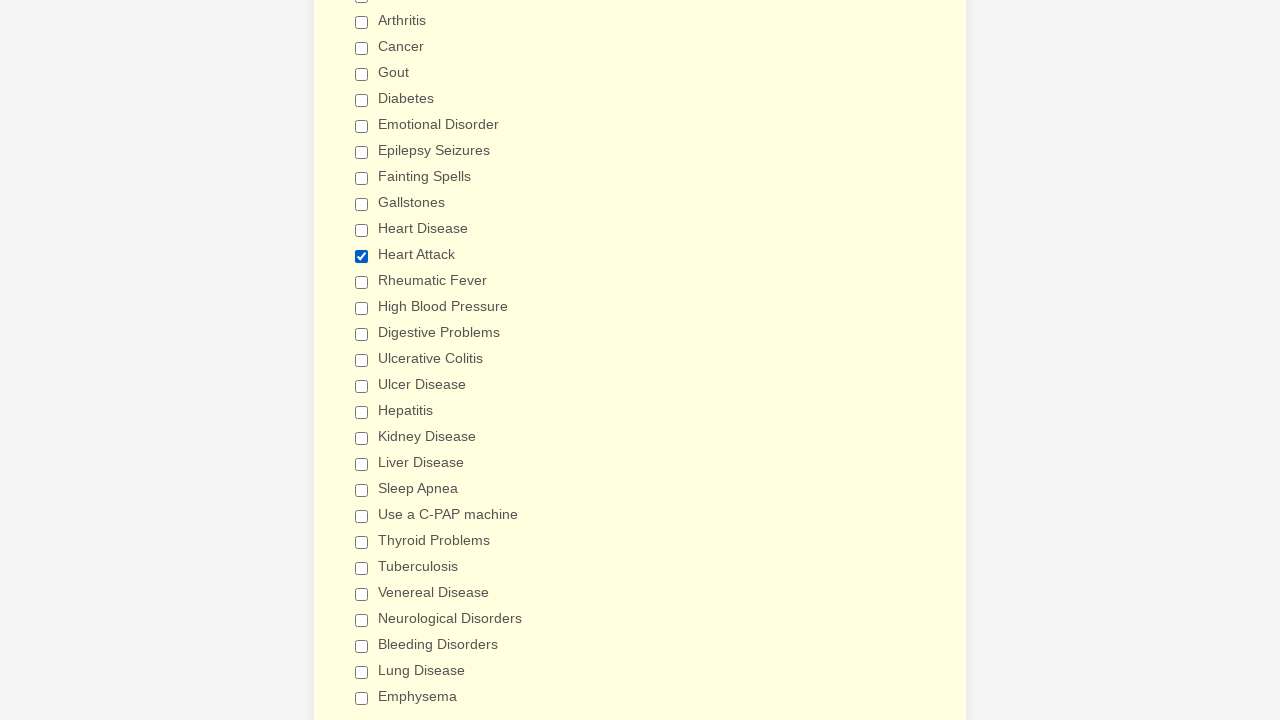

Verified checkbox 13 (not 'Heart Attack') is deselected
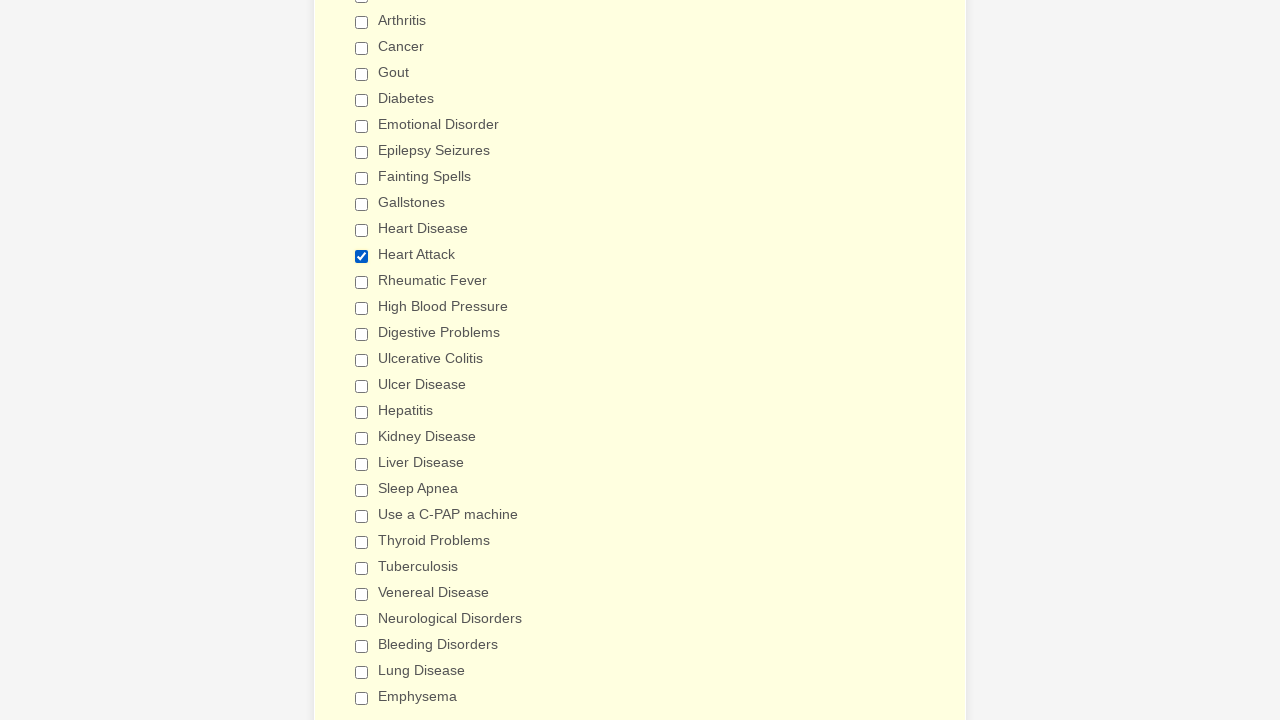

Verified checkbox 14 (not 'Heart Attack') is deselected
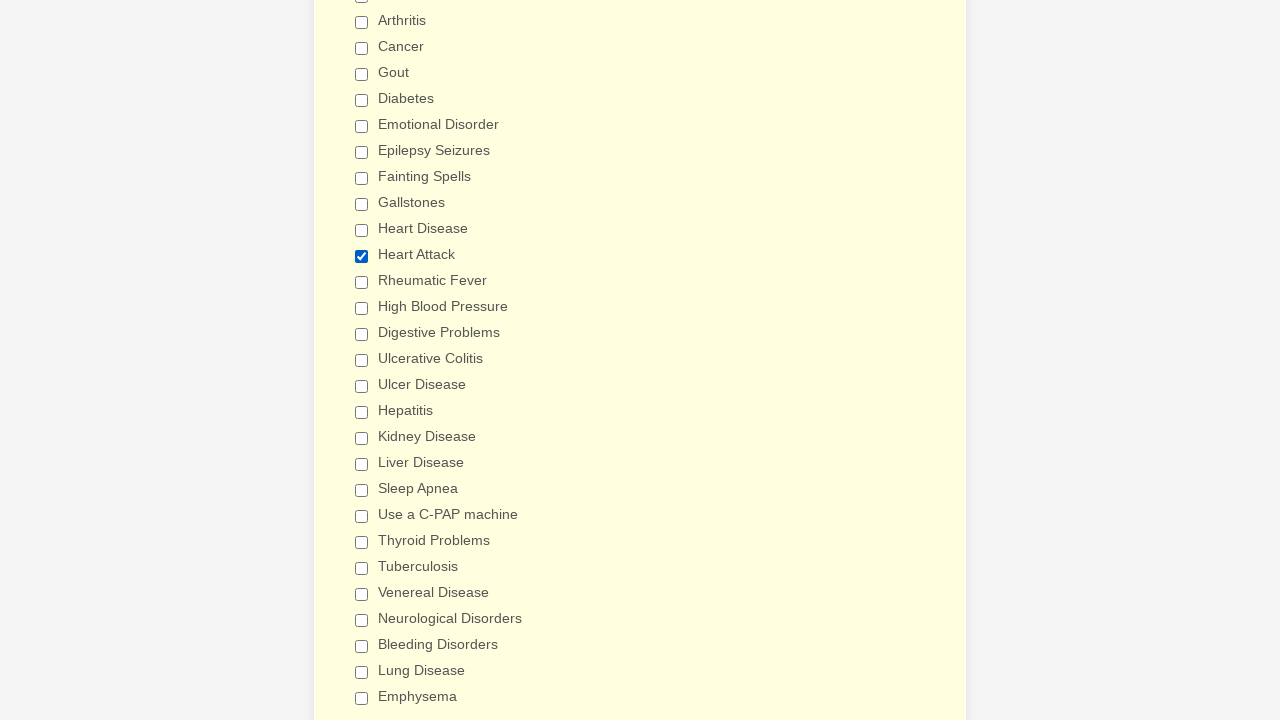

Verified checkbox 15 (not 'Heart Attack') is deselected
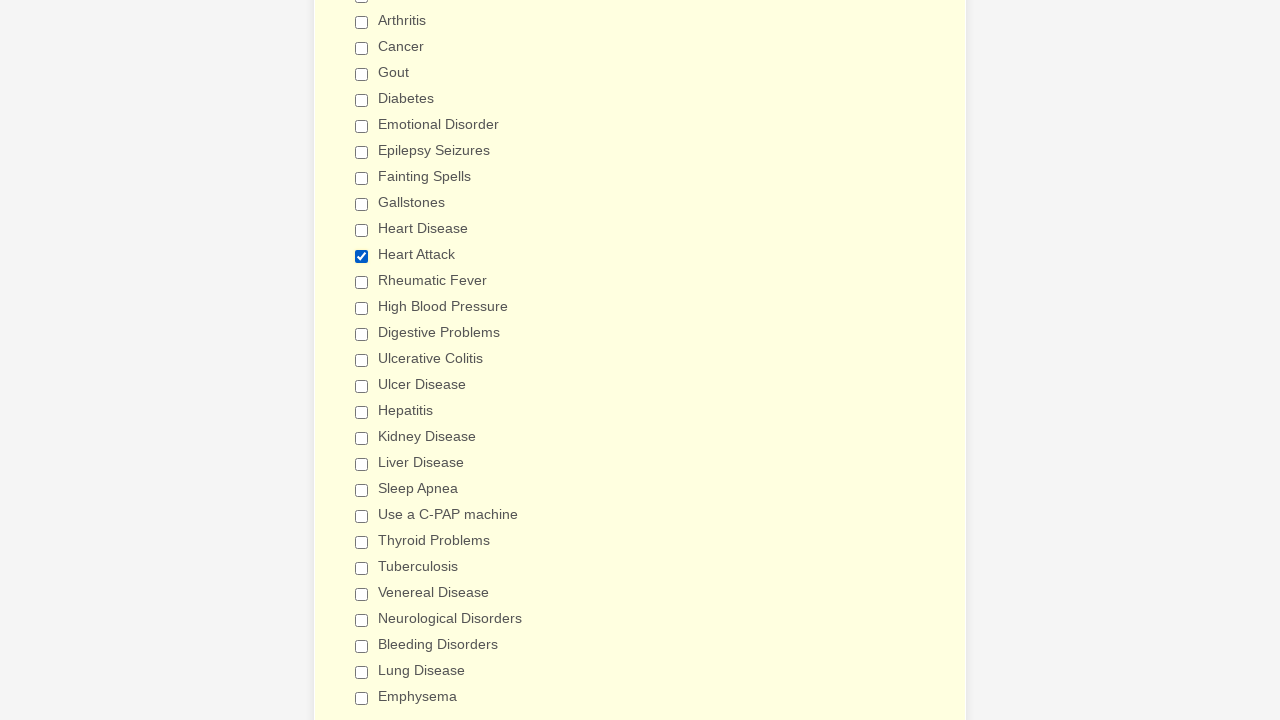

Verified checkbox 16 (not 'Heart Attack') is deselected
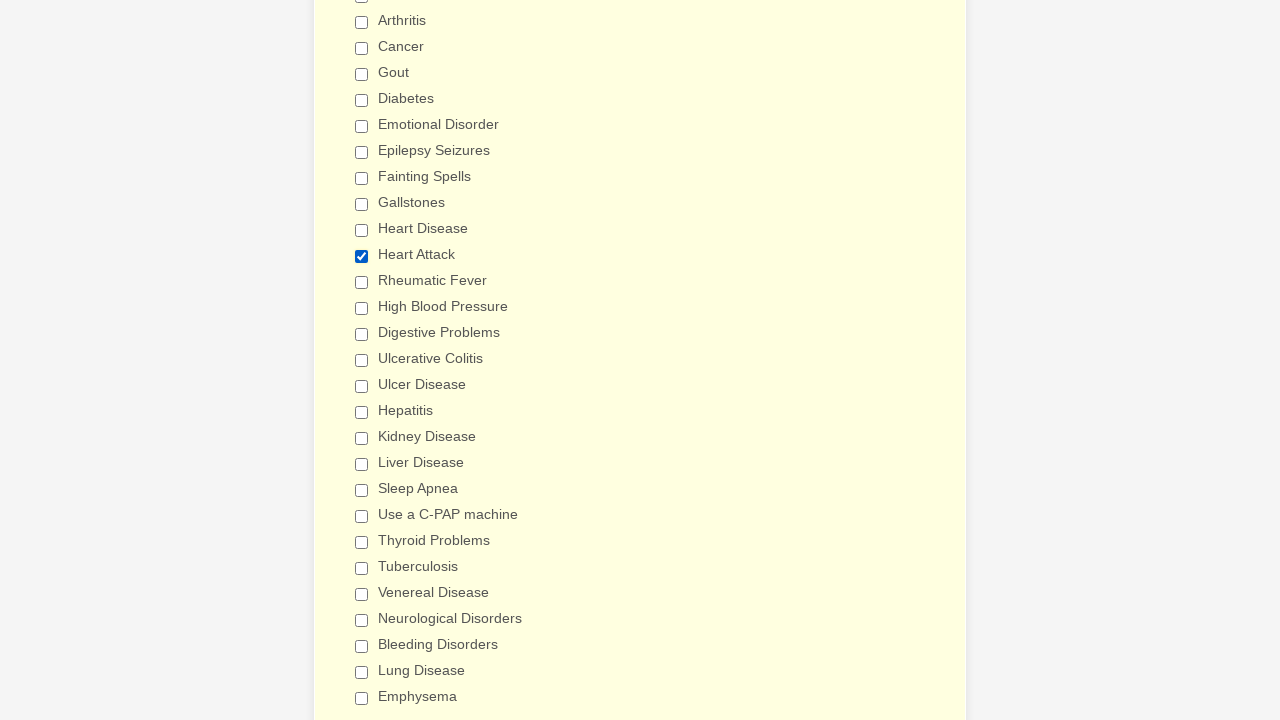

Verified checkbox 17 (not 'Heart Attack') is deselected
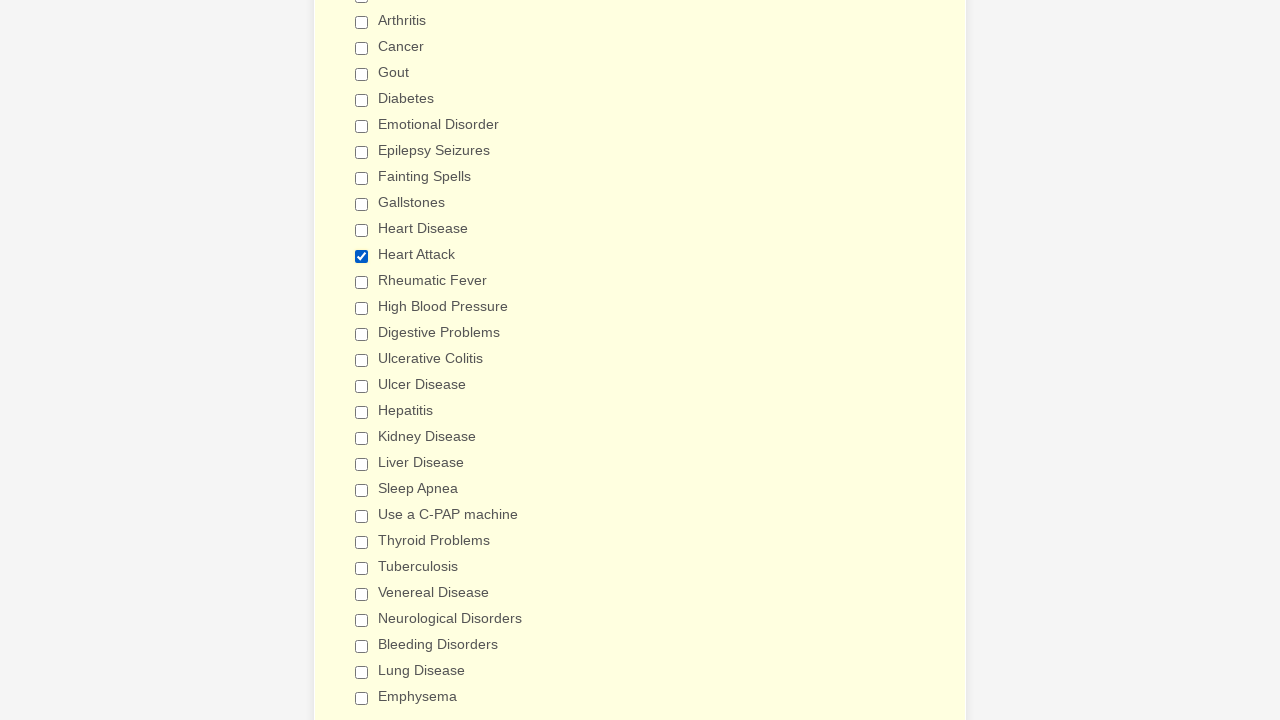

Verified checkbox 18 (not 'Heart Attack') is deselected
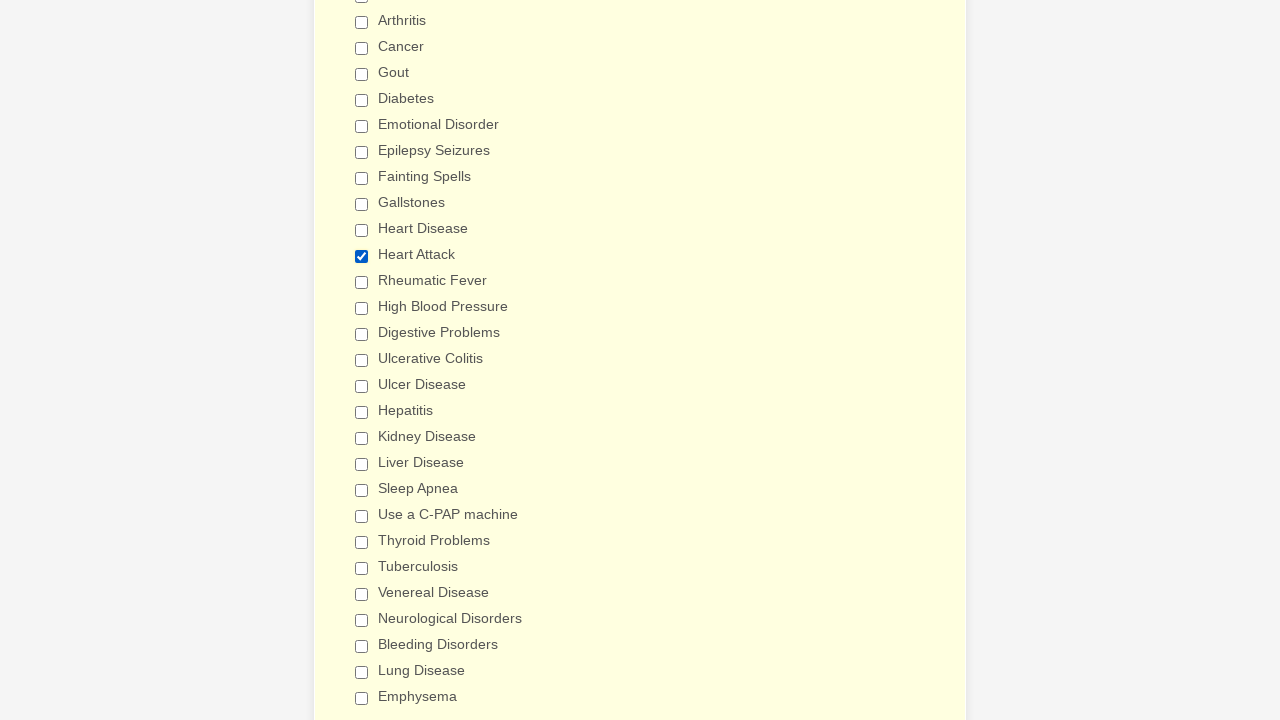

Verified checkbox 19 (not 'Heart Attack') is deselected
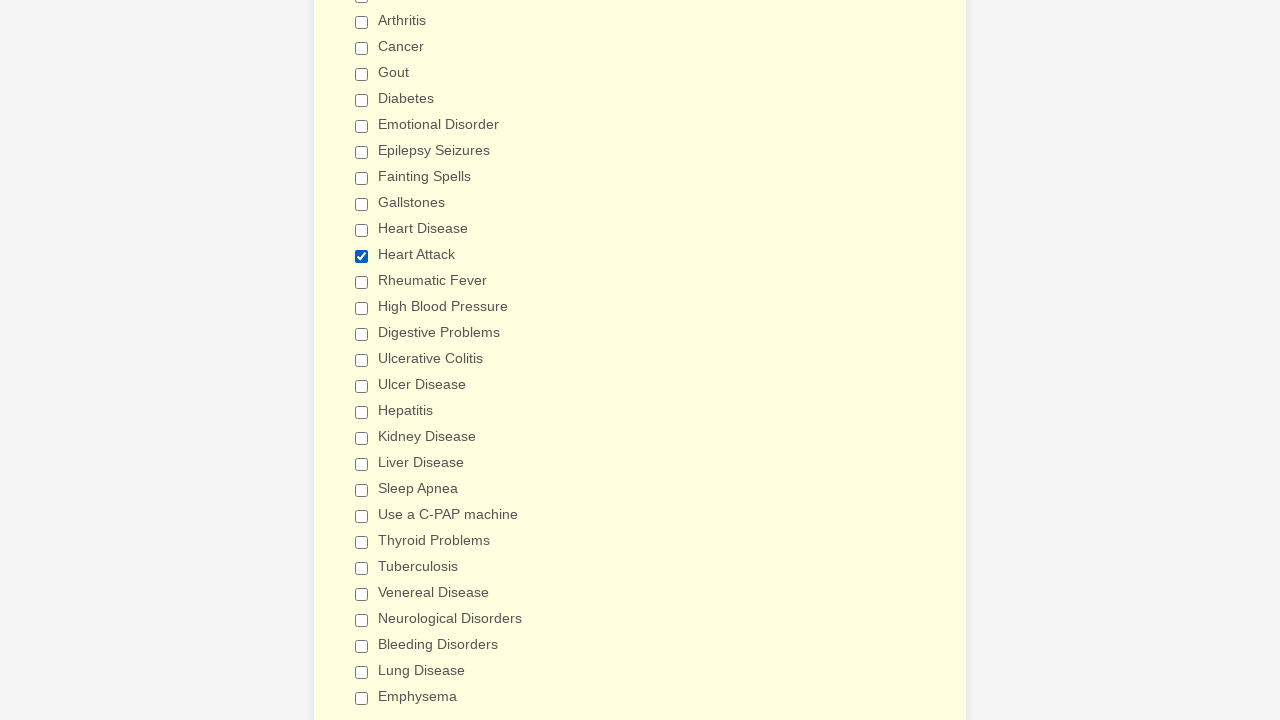

Verified checkbox 20 (not 'Heart Attack') is deselected
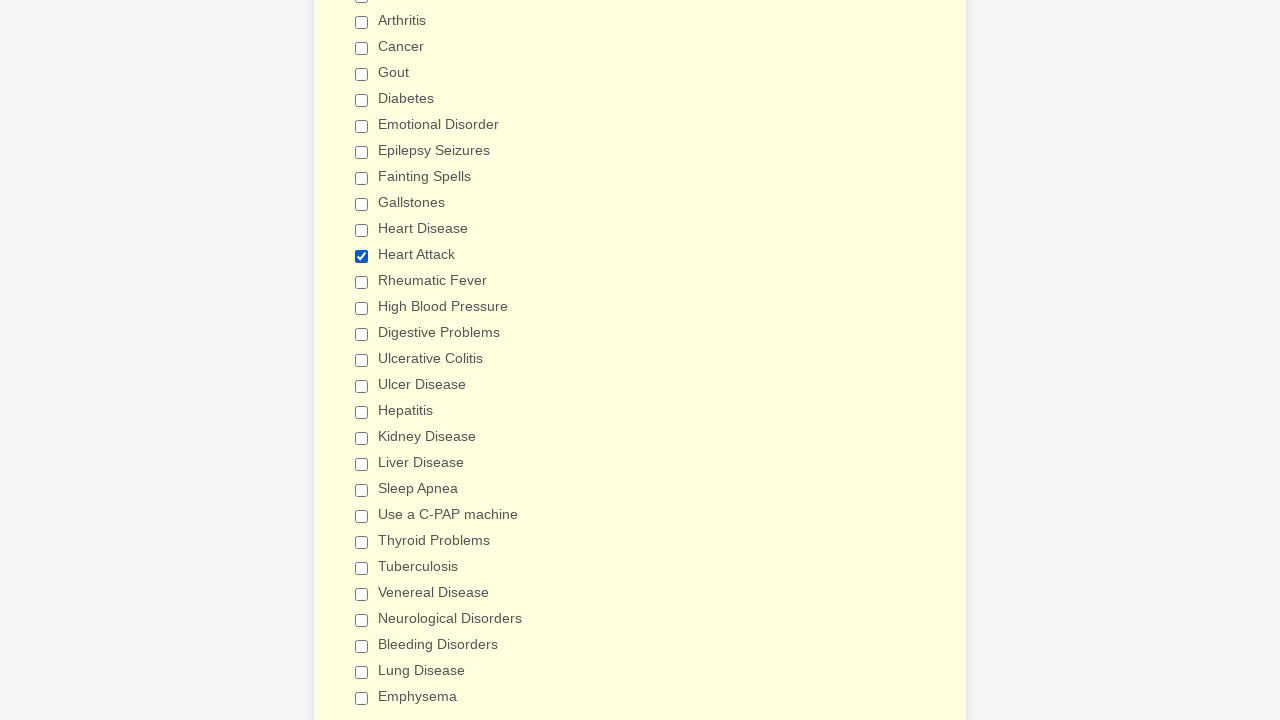

Verified checkbox 21 (not 'Heart Attack') is deselected
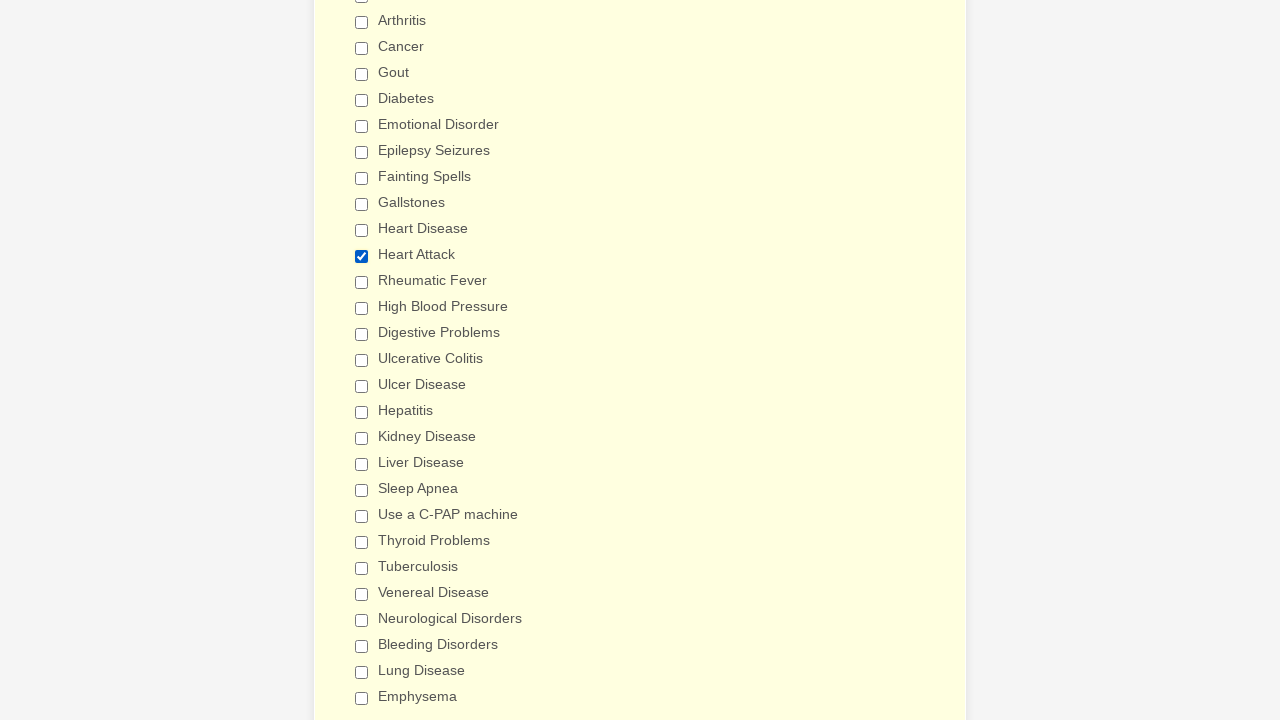

Verified checkbox 22 (not 'Heart Attack') is deselected
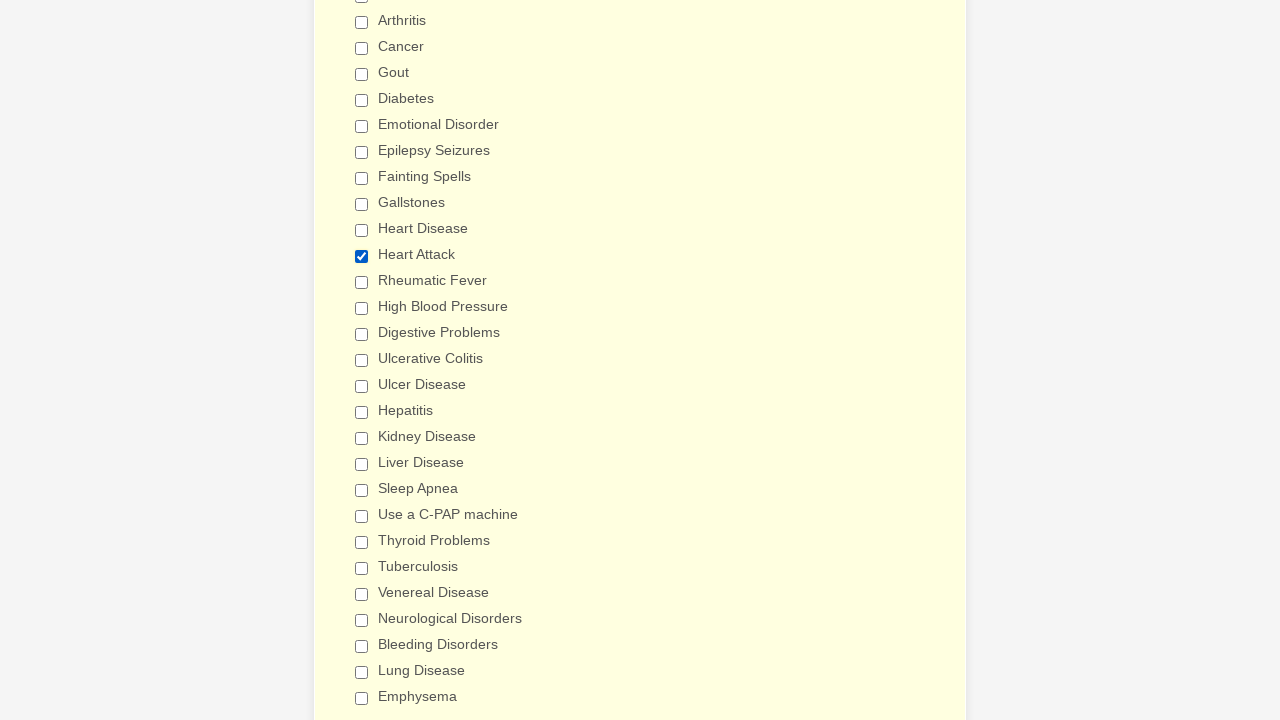

Verified checkbox 23 (not 'Heart Attack') is deselected
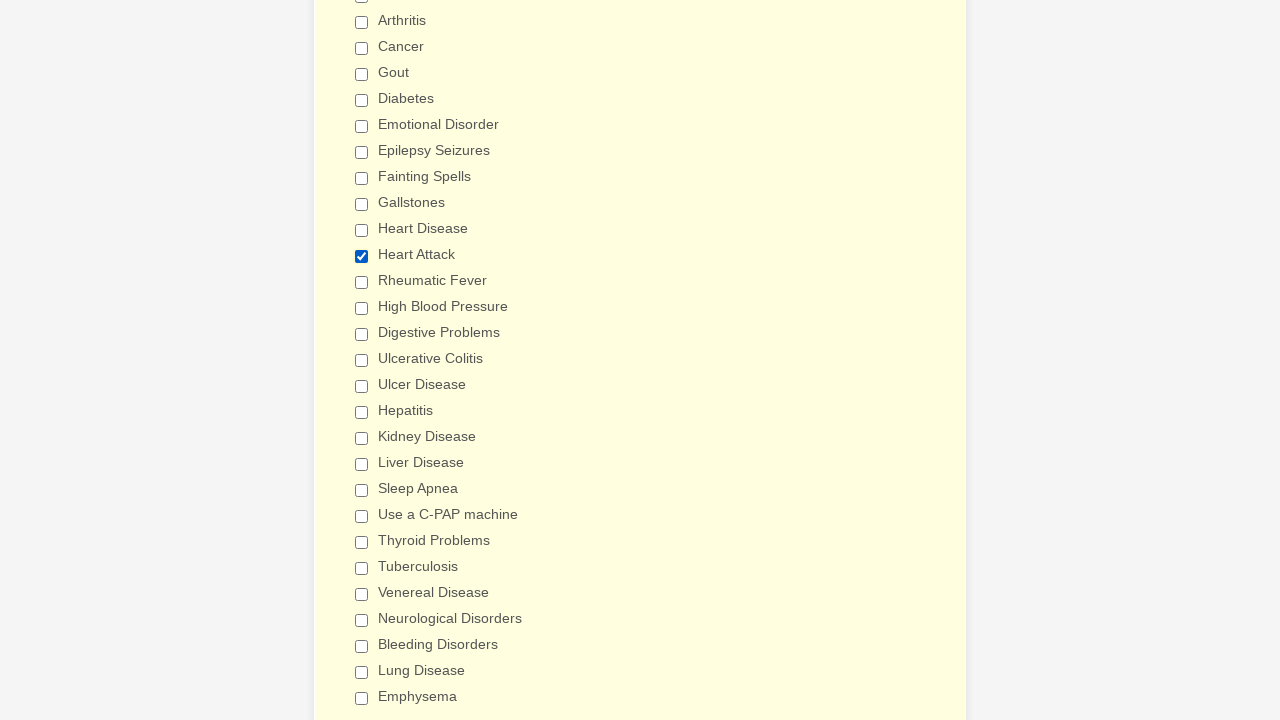

Verified checkbox 24 (not 'Heart Attack') is deselected
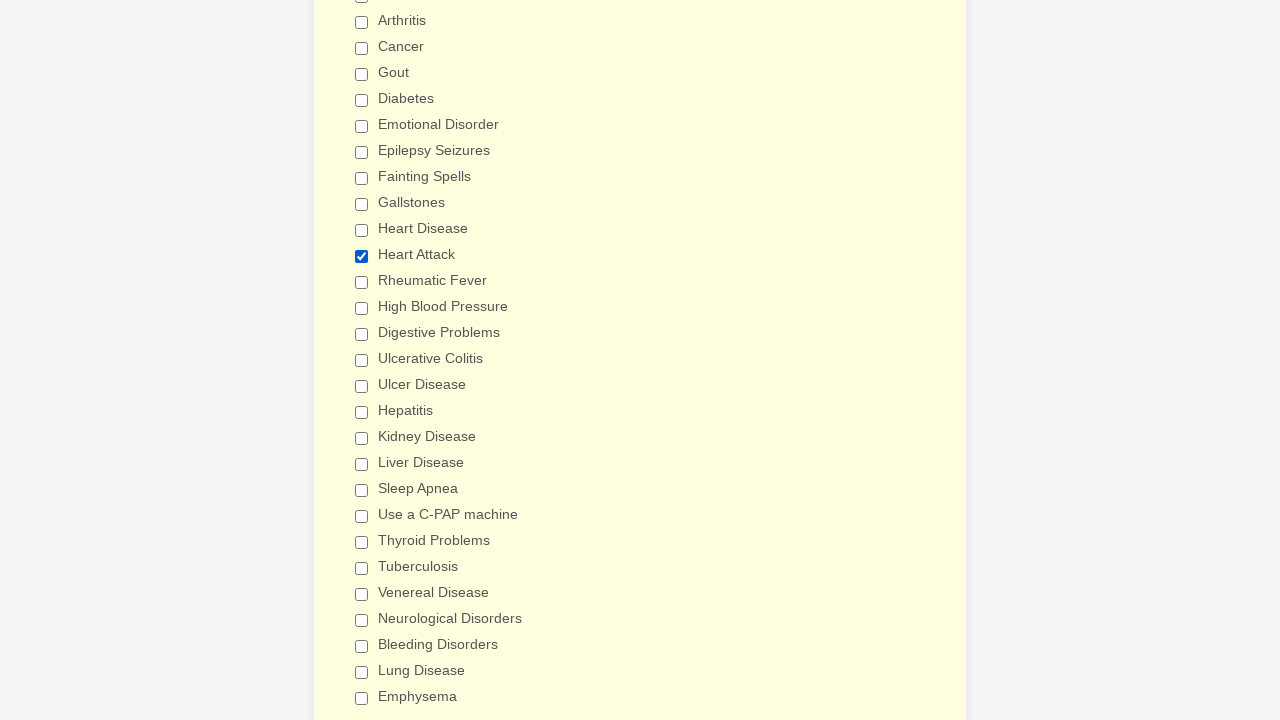

Verified checkbox 25 (not 'Heart Attack') is deselected
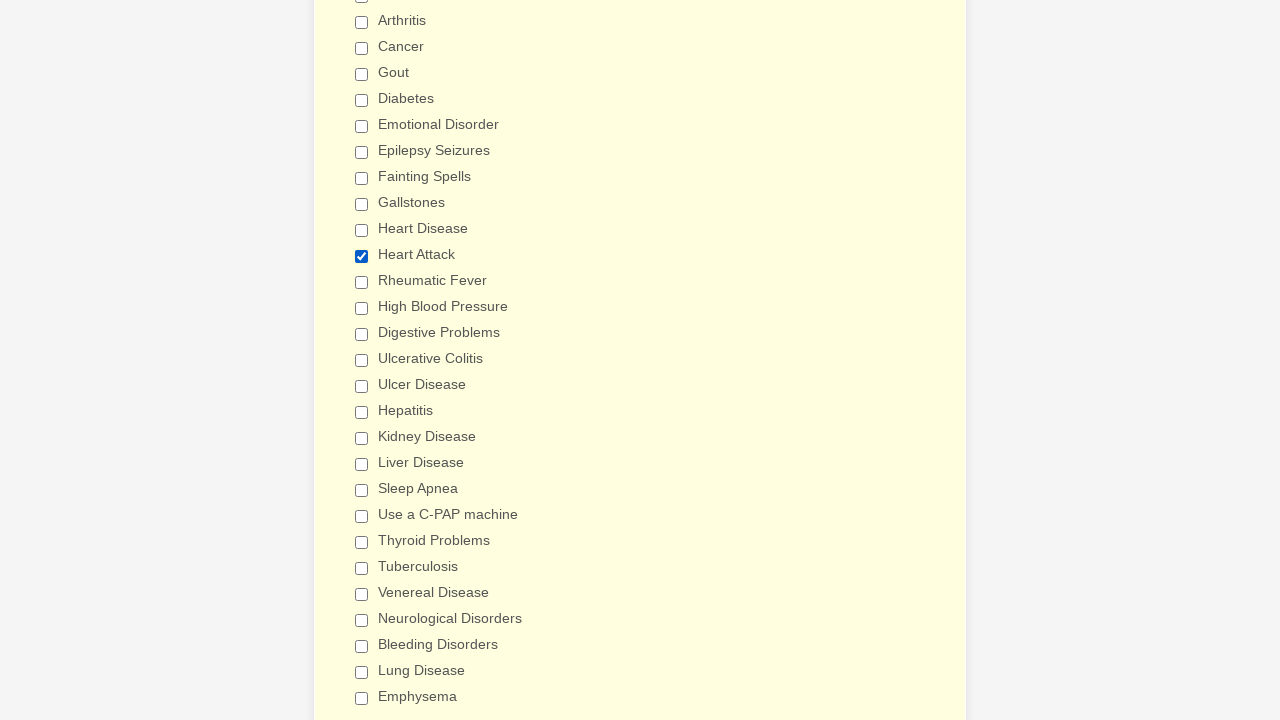

Verified checkbox 26 (not 'Heart Attack') is deselected
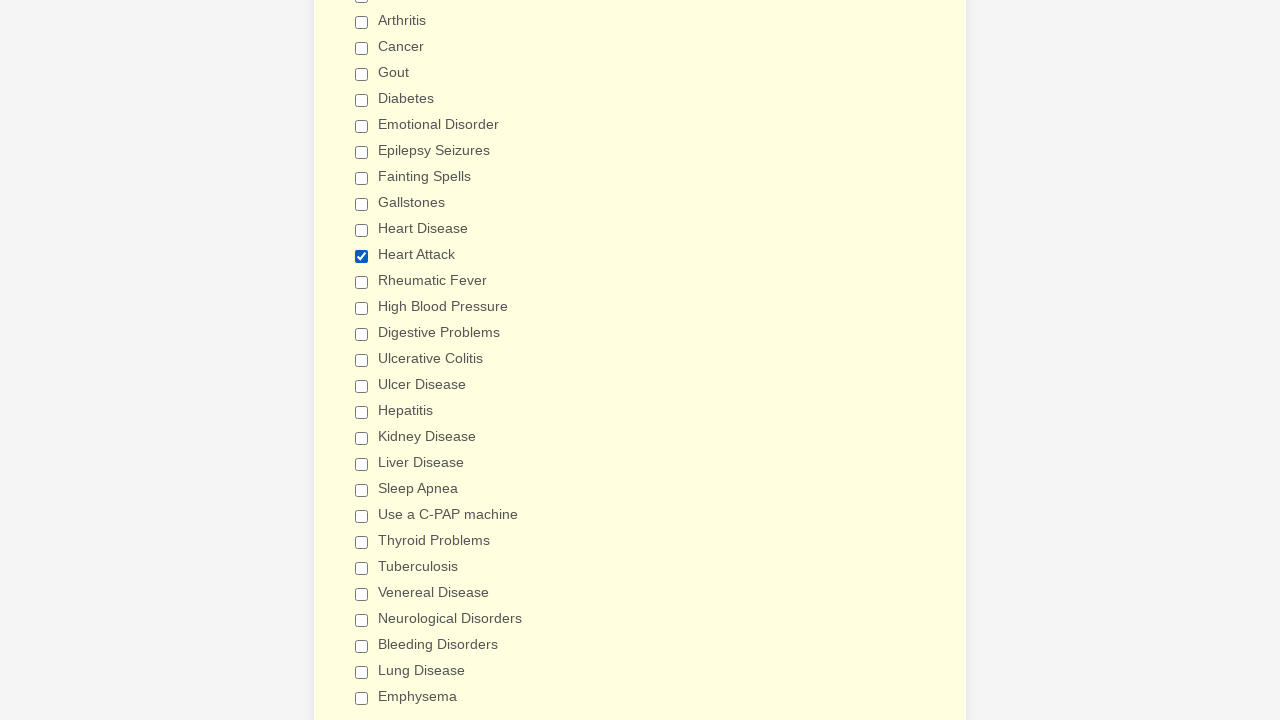

Verified checkbox 27 (not 'Heart Attack') is deselected
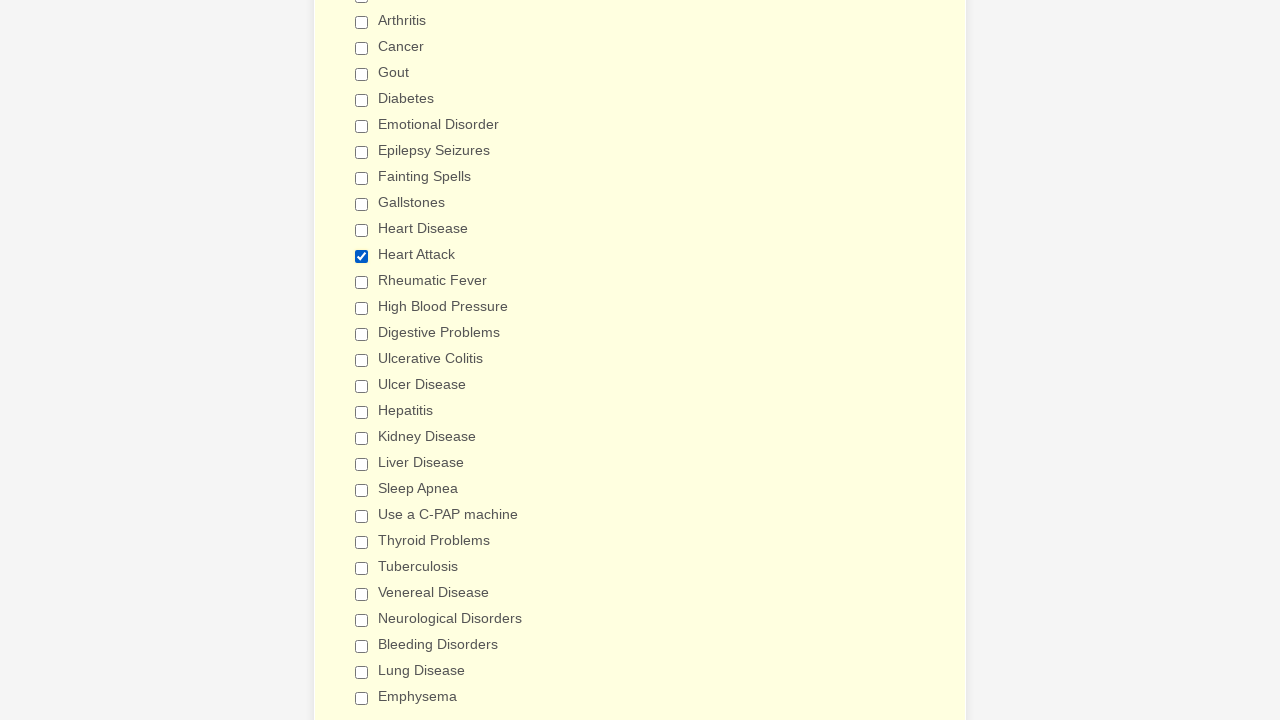

Verified checkbox 28 (not 'Heart Attack') is deselected
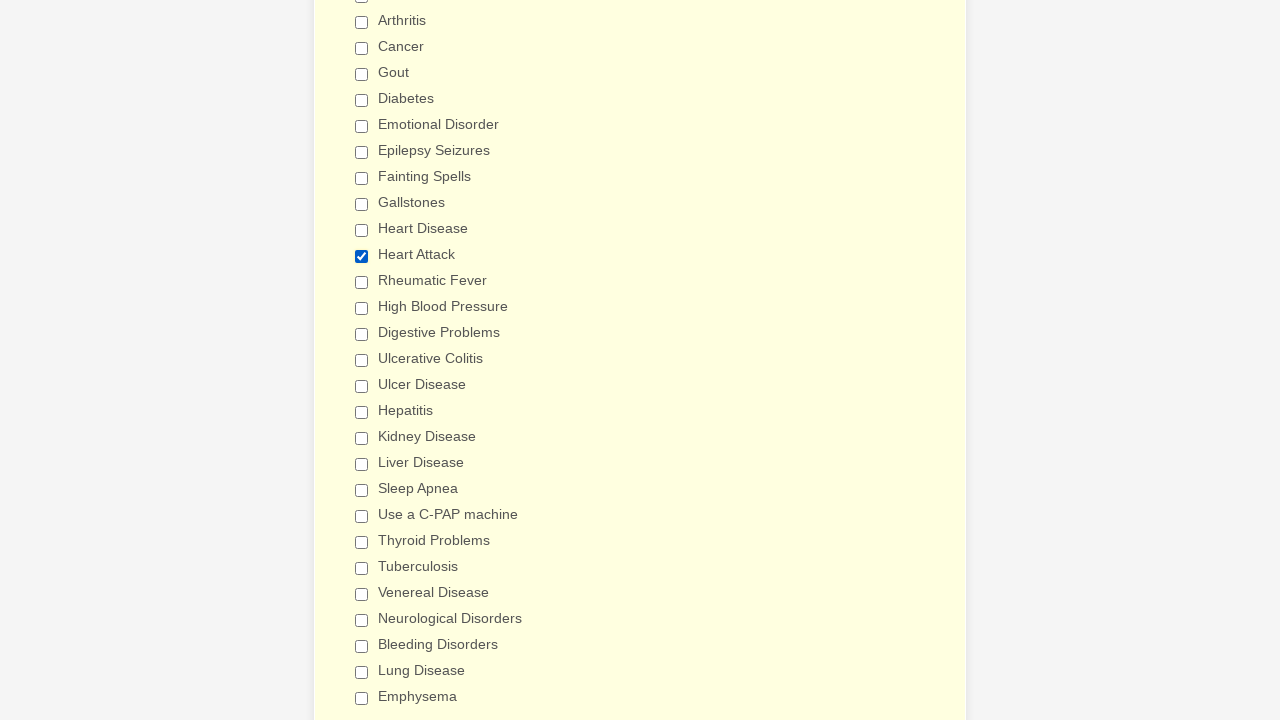

Verified checkbox 29 (not 'Heart Attack') is deselected
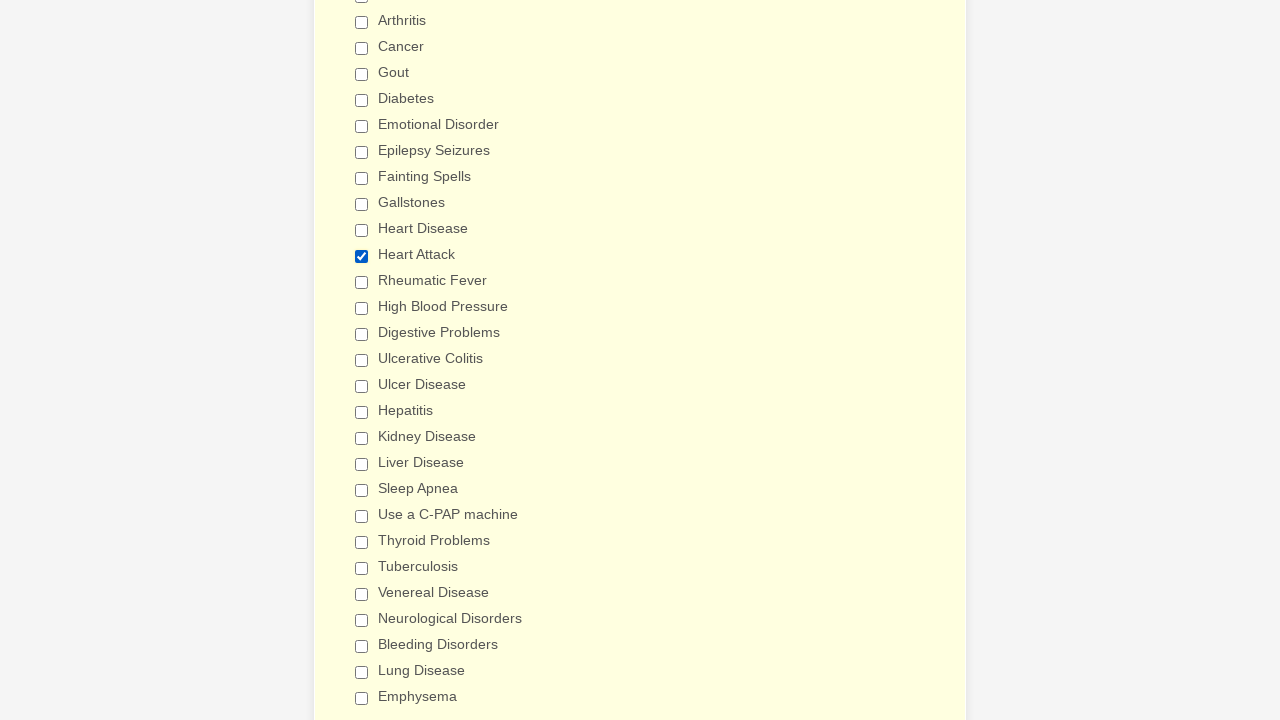

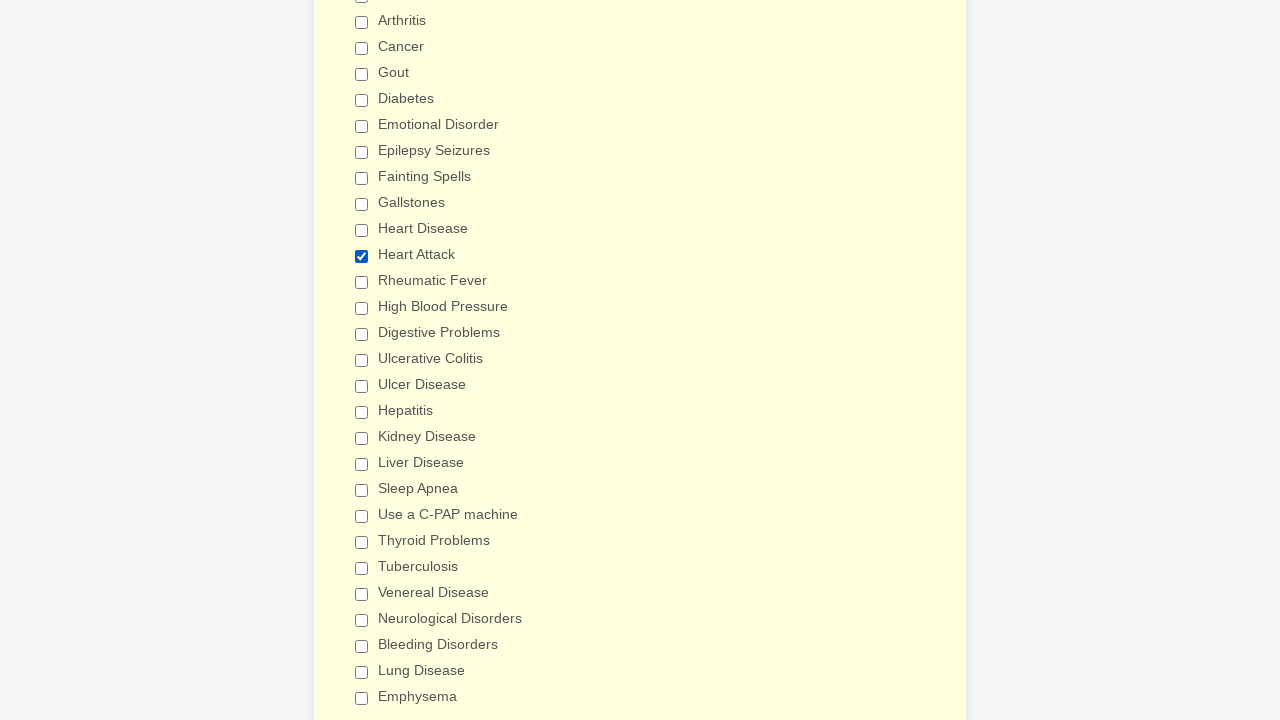